Tests jQuery UI datepicker functionality by opening the calendar, navigating to a specific month/year, and selecting a date

Starting URL: https://jqueryui.com/datepicker/

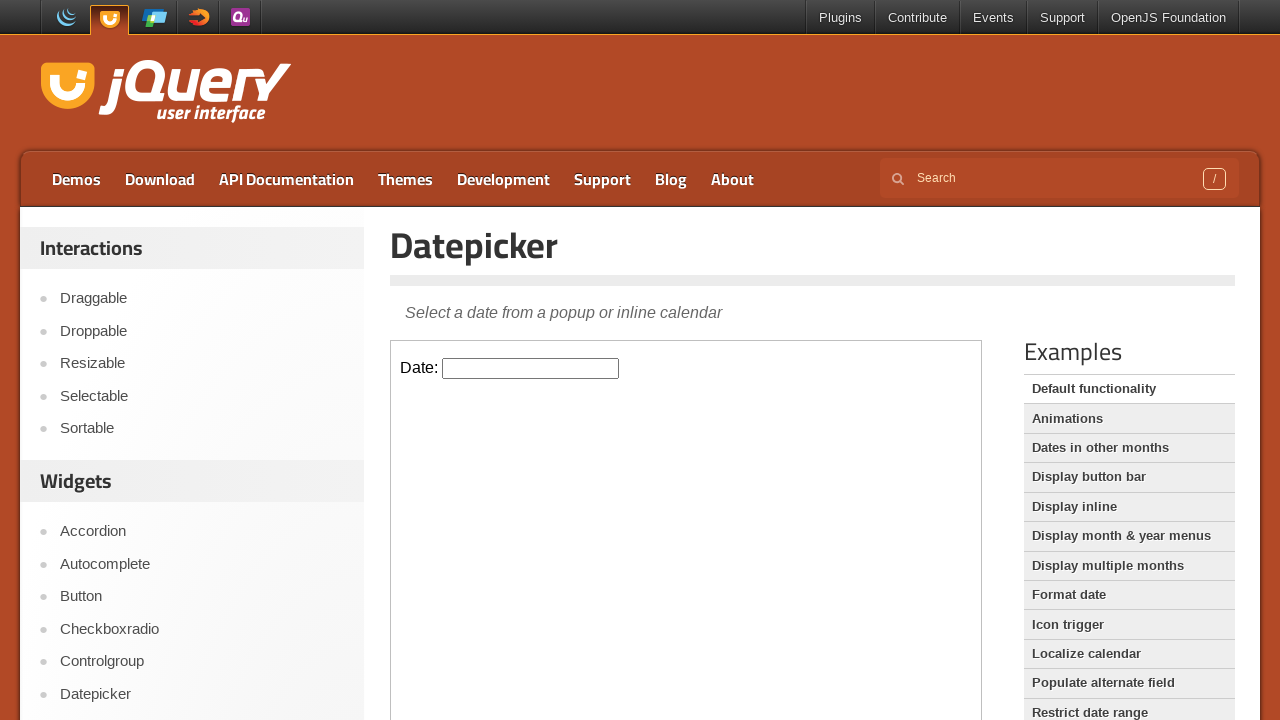

Clicked datepicker input field in iframe at (531, 368) on iframe >> nth=0 >> internal:control=enter-frame >> #datepicker
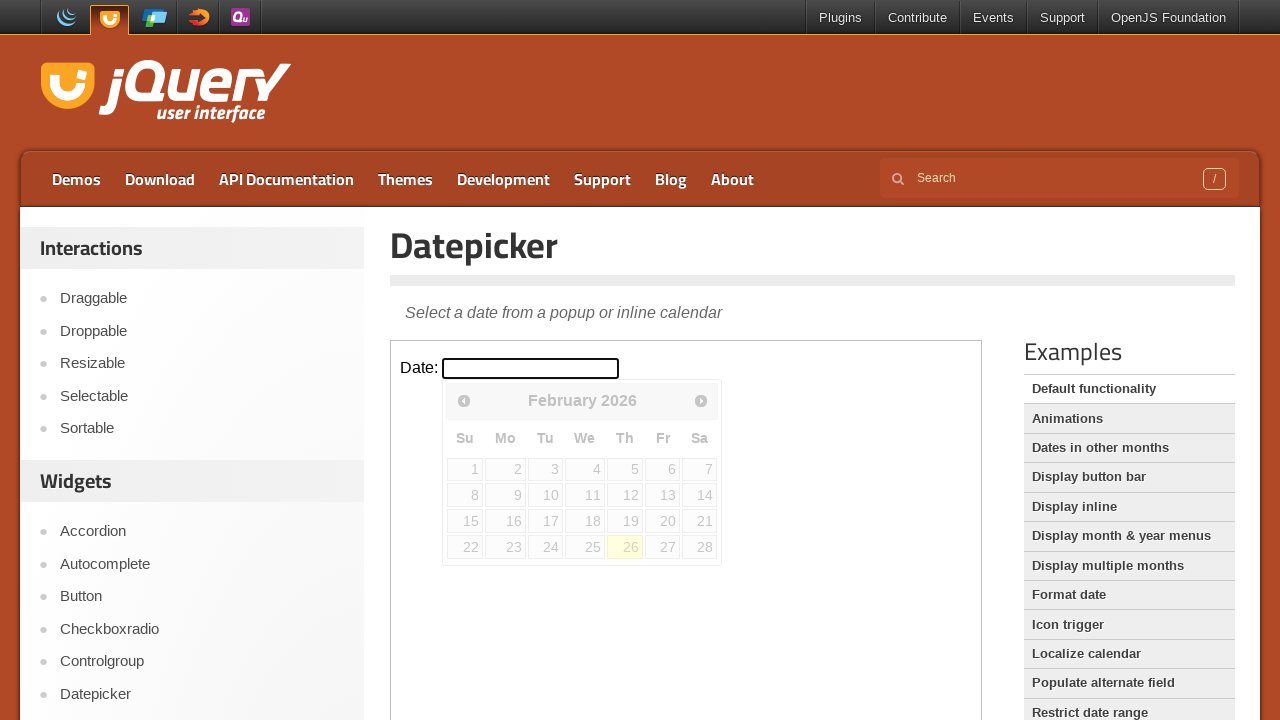

Retrieved current month from datepicker
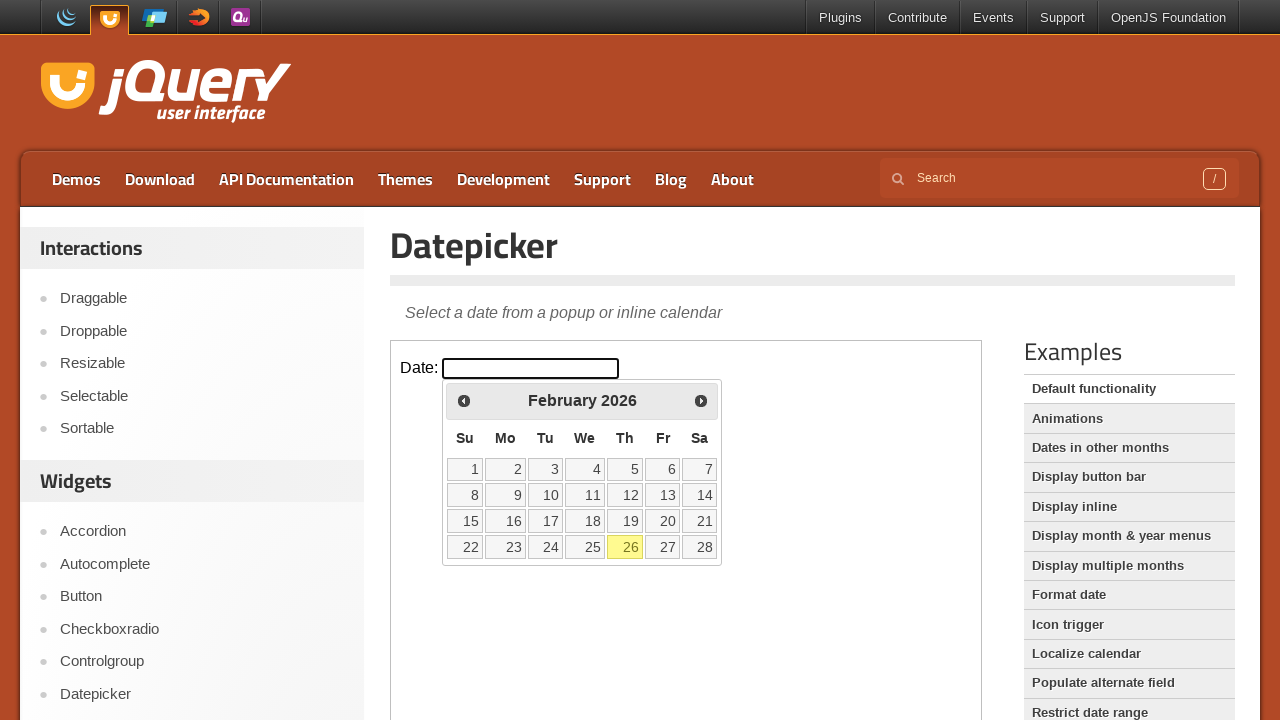

Retrieved current year from datepicker
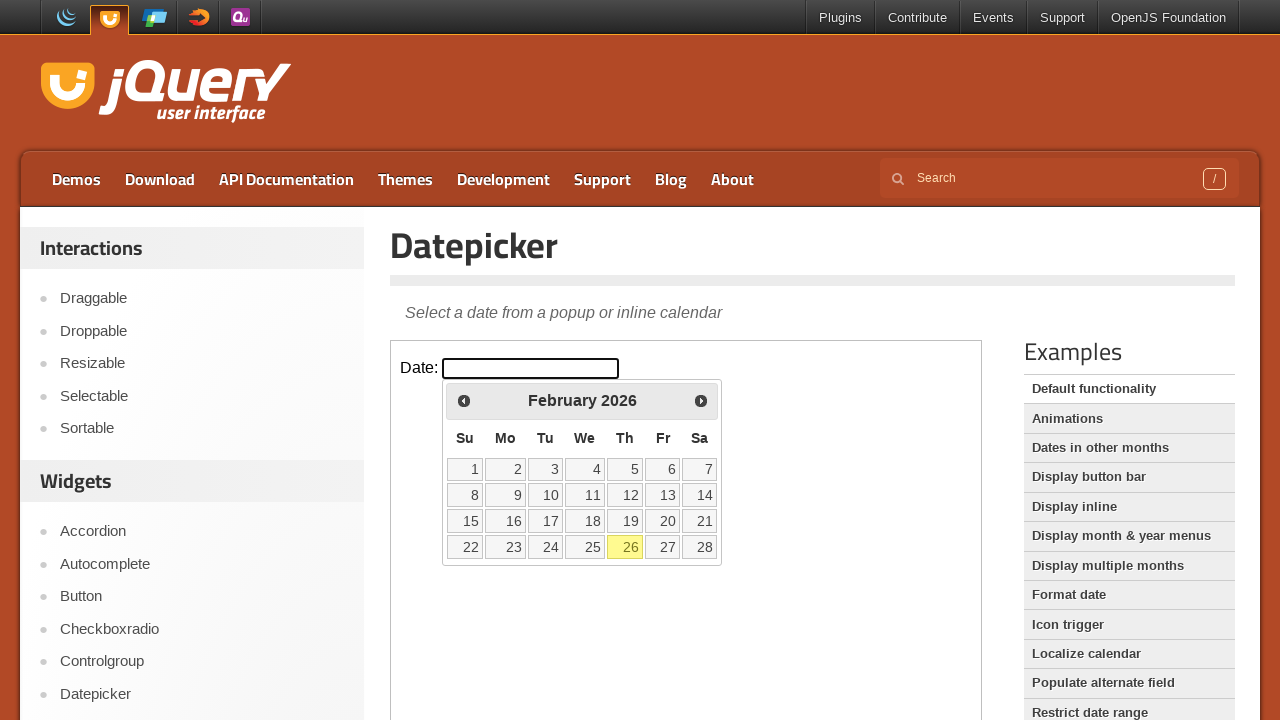

Clicked Previous button to navigate to earlier month at (464, 400) on iframe >> nth=0 >> internal:control=enter-frame >> span:has-text('Prev')
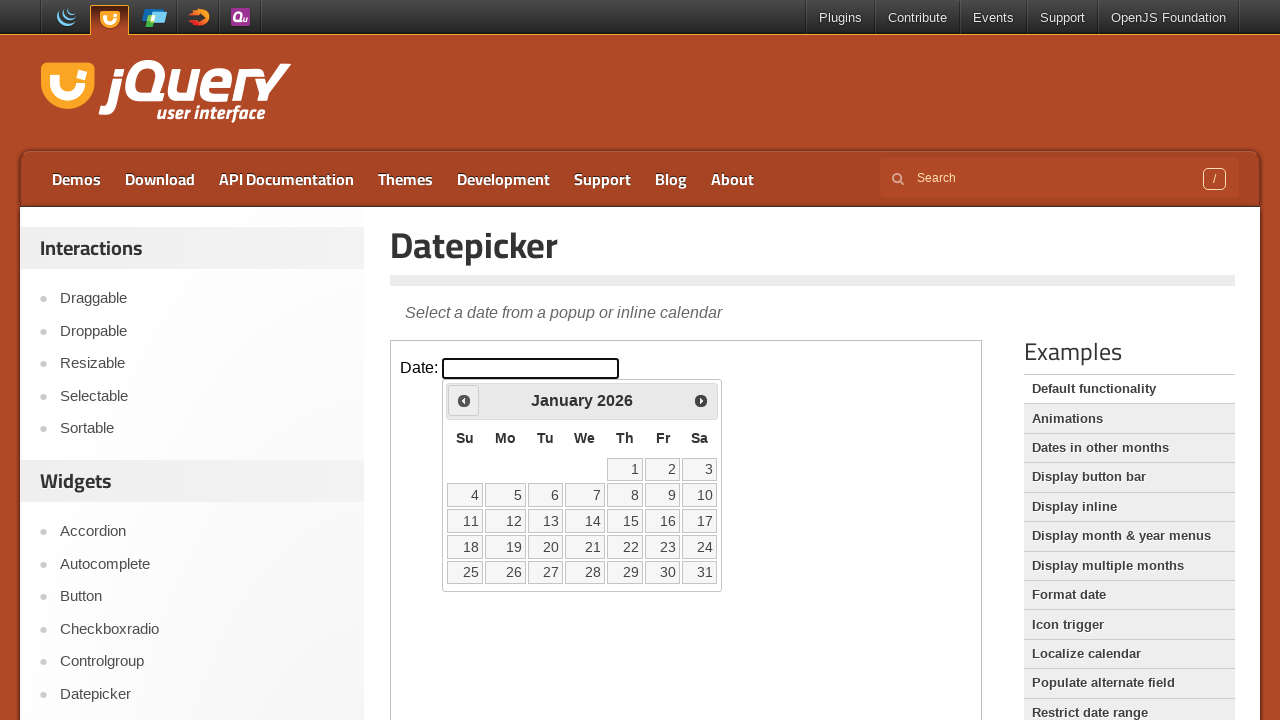

Retrieved current month from datepicker
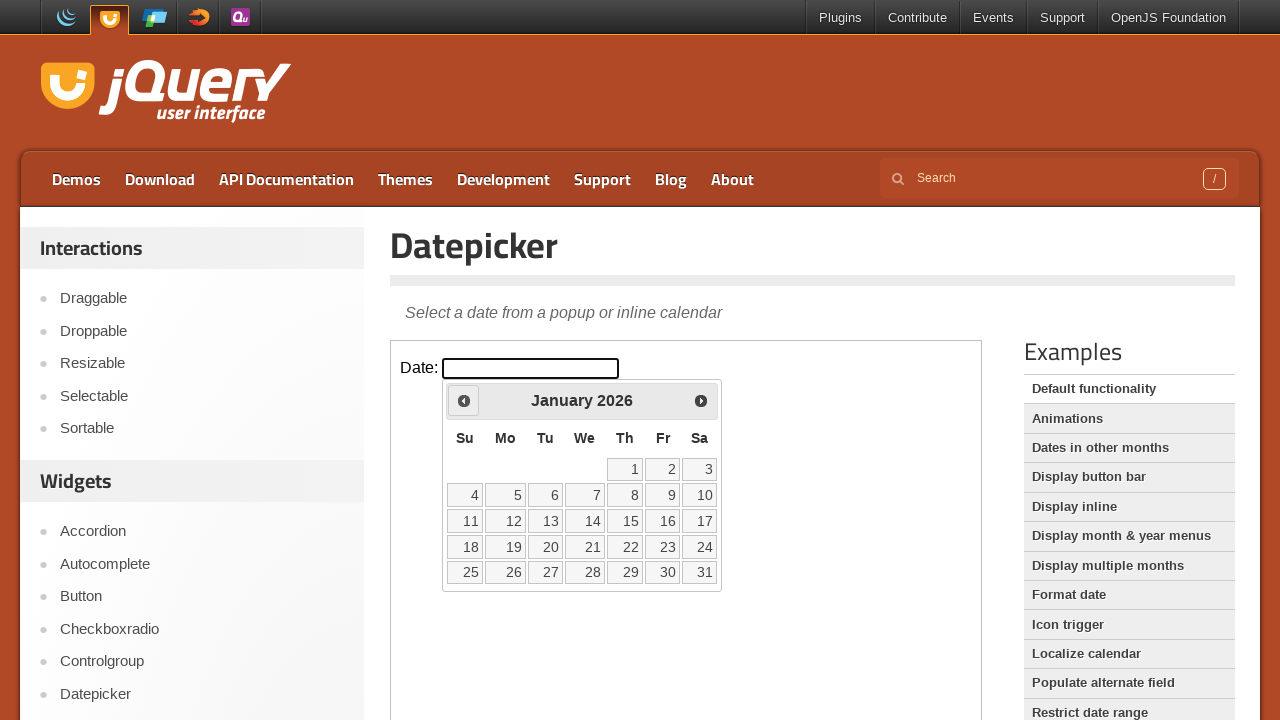

Retrieved current year from datepicker
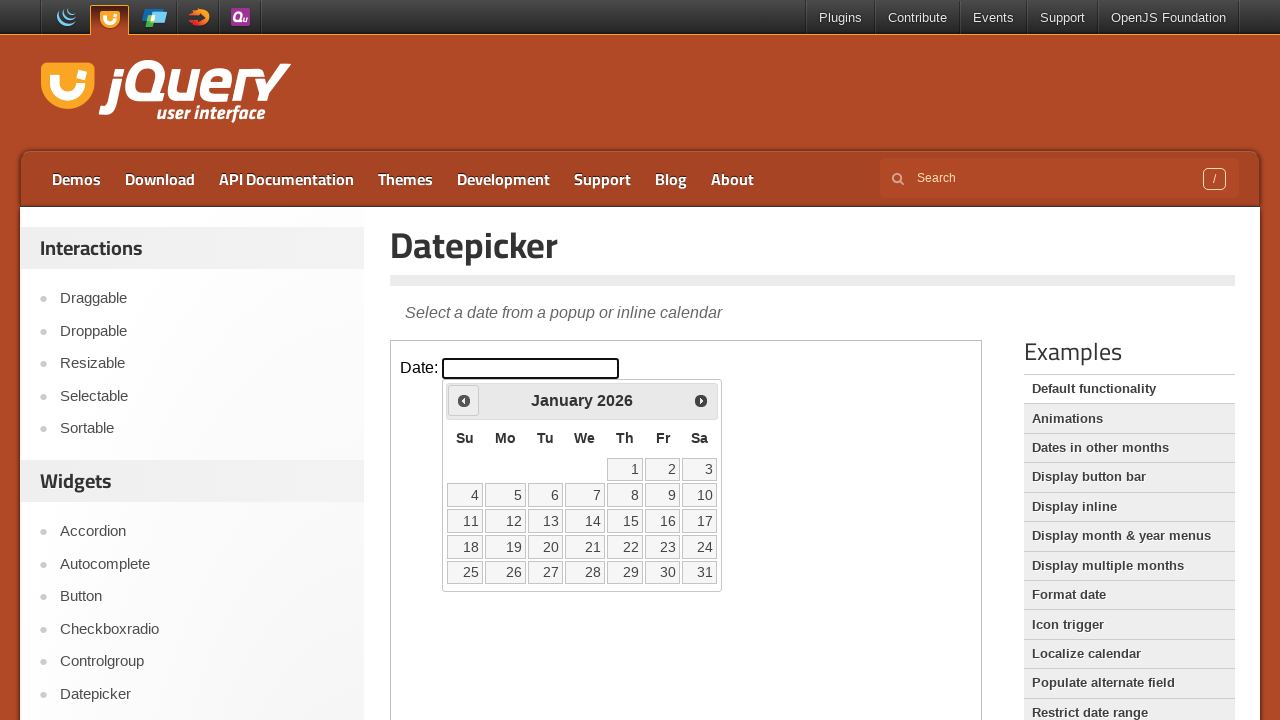

Clicked Previous button to navigate to earlier month at (464, 400) on iframe >> nth=0 >> internal:control=enter-frame >> span:has-text('Prev')
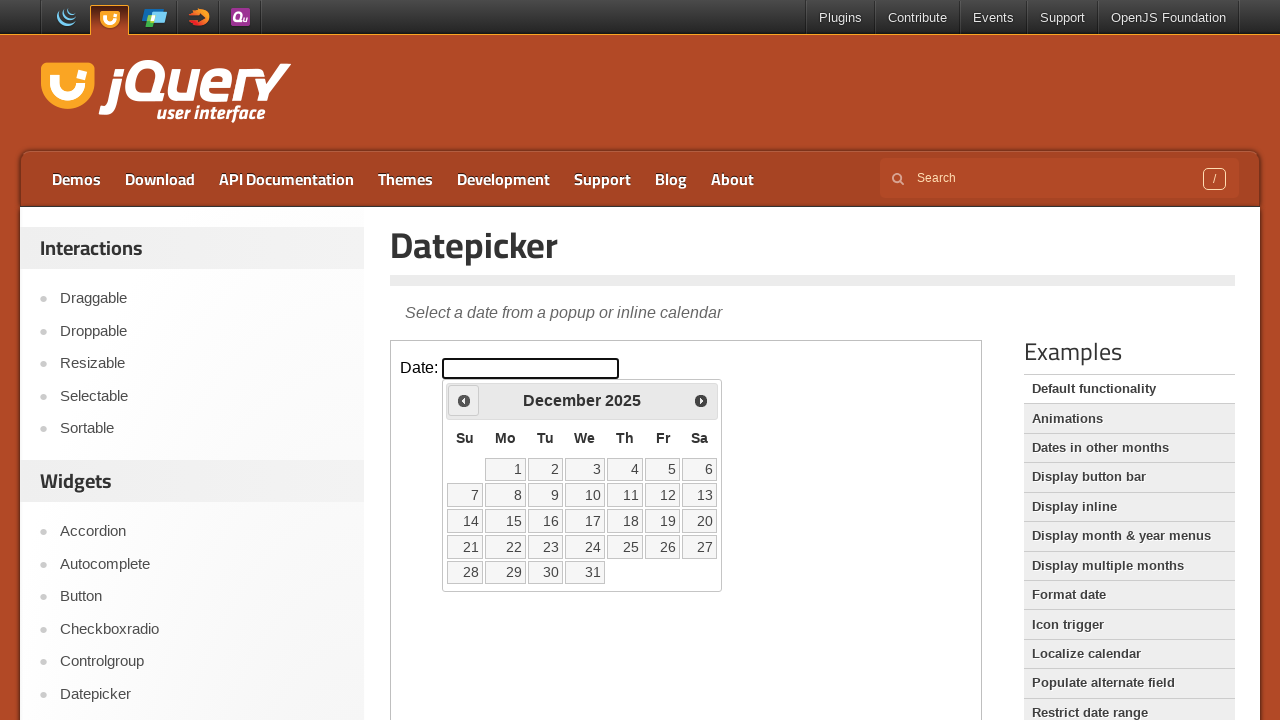

Retrieved current month from datepicker
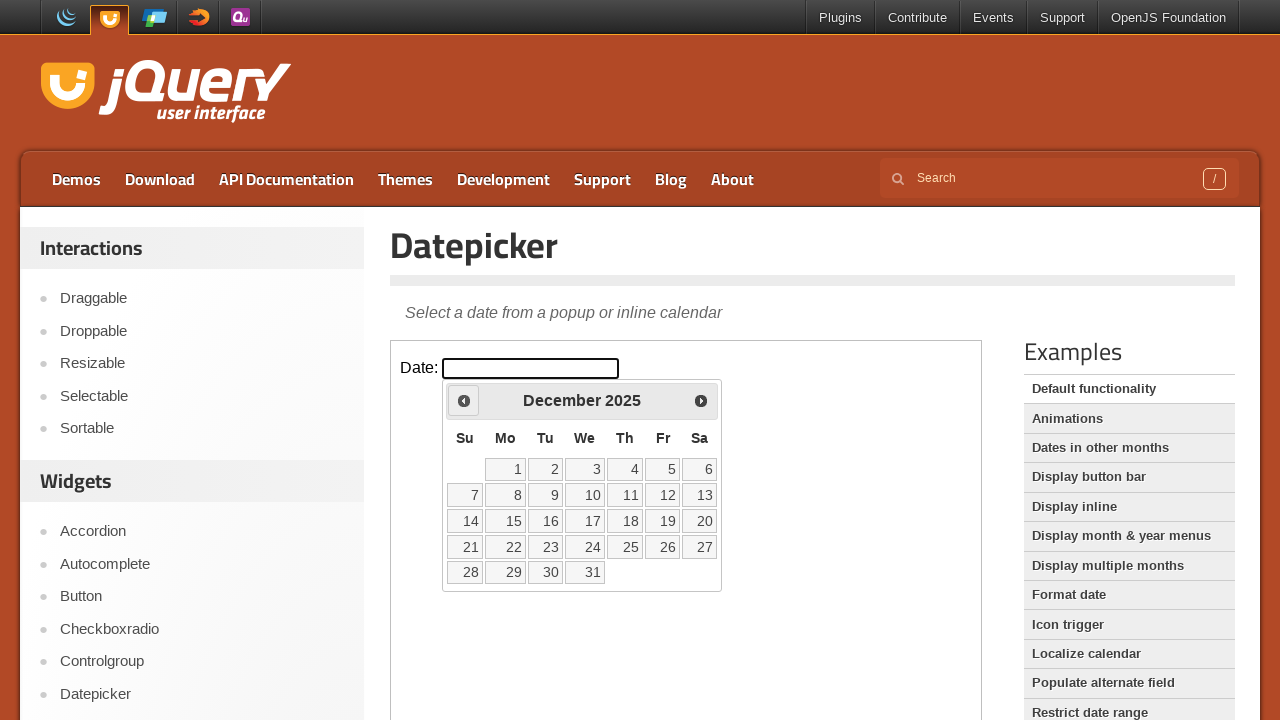

Retrieved current year from datepicker
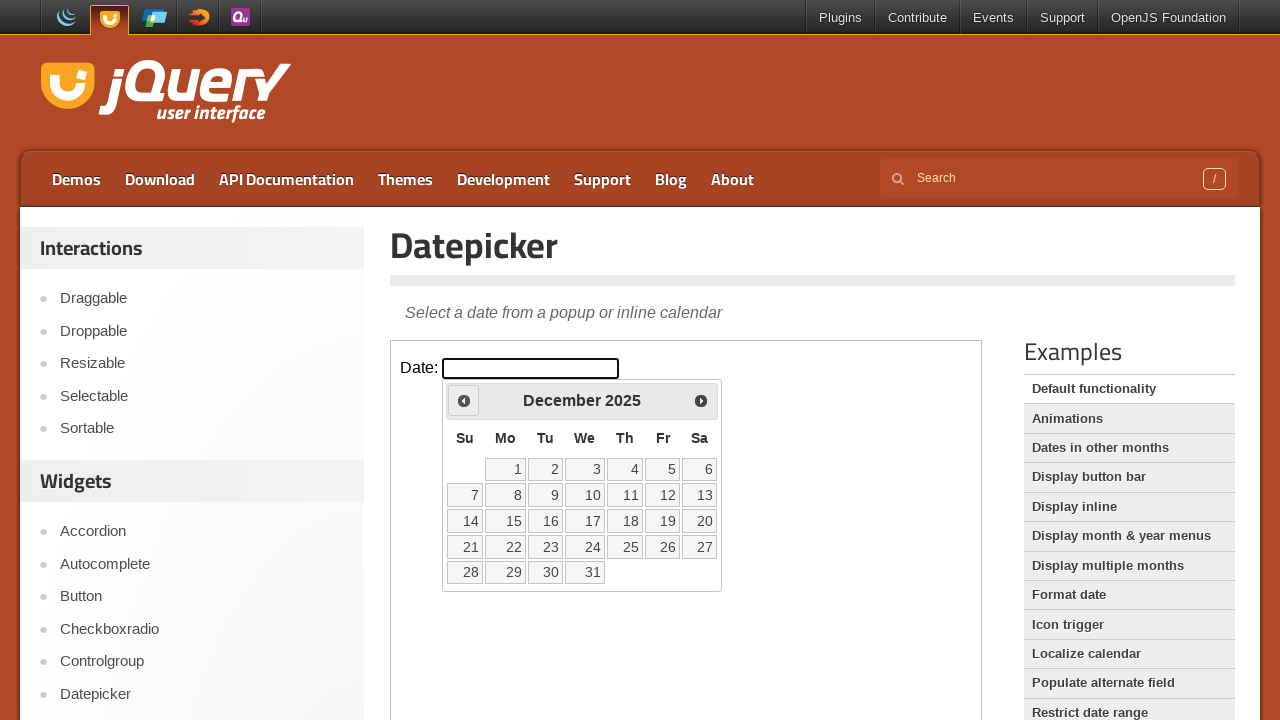

Clicked Previous button to navigate to earlier month at (464, 400) on iframe >> nth=0 >> internal:control=enter-frame >> span:has-text('Prev')
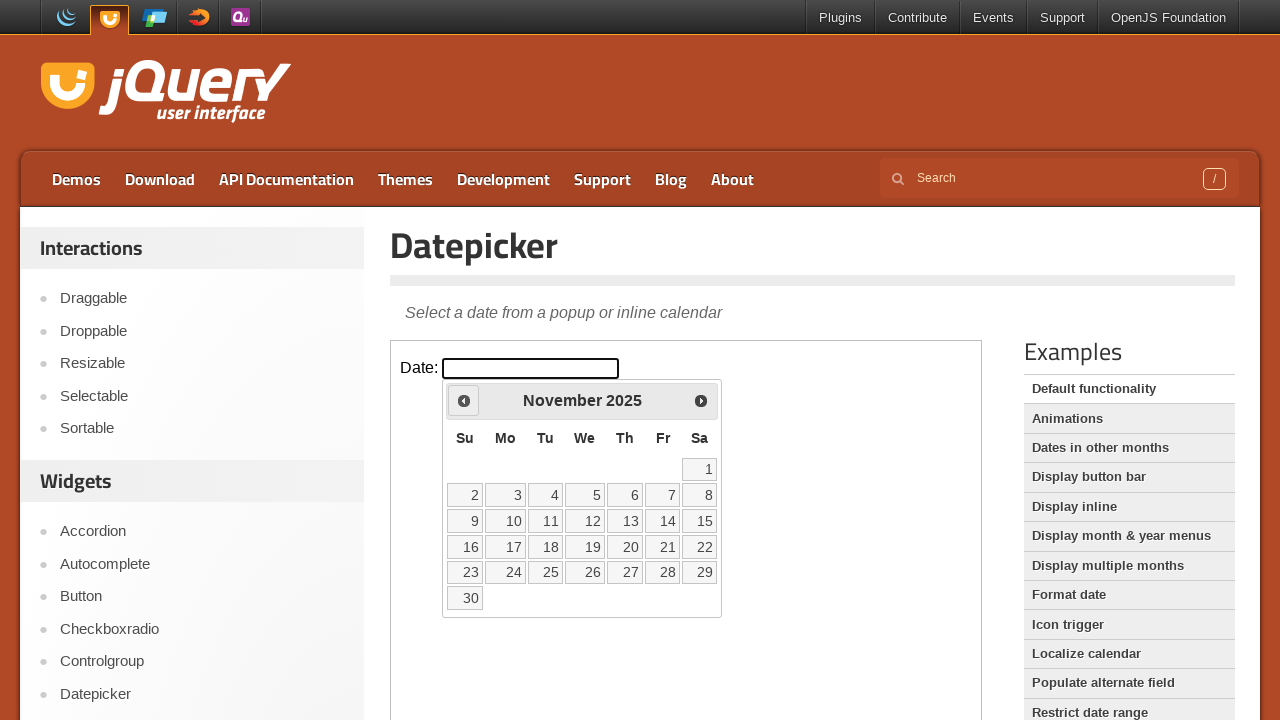

Retrieved current month from datepicker
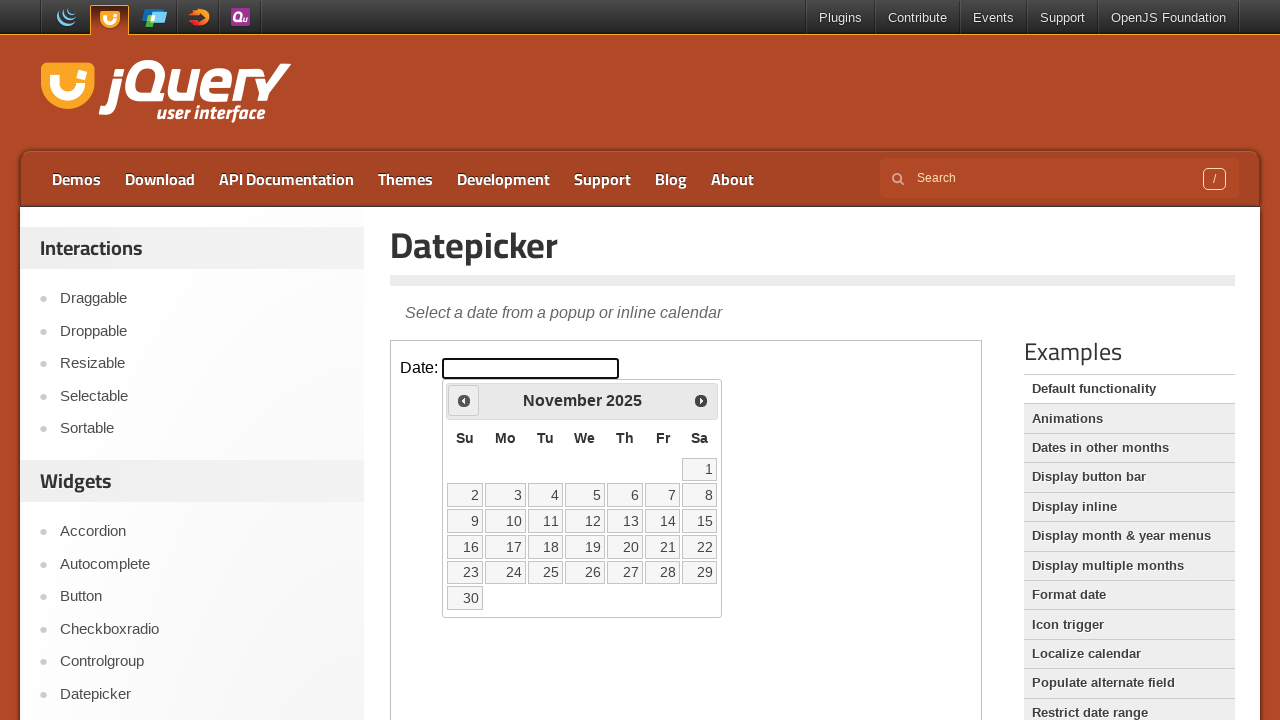

Retrieved current year from datepicker
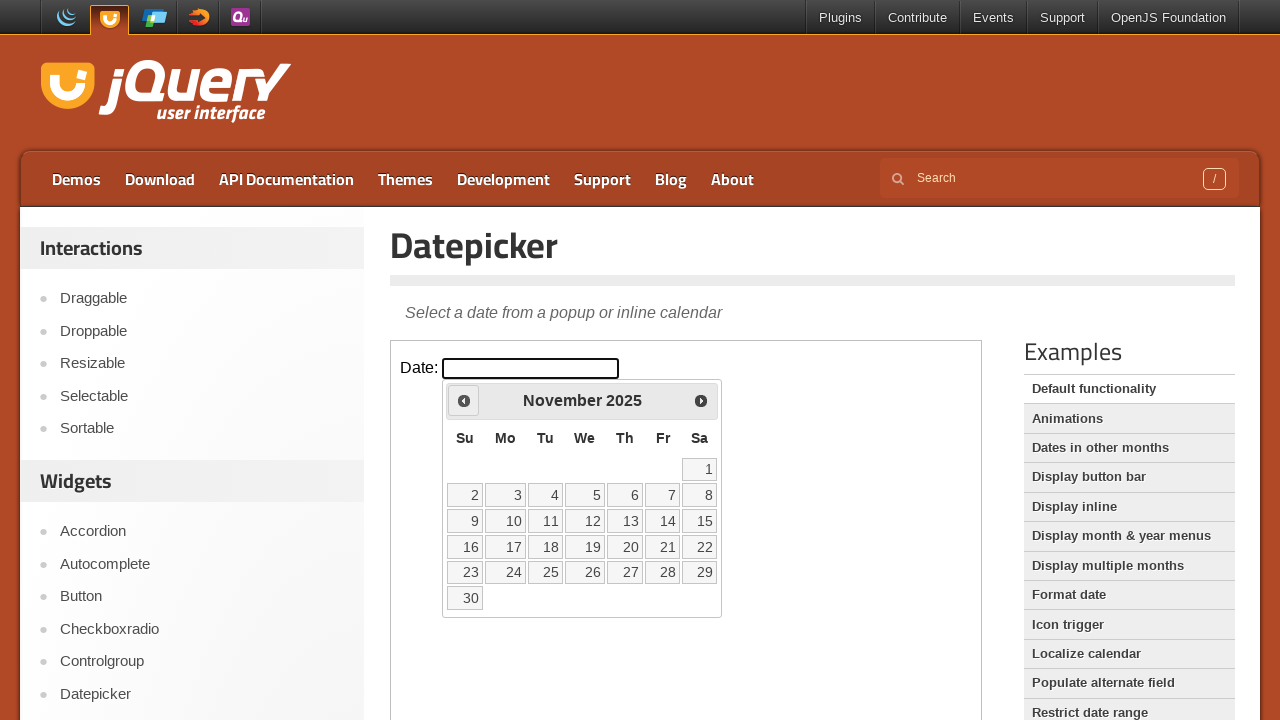

Clicked Previous button to navigate to earlier month at (464, 400) on iframe >> nth=0 >> internal:control=enter-frame >> span:has-text('Prev')
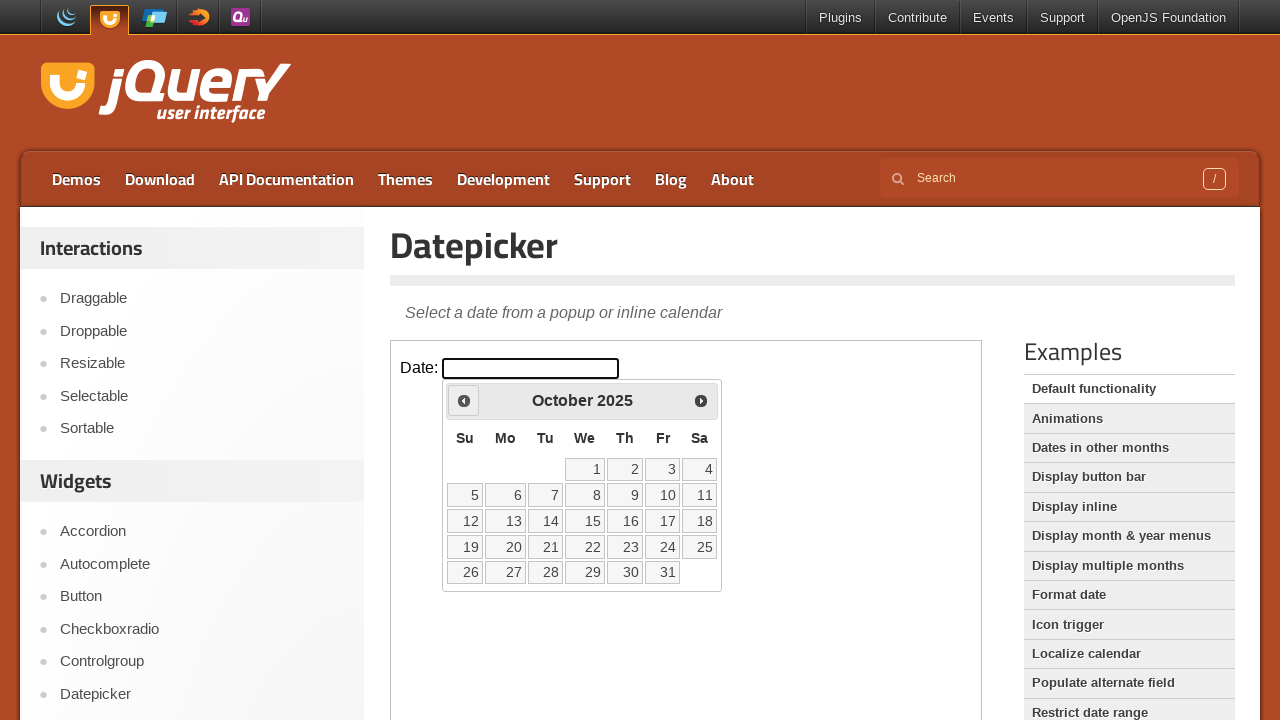

Retrieved current month from datepicker
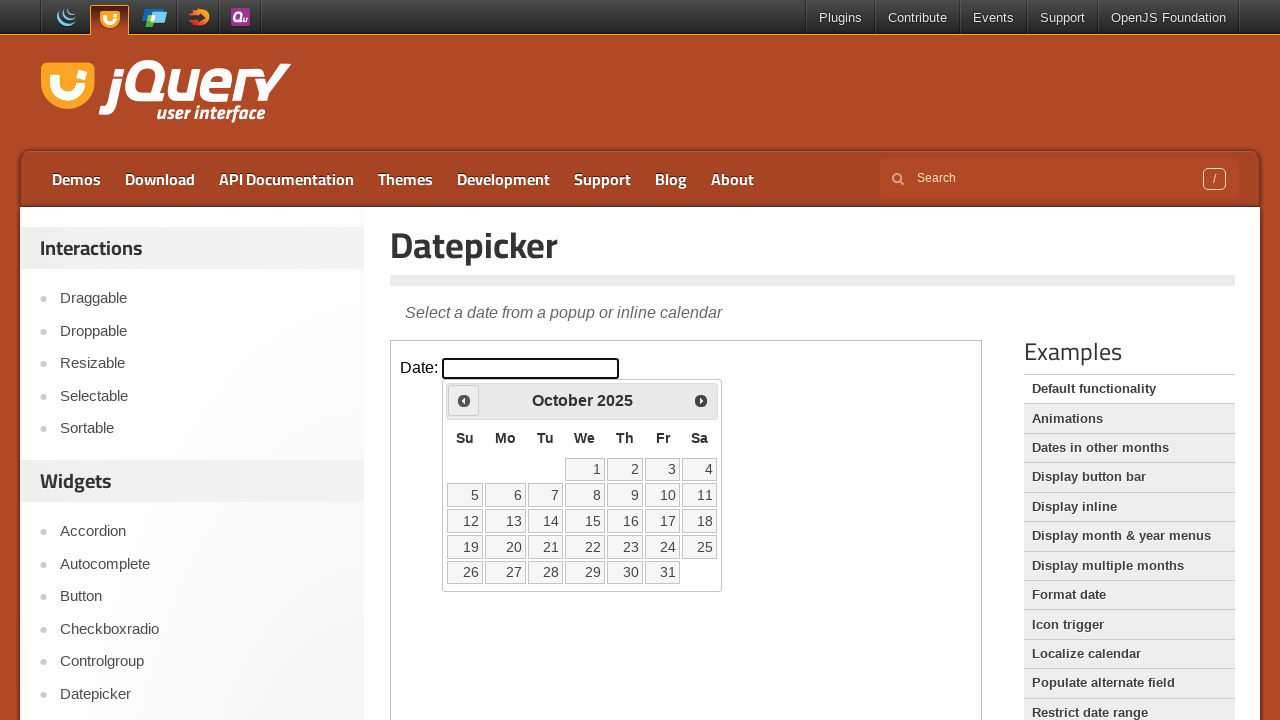

Retrieved current year from datepicker
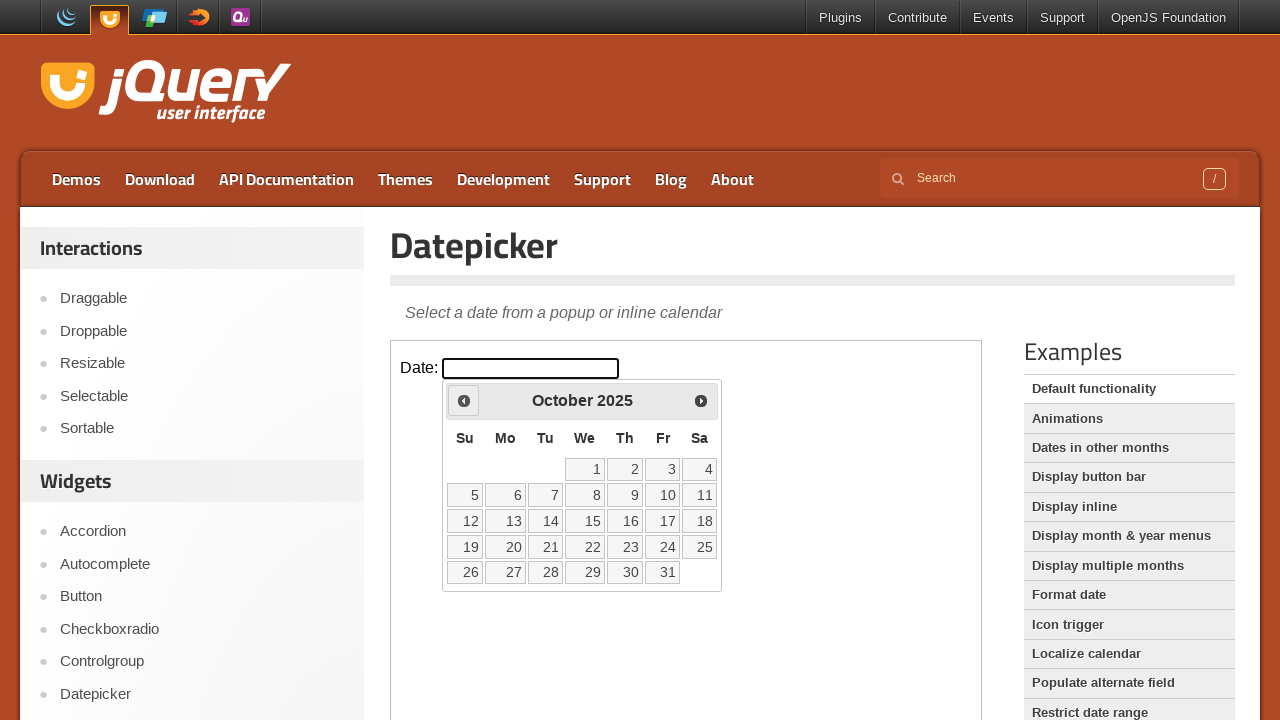

Clicked Previous button to navigate to earlier month at (464, 400) on iframe >> nth=0 >> internal:control=enter-frame >> span:has-text('Prev')
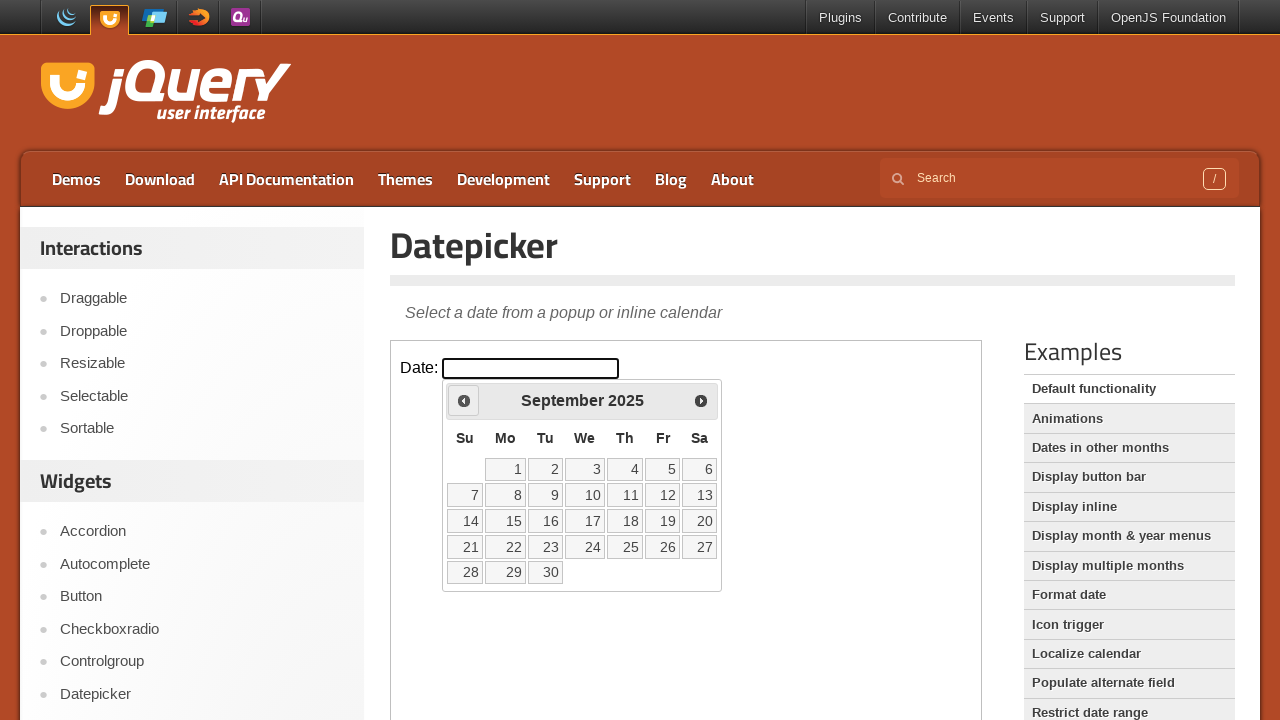

Retrieved current month from datepicker
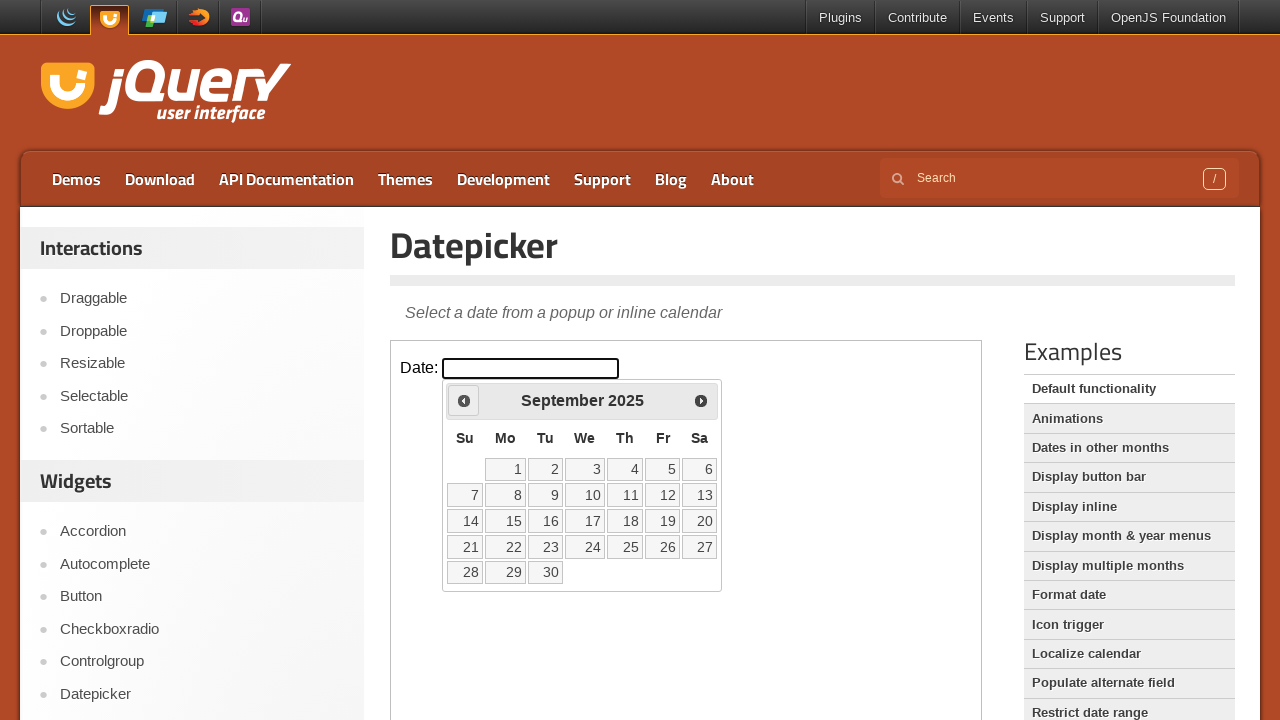

Retrieved current year from datepicker
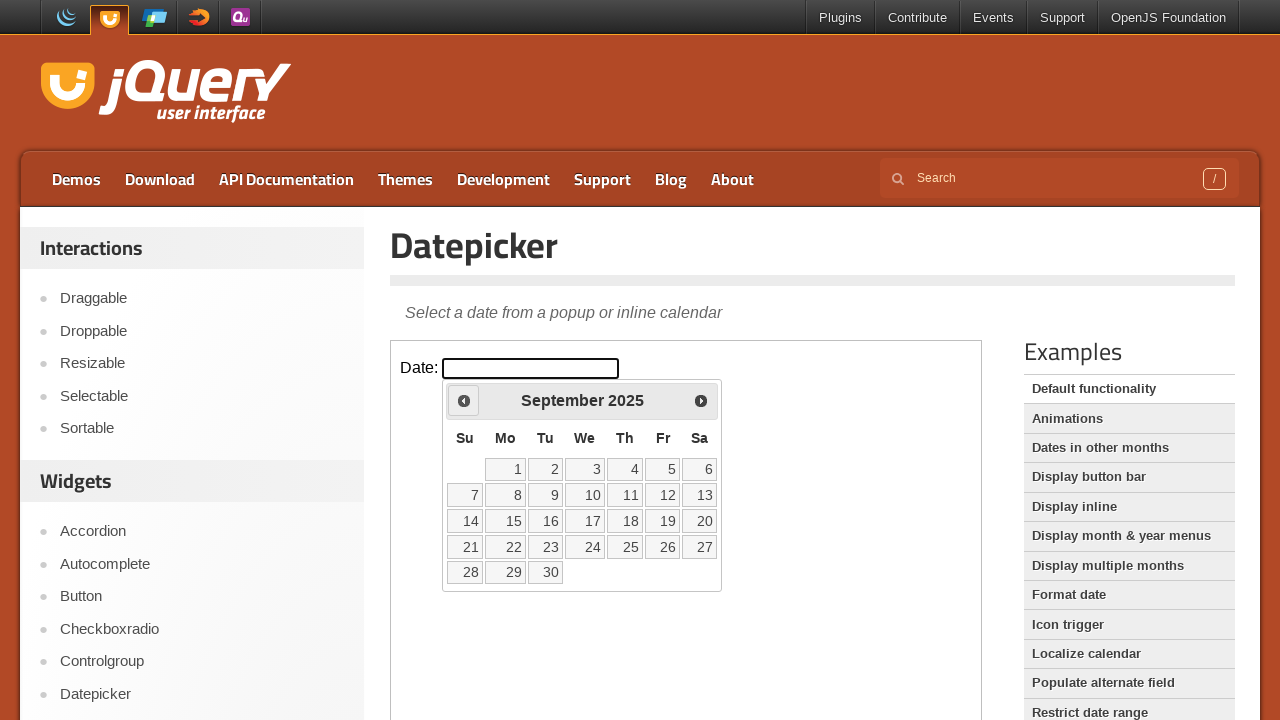

Clicked Previous button to navigate to earlier month at (464, 400) on iframe >> nth=0 >> internal:control=enter-frame >> span:has-text('Prev')
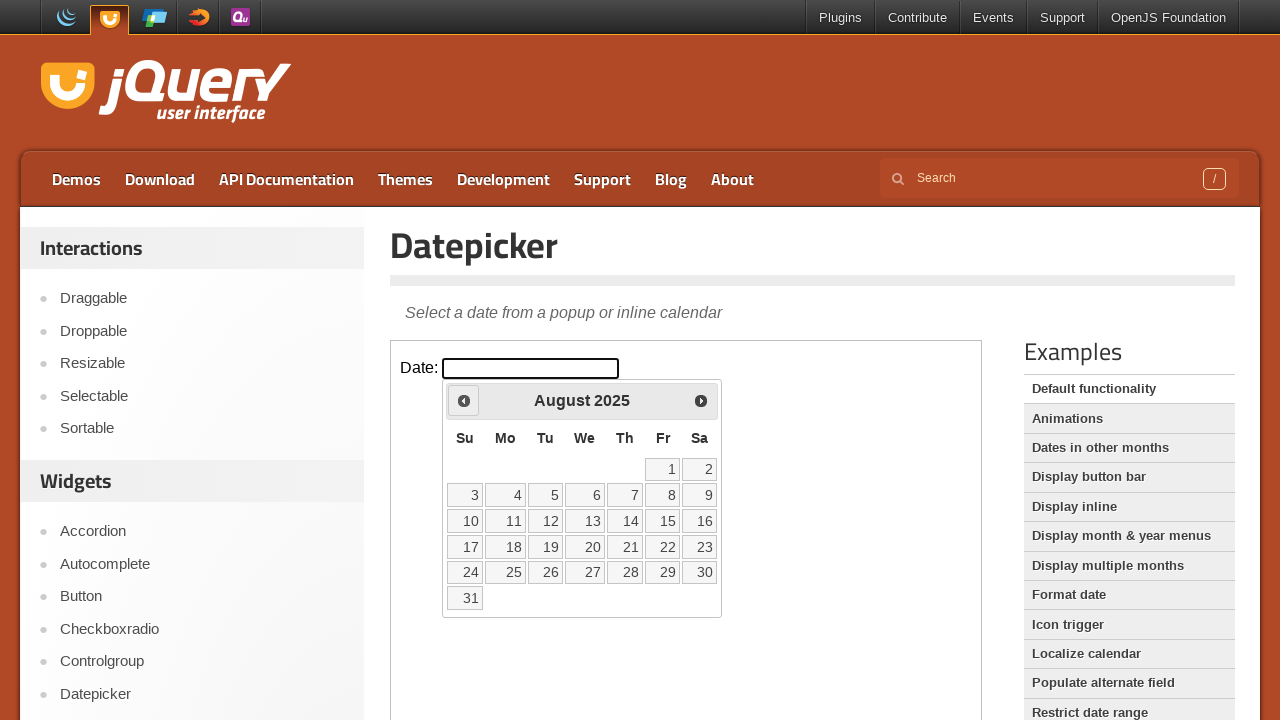

Retrieved current month from datepicker
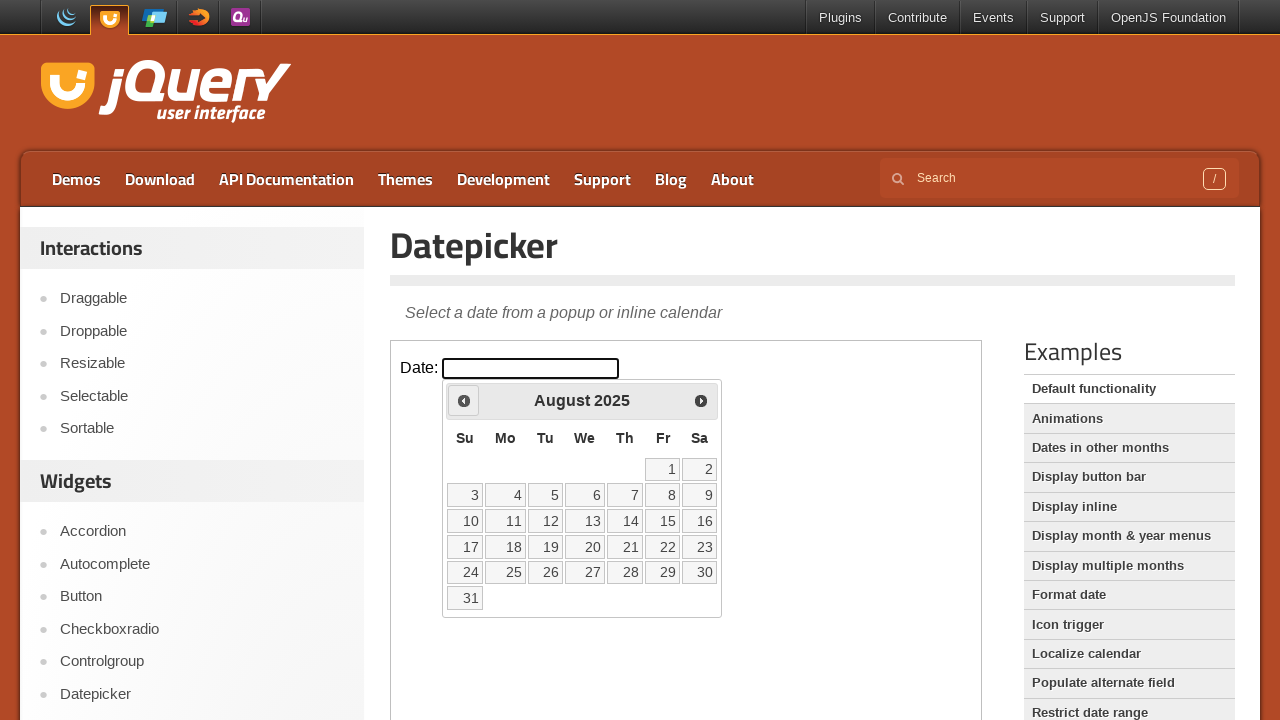

Retrieved current year from datepicker
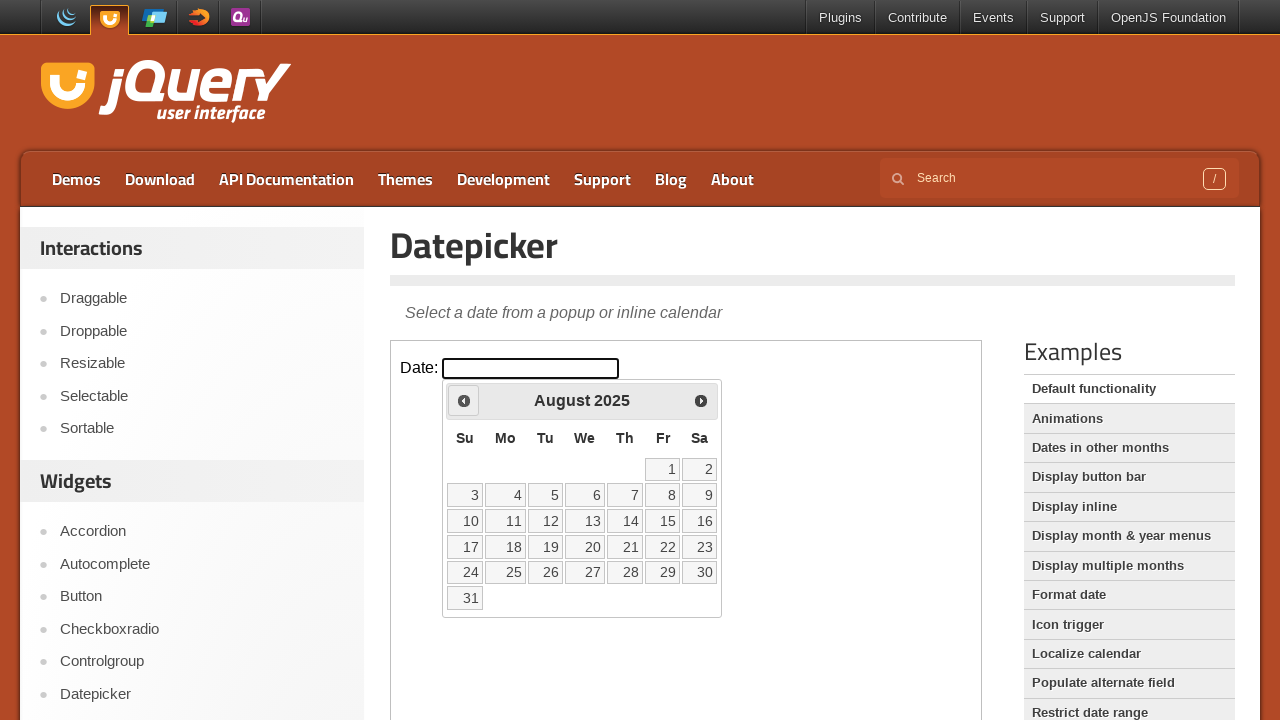

Clicked Previous button to navigate to earlier month at (464, 400) on iframe >> nth=0 >> internal:control=enter-frame >> span:has-text('Prev')
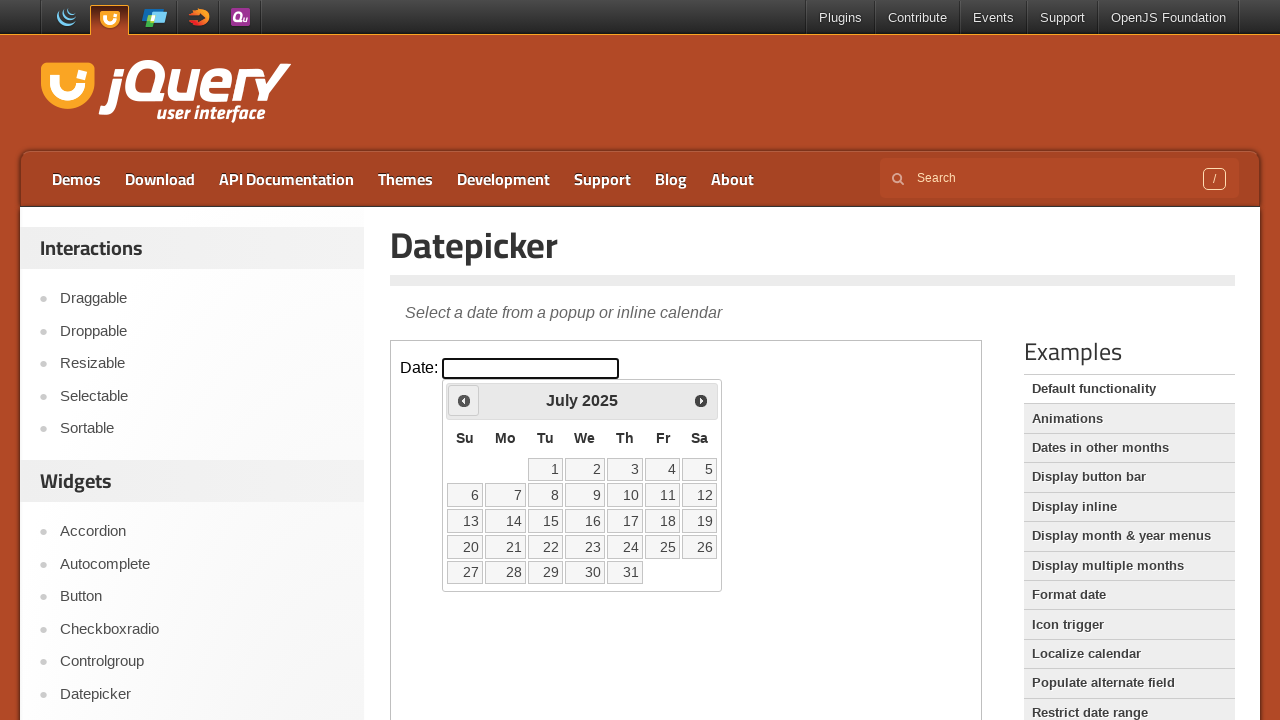

Retrieved current month from datepicker
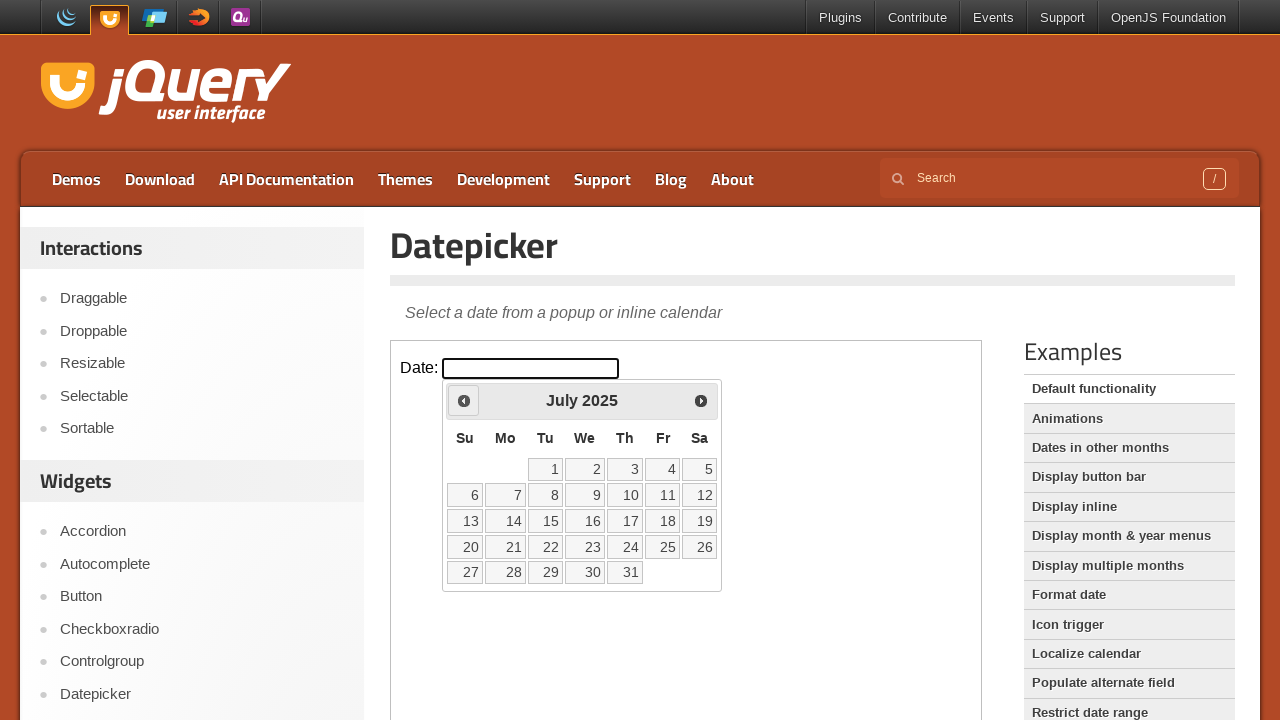

Retrieved current year from datepicker
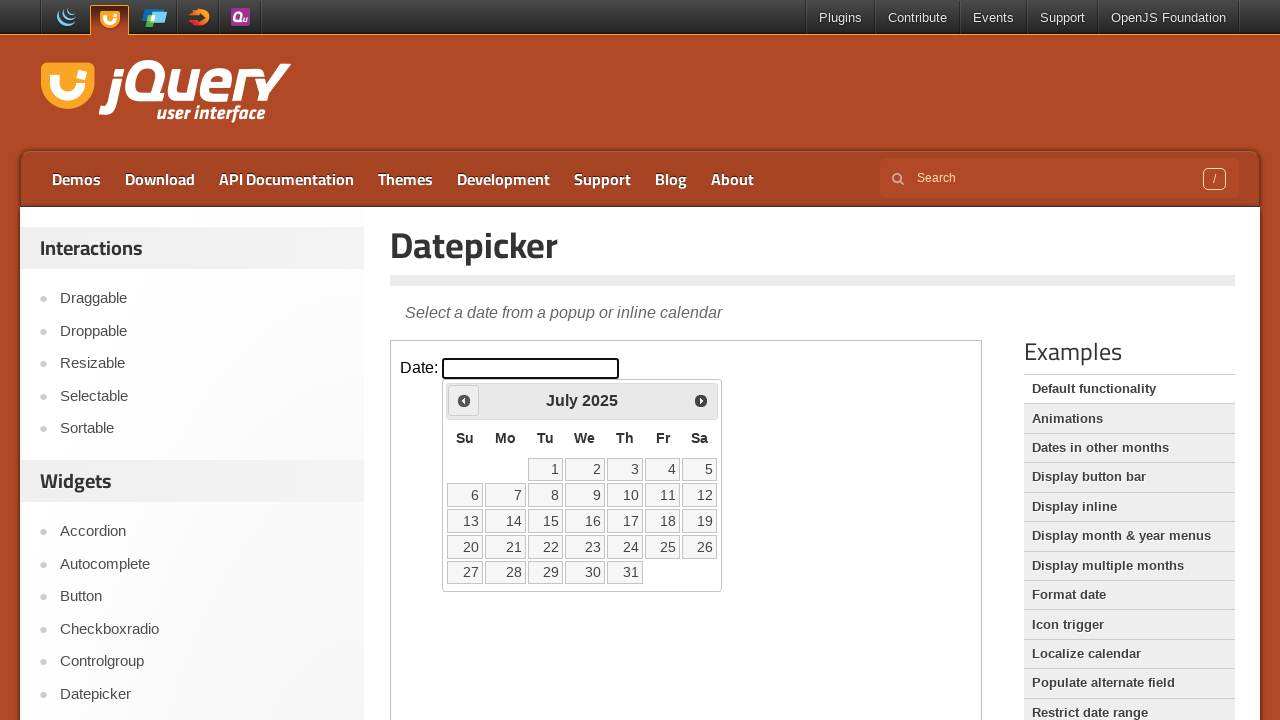

Clicked Previous button to navigate to earlier month at (464, 400) on iframe >> nth=0 >> internal:control=enter-frame >> span:has-text('Prev')
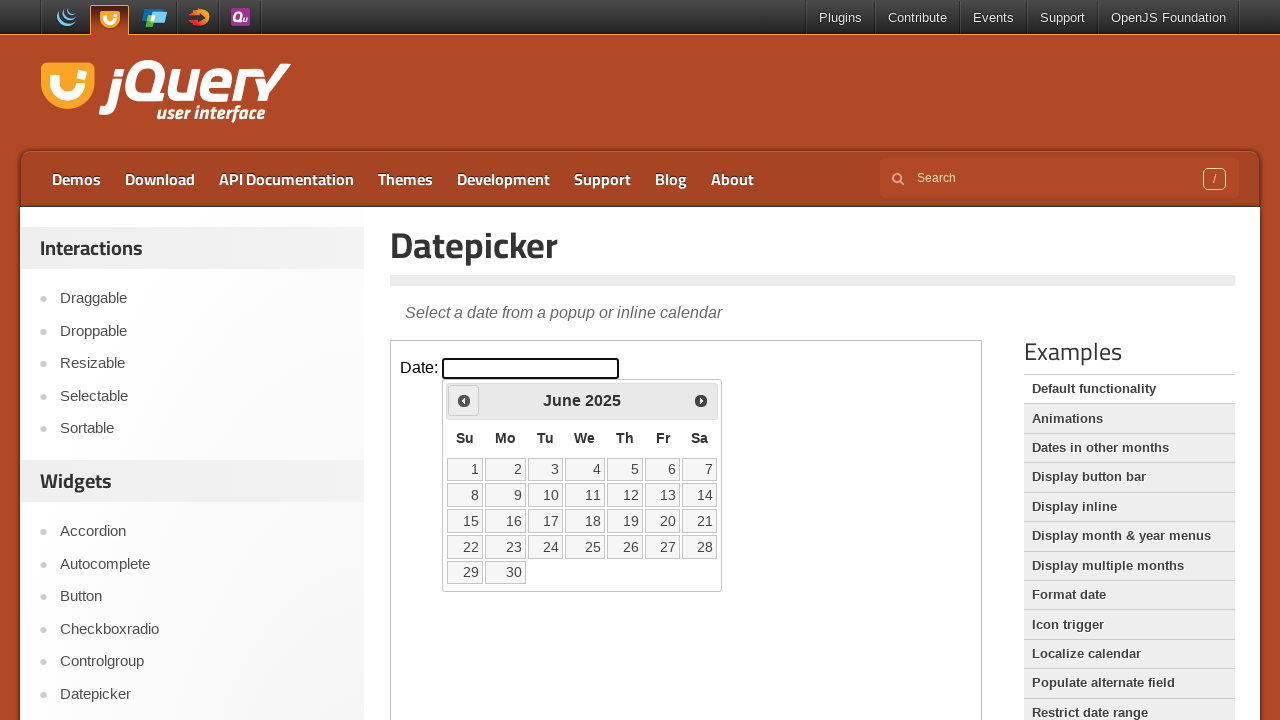

Retrieved current month from datepicker
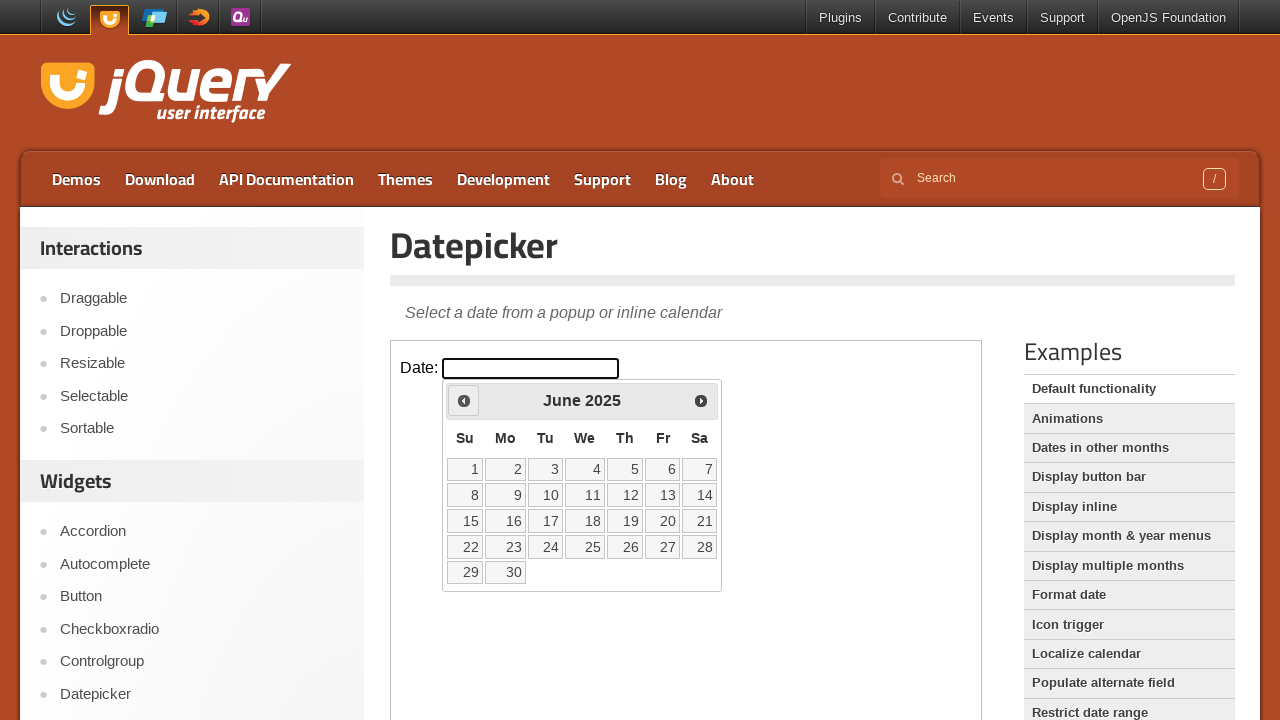

Retrieved current year from datepicker
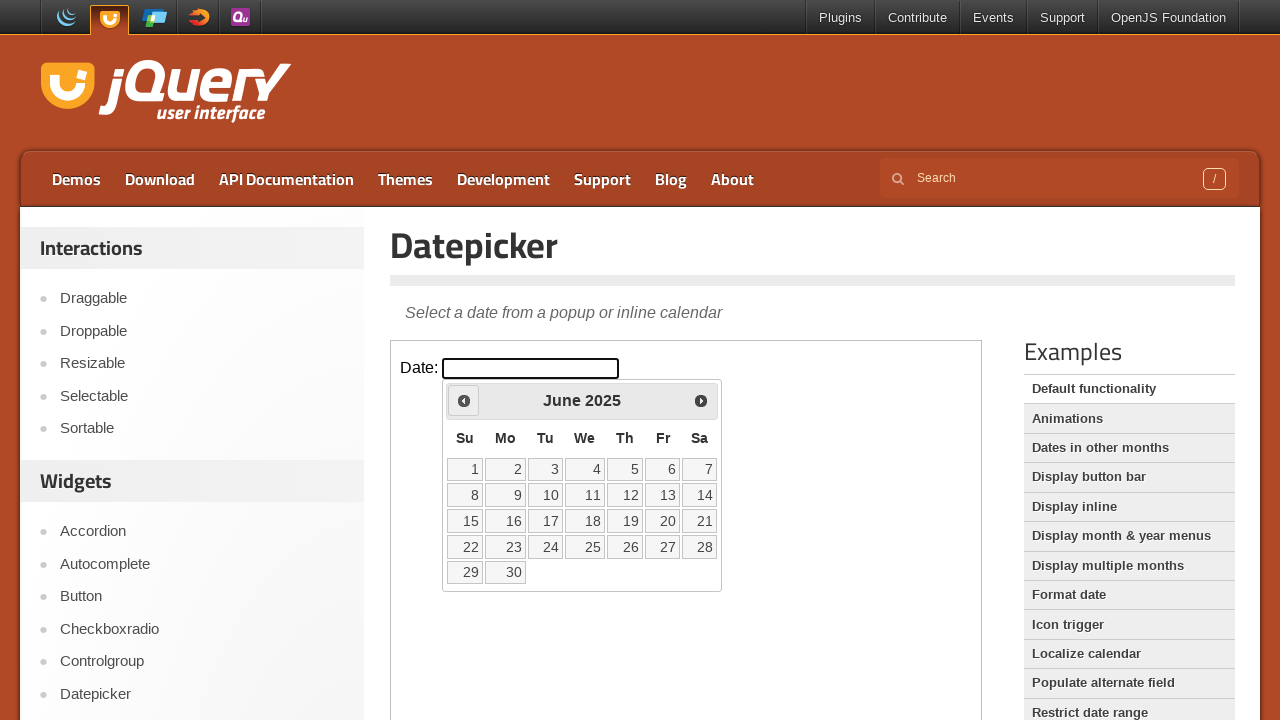

Clicked Previous button to navigate to earlier month at (464, 400) on iframe >> nth=0 >> internal:control=enter-frame >> span:has-text('Prev')
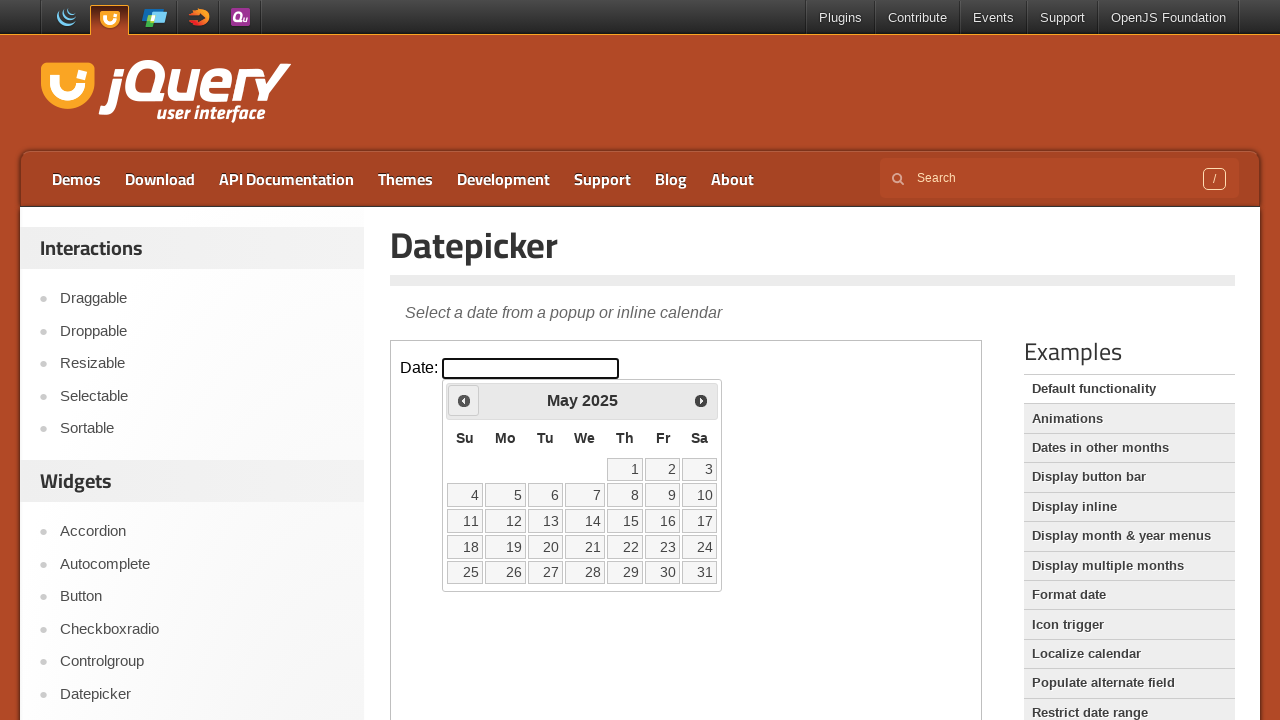

Retrieved current month from datepicker
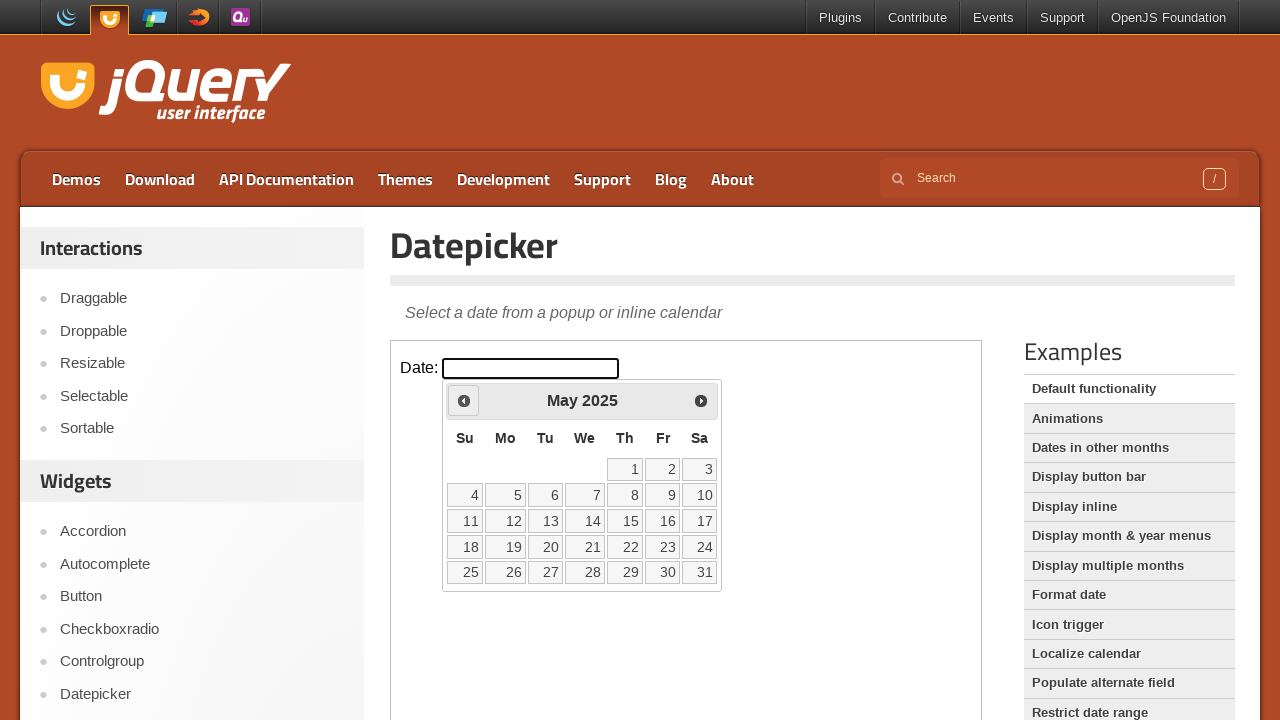

Retrieved current year from datepicker
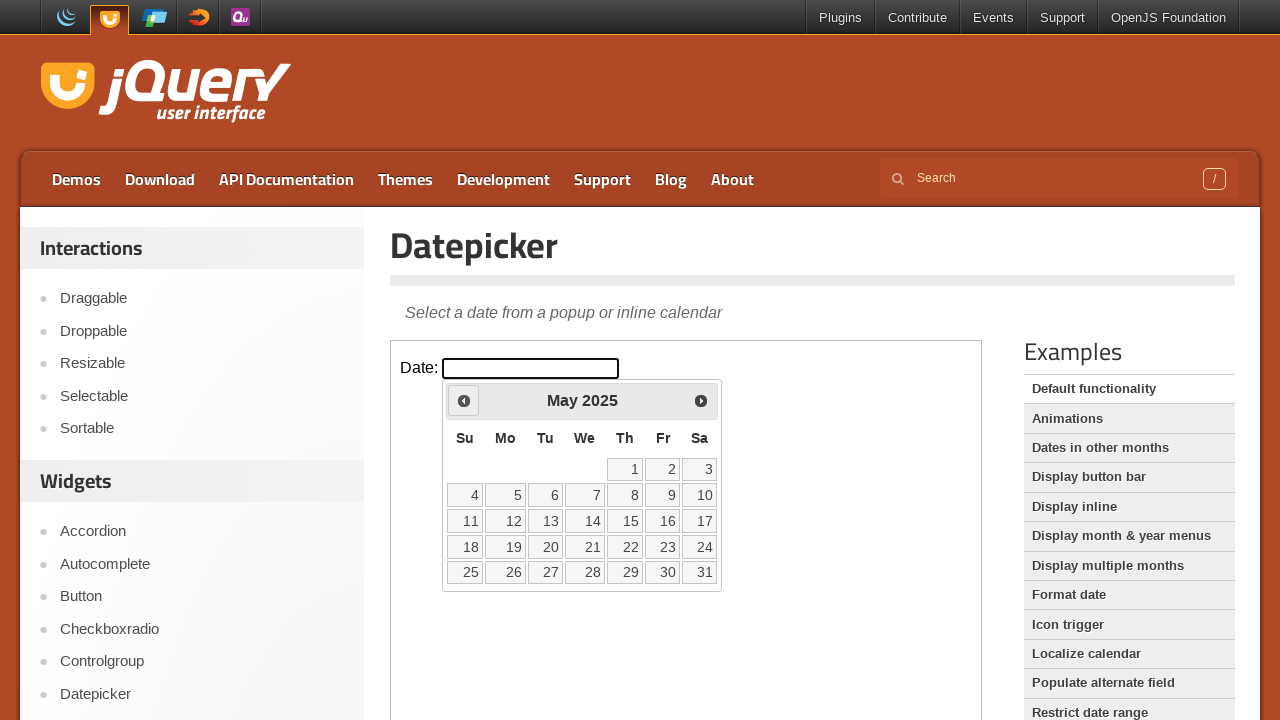

Clicked Previous button to navigate to earlier month at (464, 400) on iframe >> nth=0 >> internal:control=enter-frame >> span:has-text('Prev')
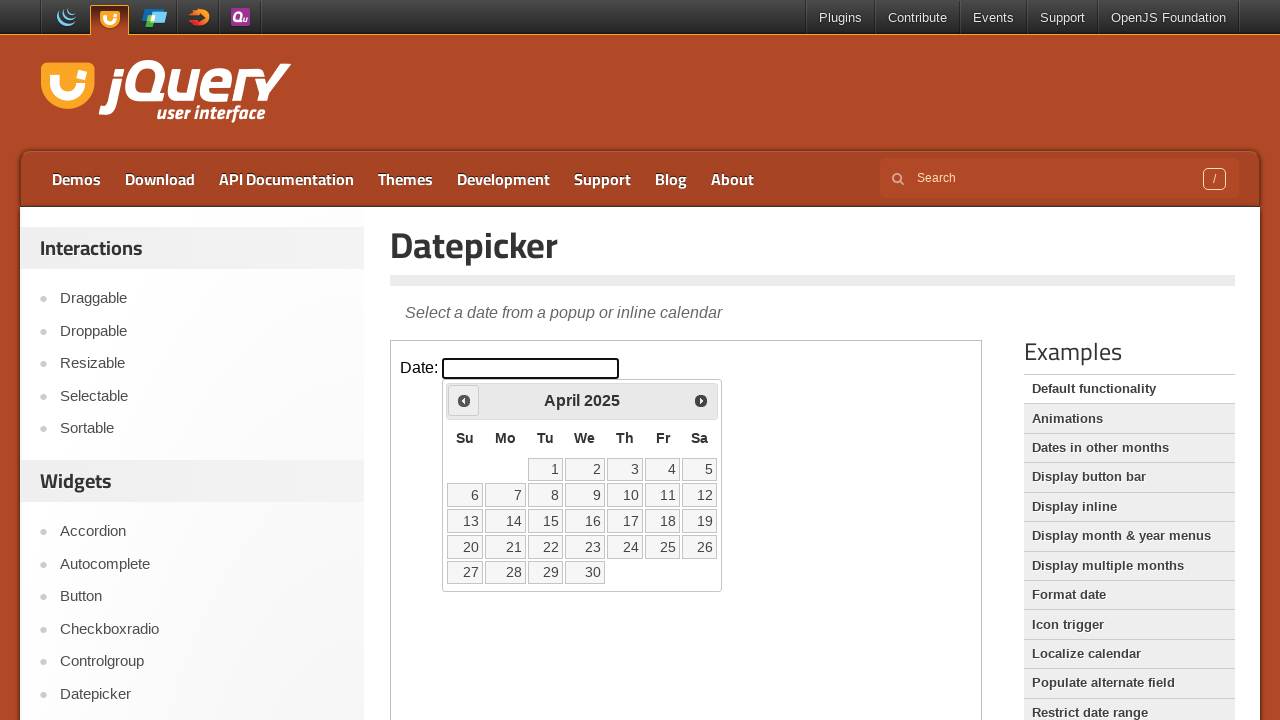

Retrieved current month from datepicker
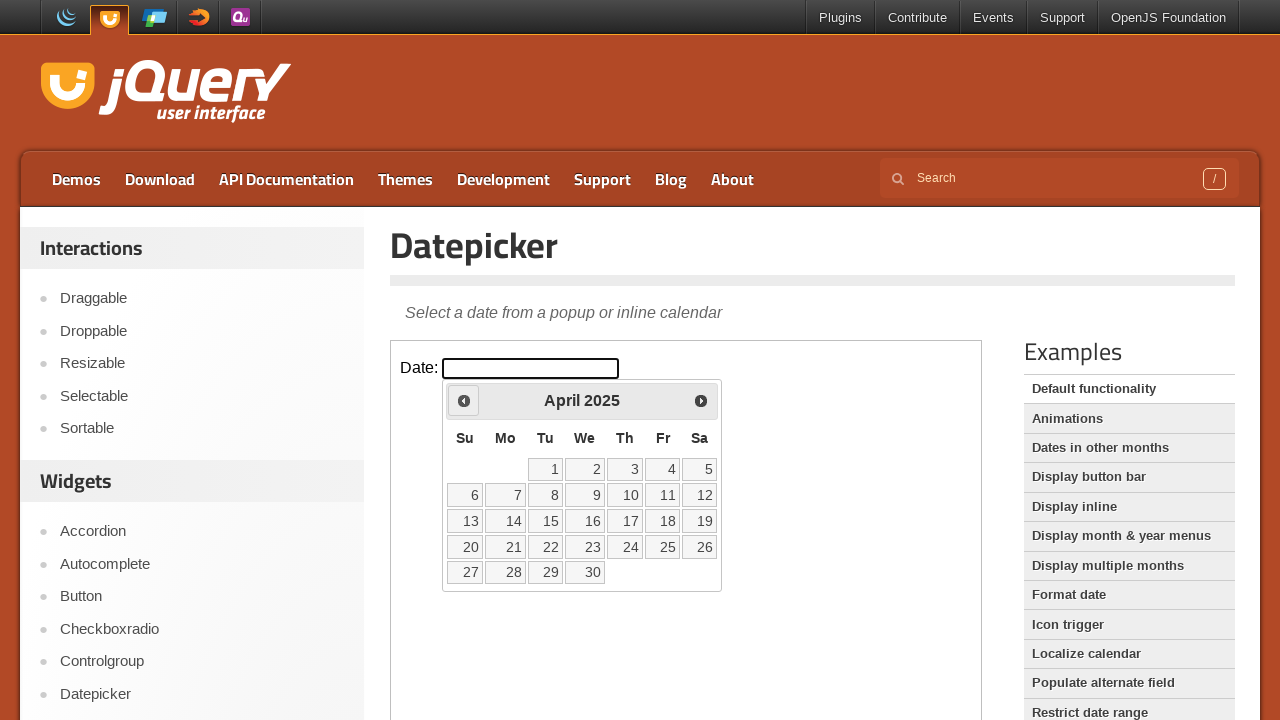

Retrieved current year from datepicker
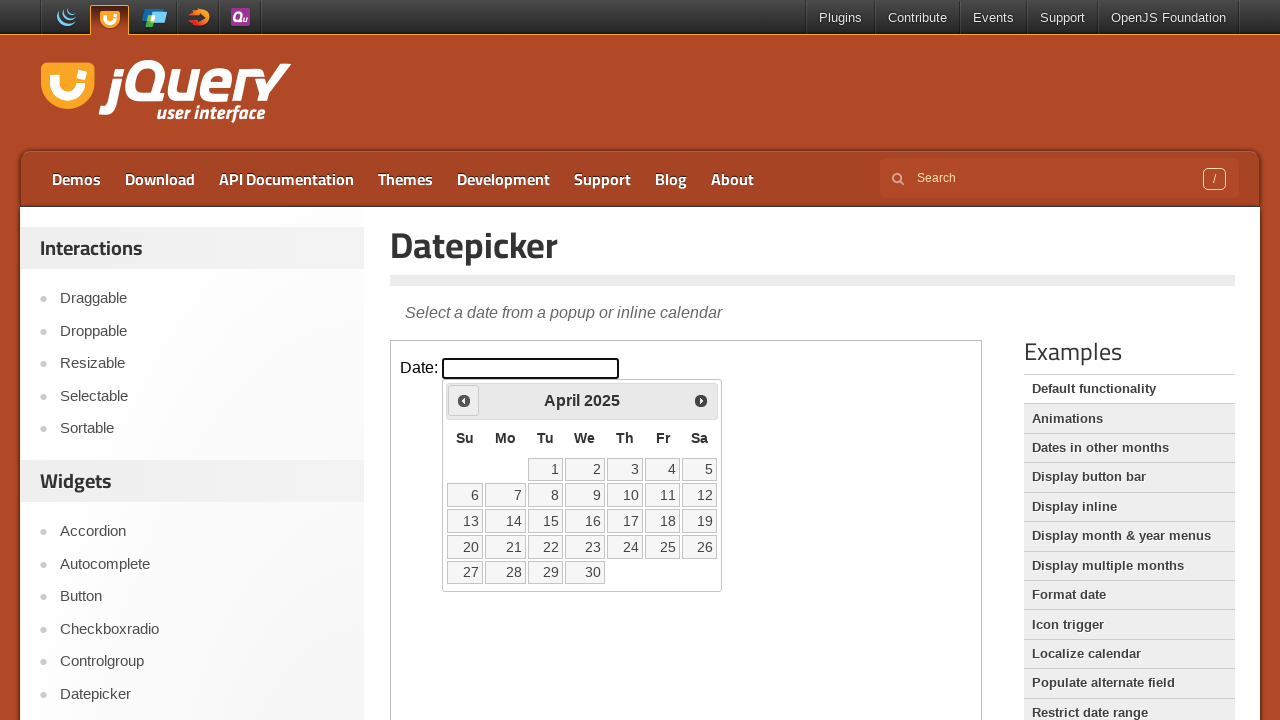

Clicked Previous button to navigate to earlier month at (464, 400) on iframe >> nth=0 >> internal:control=enter-frame >> span:has-text('Prev')
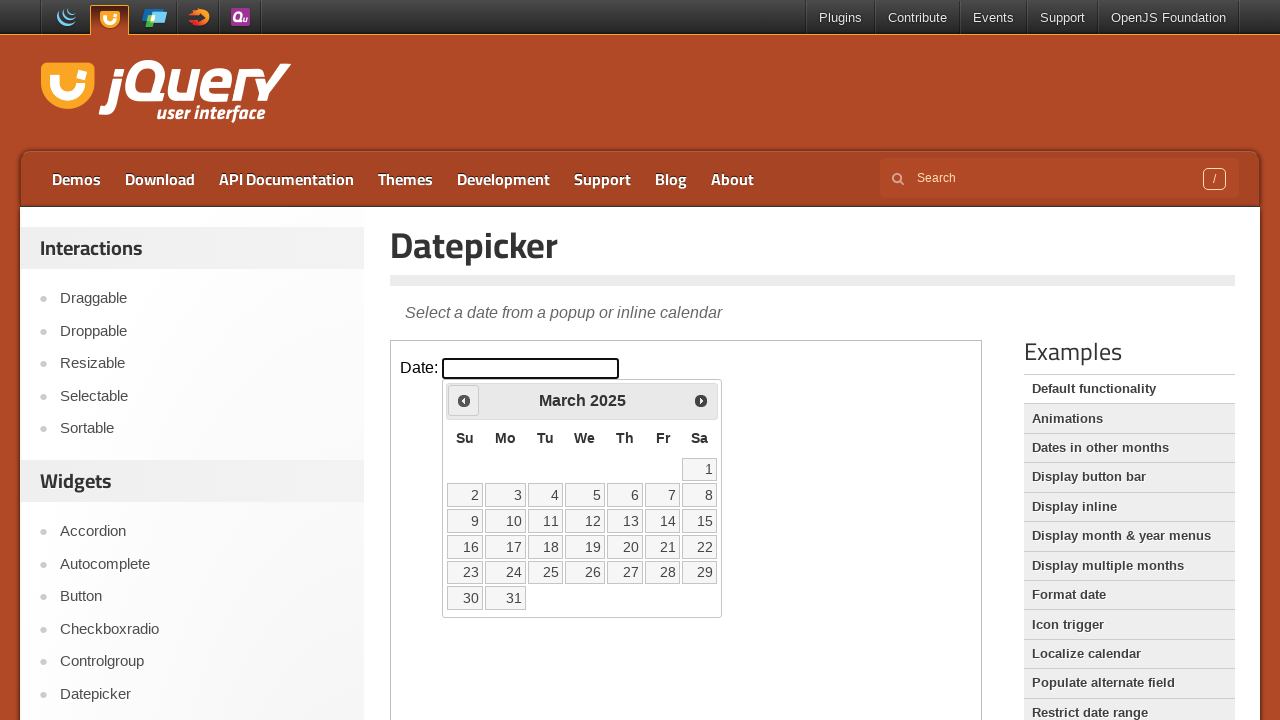

Retrieved current month from datepicker
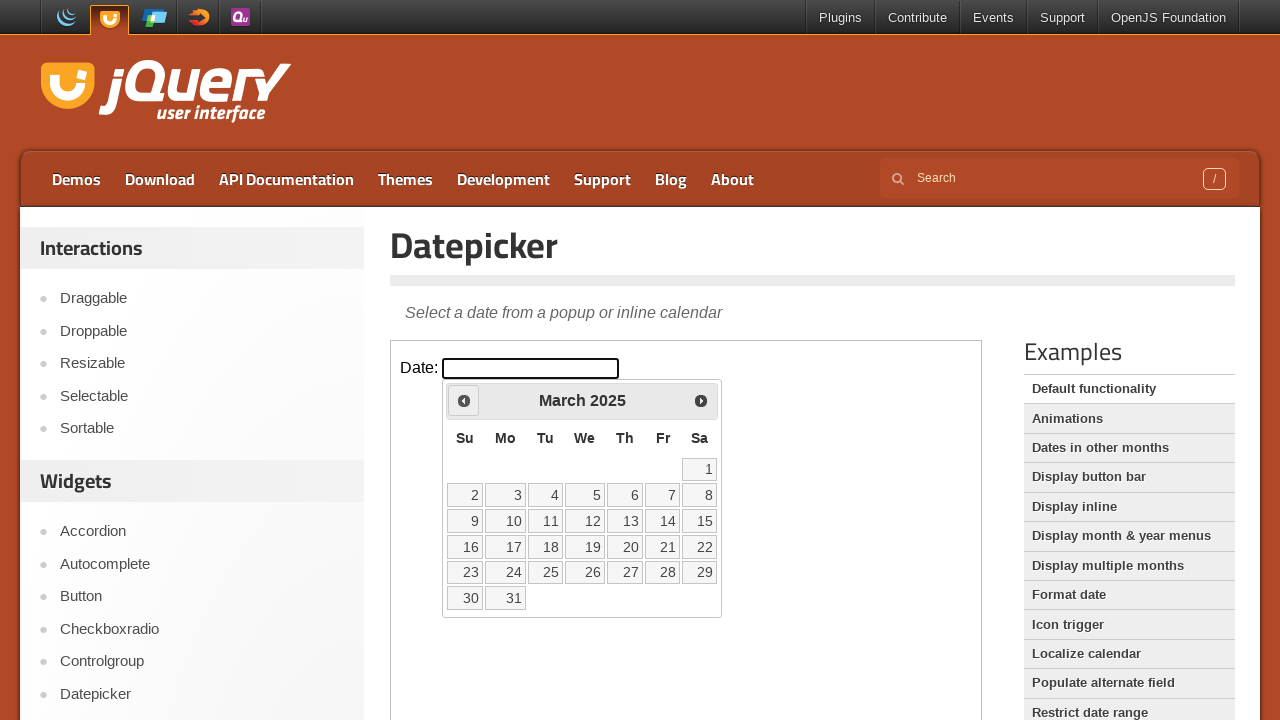

Retrieved current year from datepicker
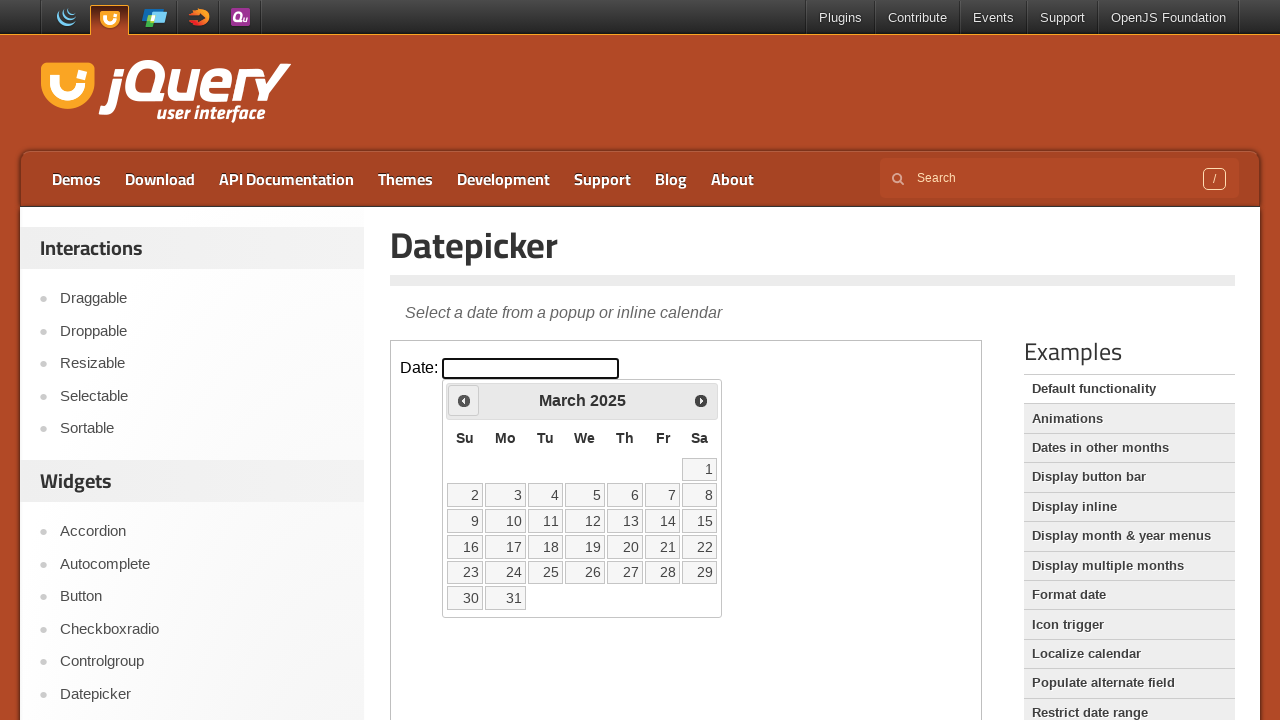

Clicked Previous button to navigate to earlier month at (464, 400) on iframe >> nth=0 >> internal:control=enter-frame >> span:has-text('Prev')
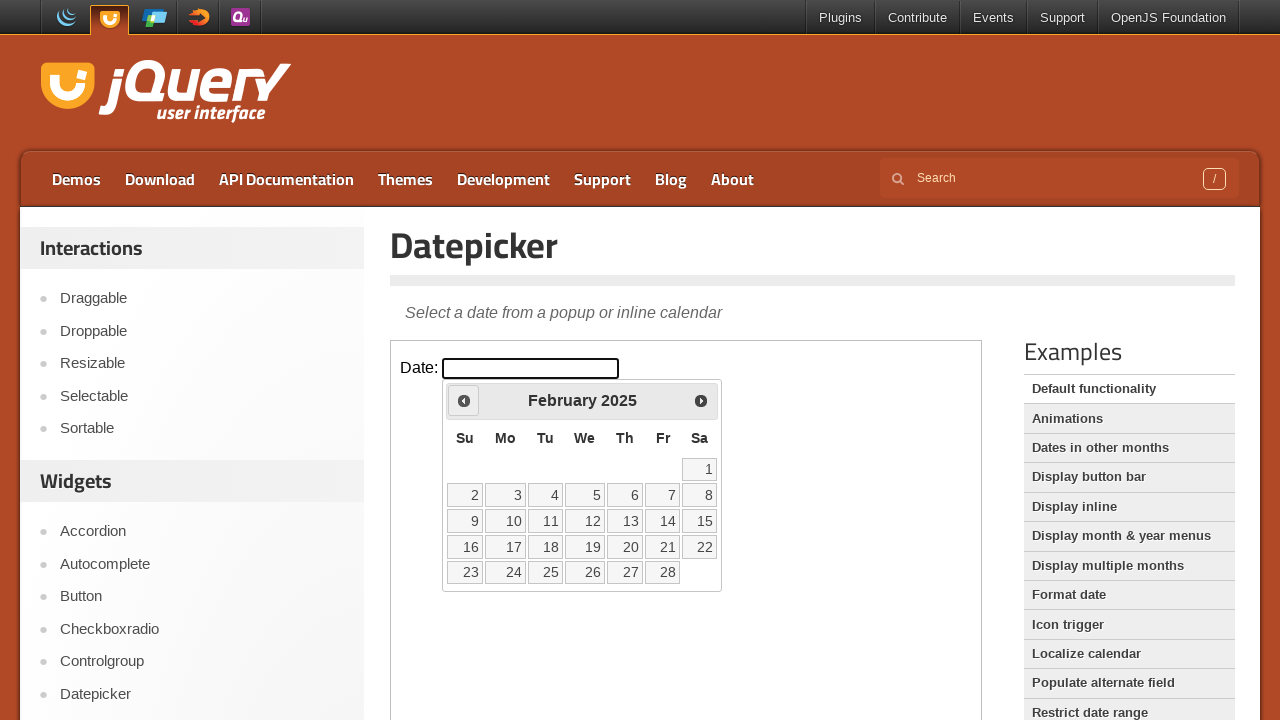

Retrieved current month from datepicker
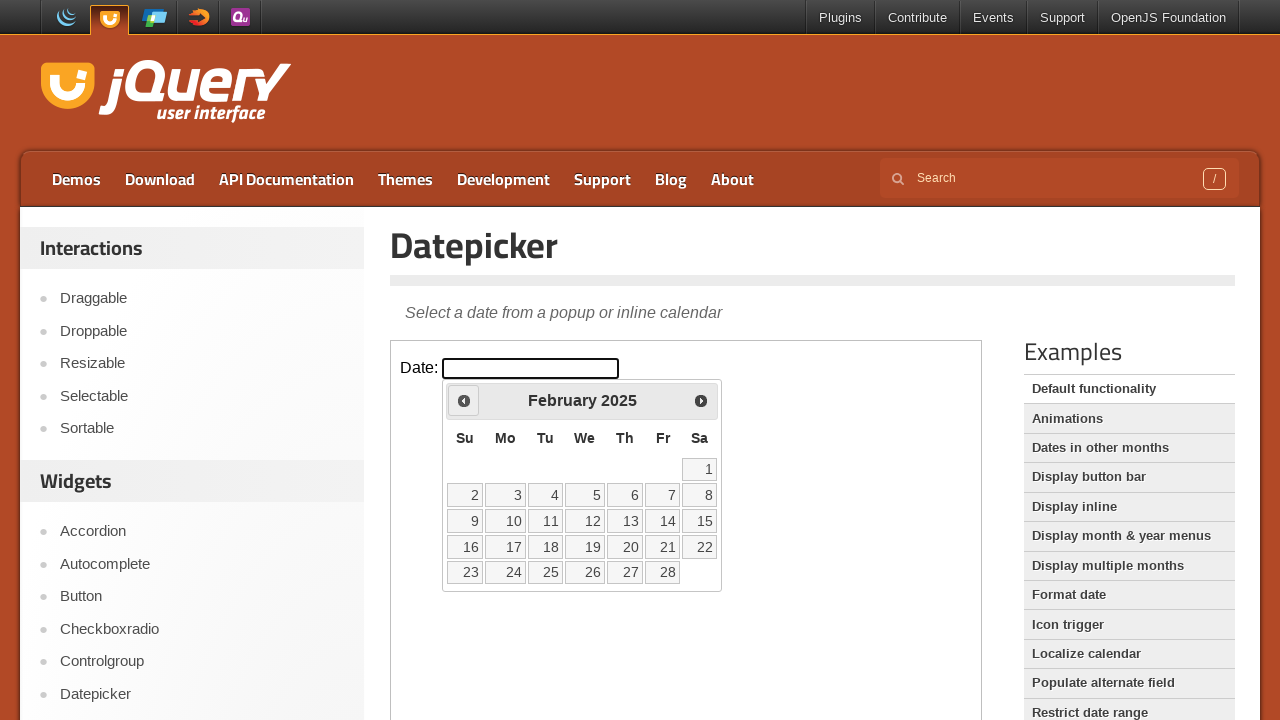

Retrieved current year from datepicker
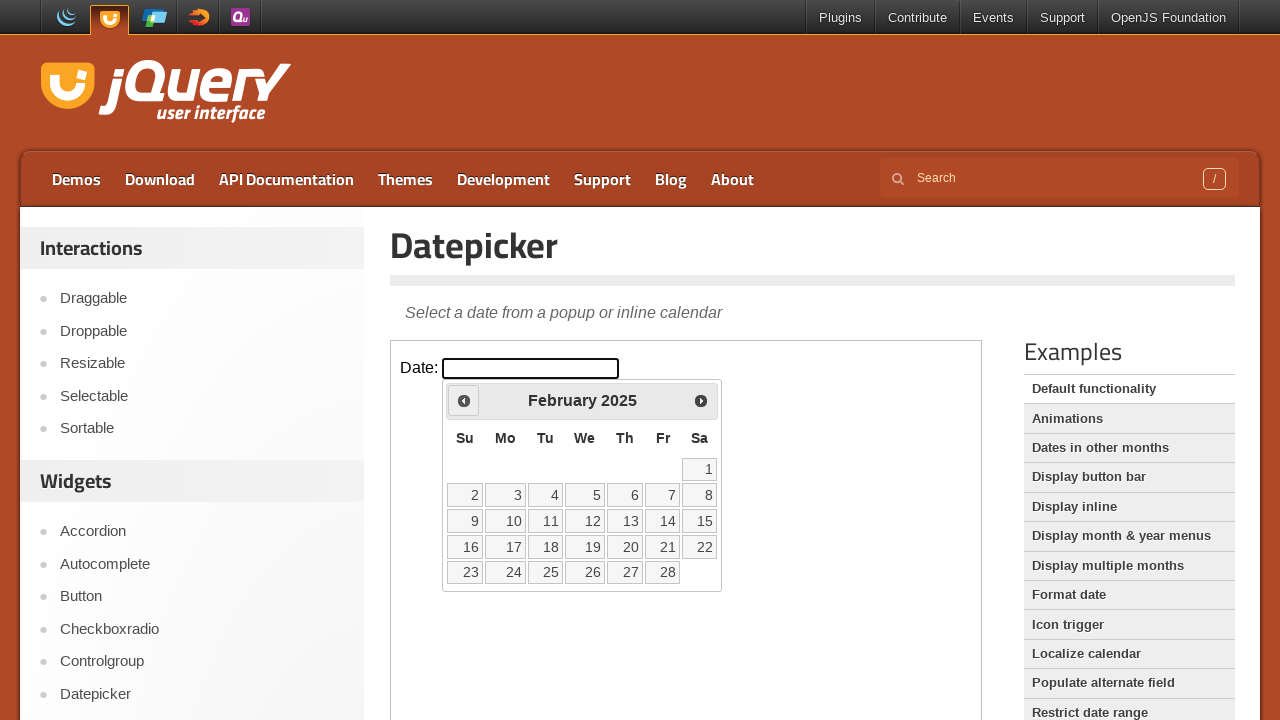

Clicked Previous button to navigate to earlier month at (464, 400) on iframe >> nth=0 >> internal:control=enter-frame >> span:has-text('Prev')
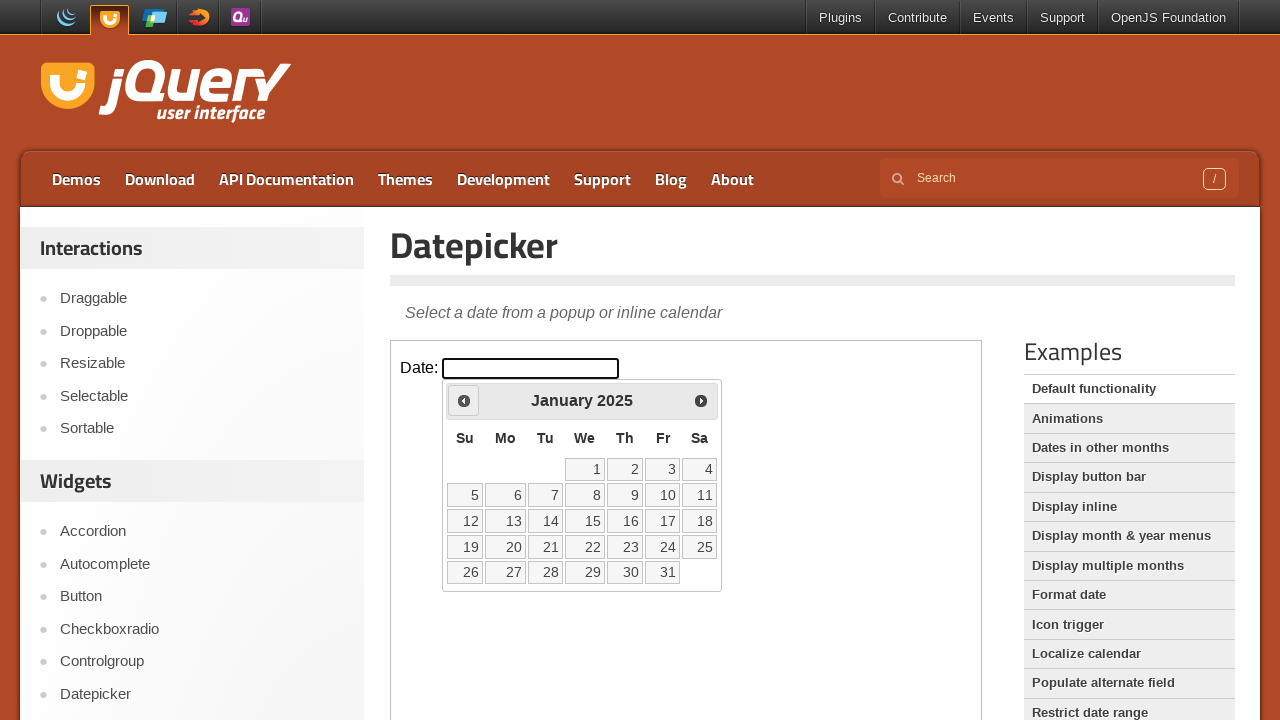

Retrieved current month from datepicker
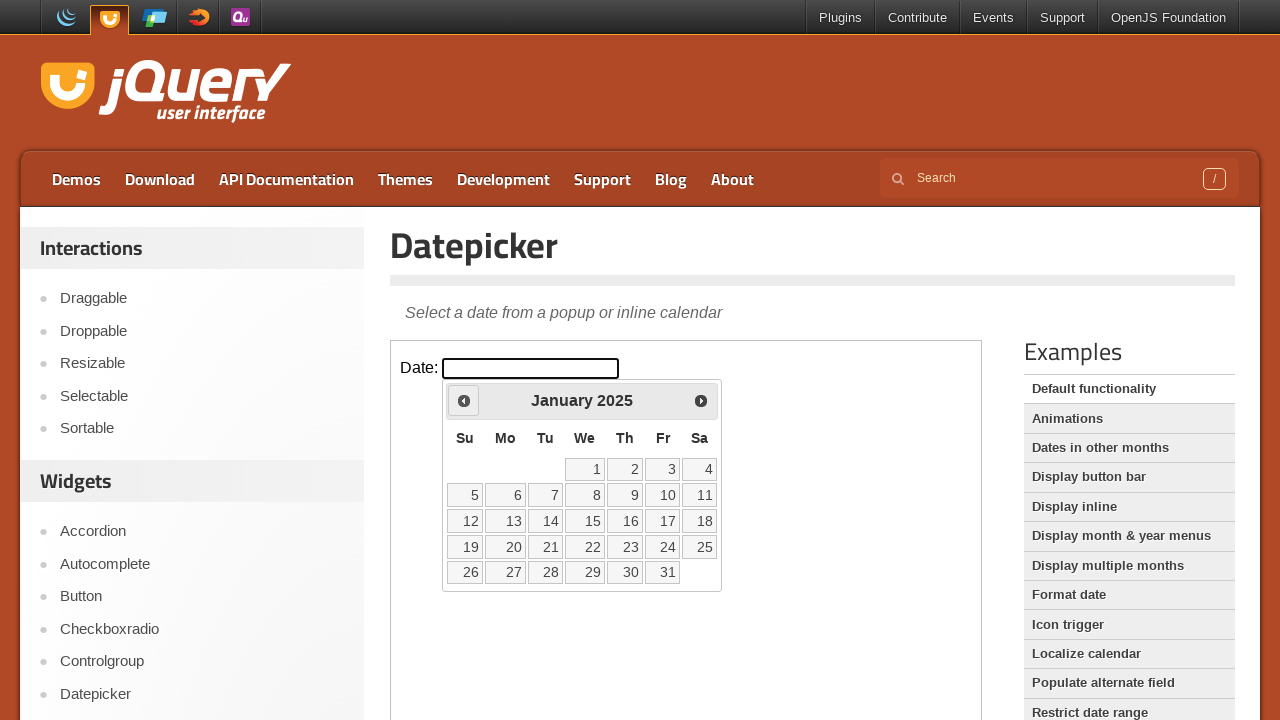

Retrieved current year from datepicker
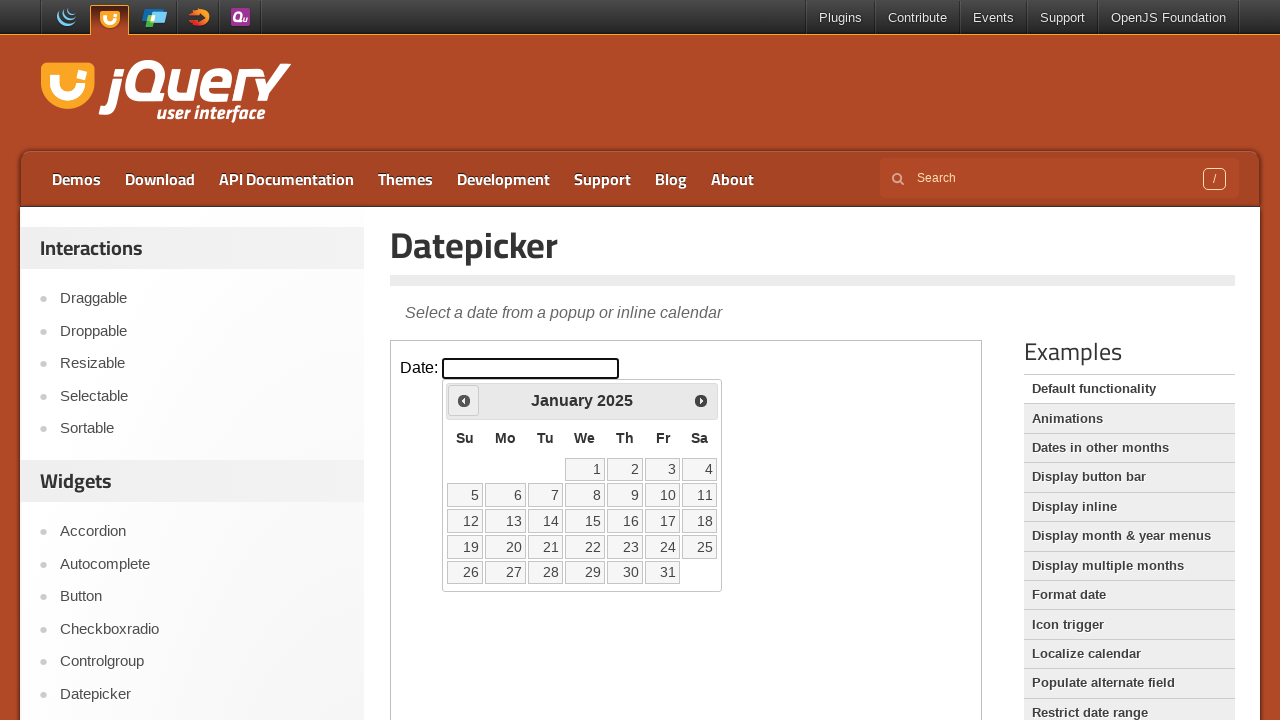

Clicked Previous button to navigate to earlier month at (464, 400) on iframe >> nth=0 >> internal:control=enter-frame >> span:has-text('Prev')
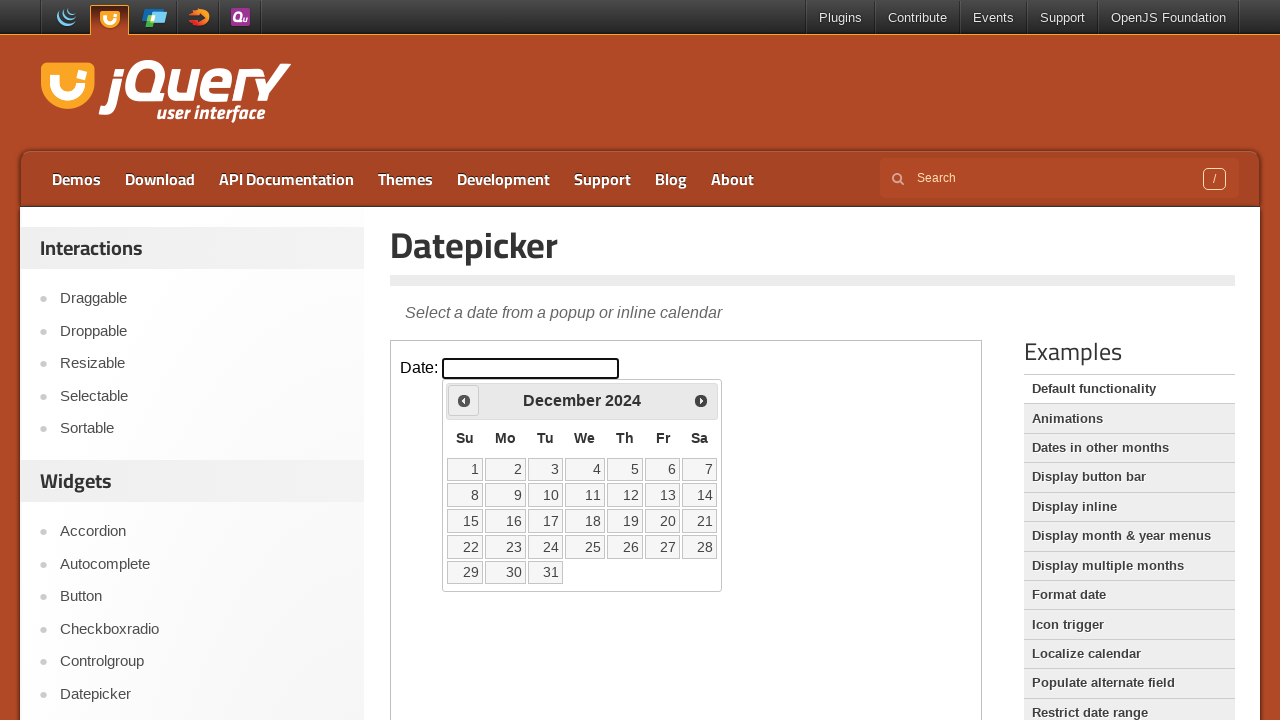

Retrieved current month from datepicker
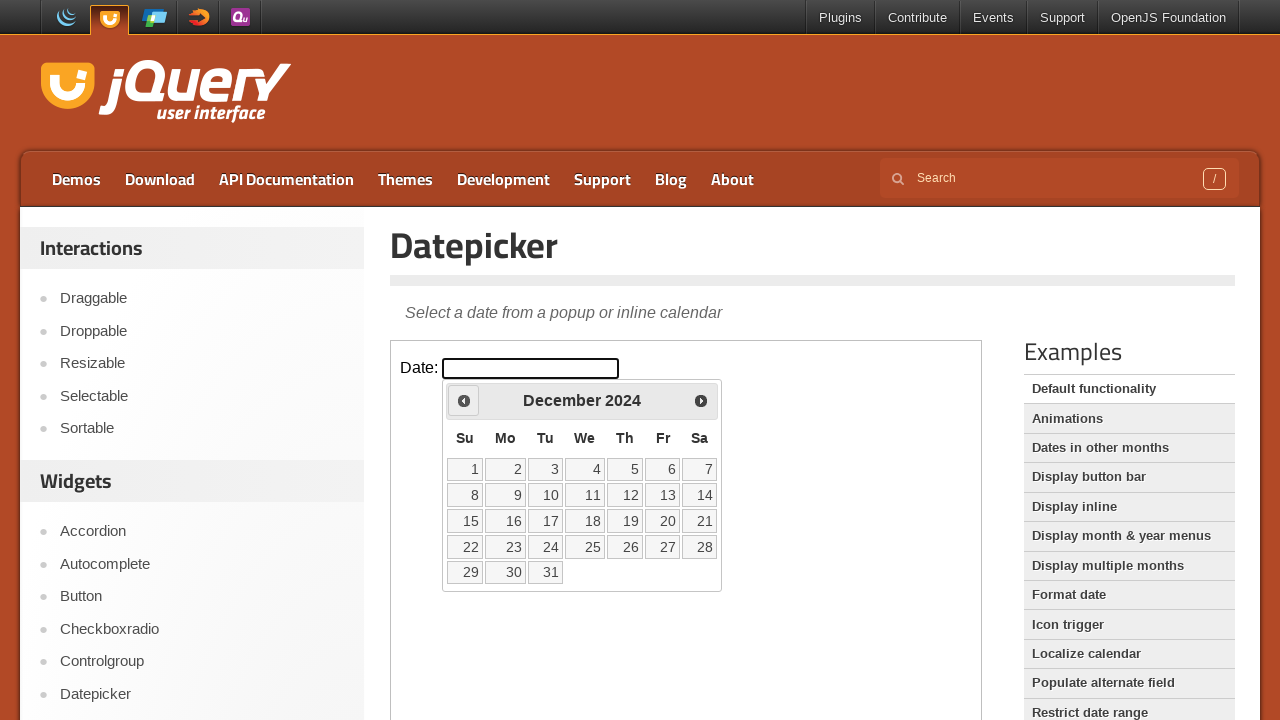

Retrieved current year from datepicker
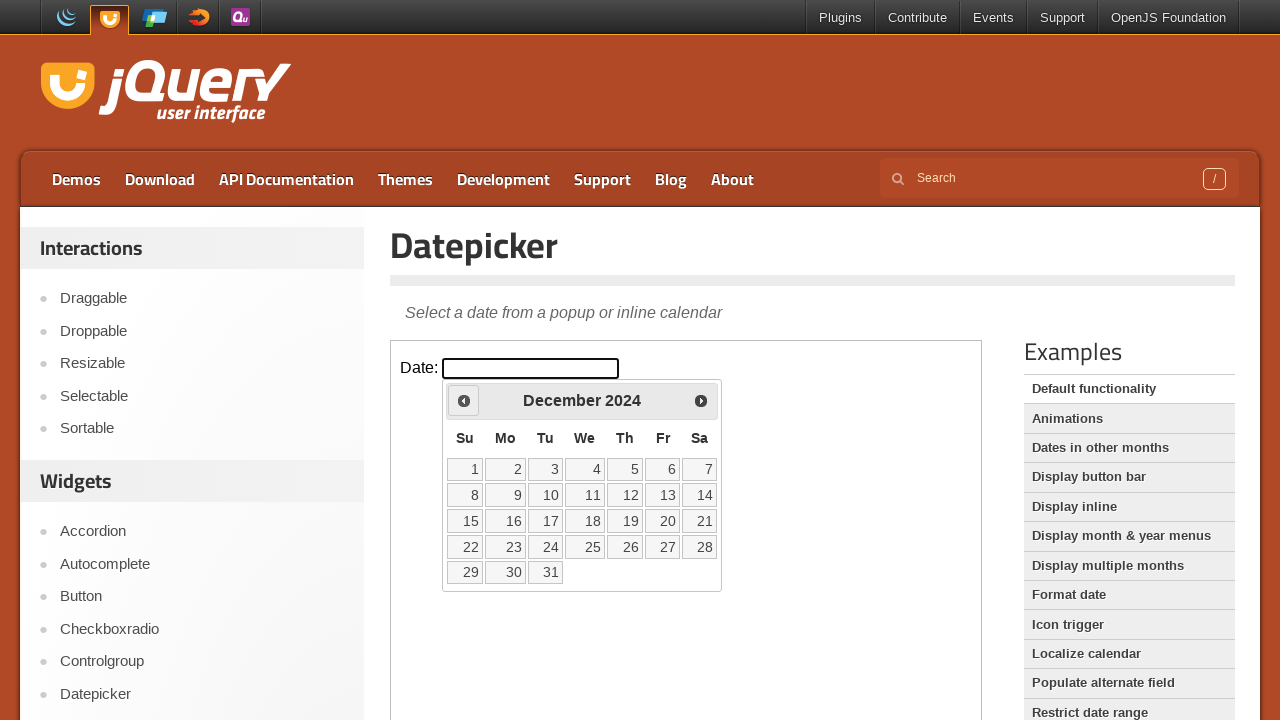

Clicked Previous button to navigate to earlier month at (464, 400) on iframe >> nth=0 >> internal:control=enter-frame >> span:has-text('Prev')
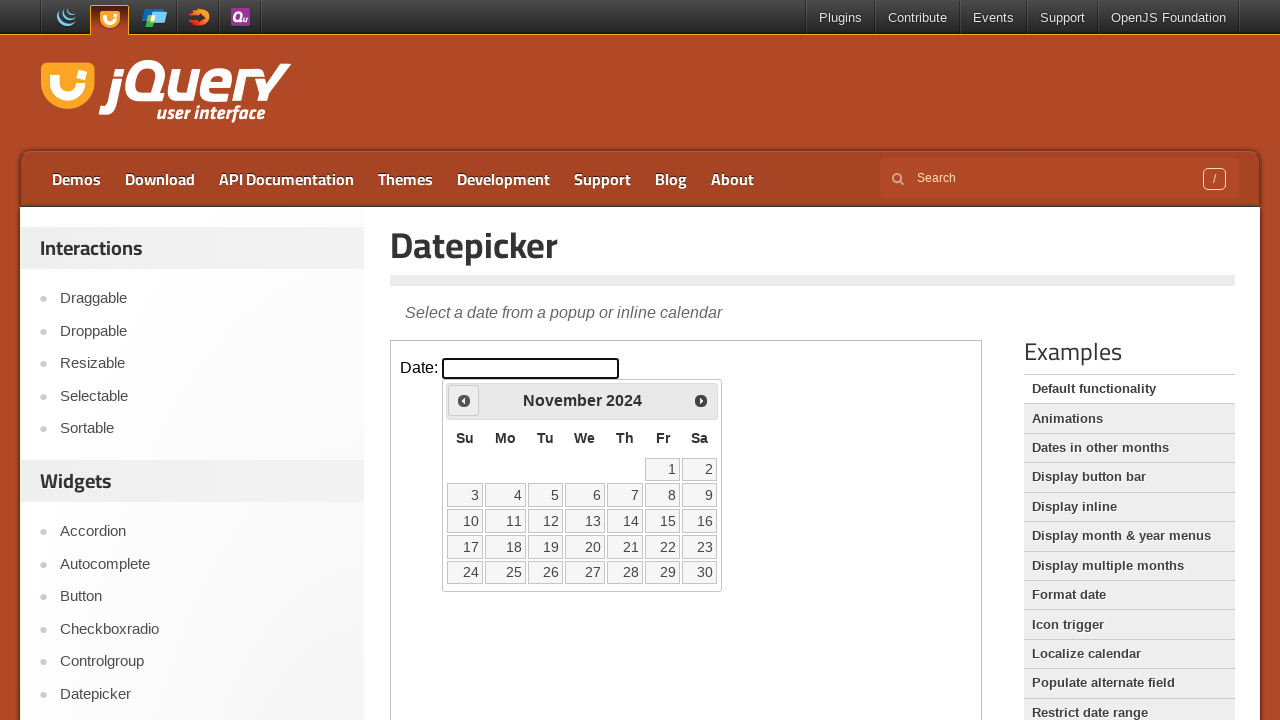

Retrieved current month from datepicker
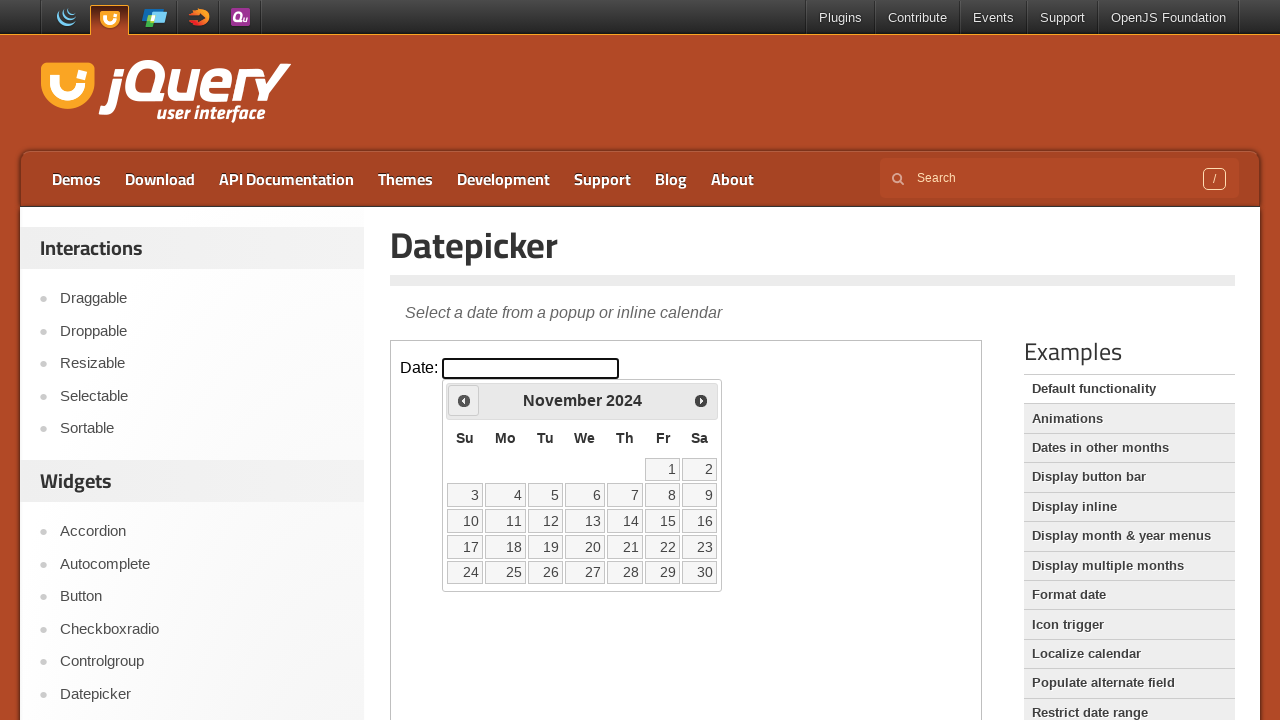

Retrieved current year from datepicker
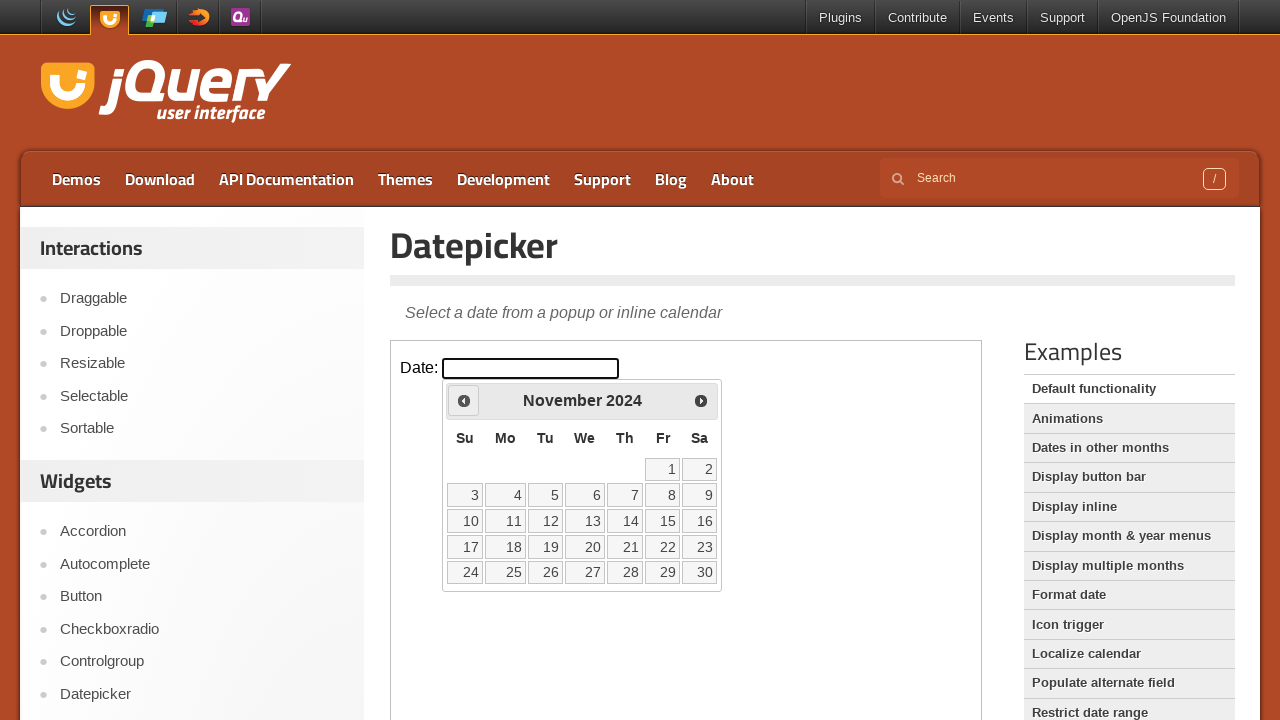

Clicked Previous button to navigate to earlier month at (464, 400) on iframe >> nth=0 >> internal:control=enter-frame >> span:has-text('Prev')
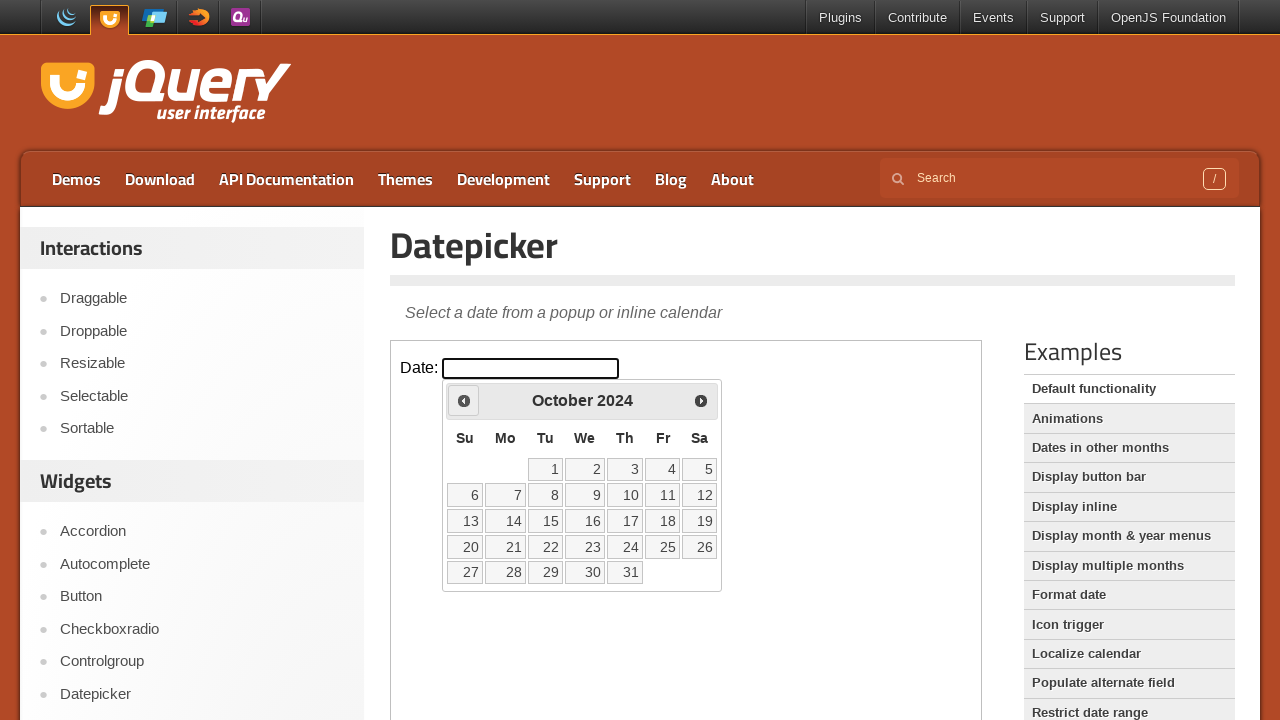

Retrieved current month from datepicker
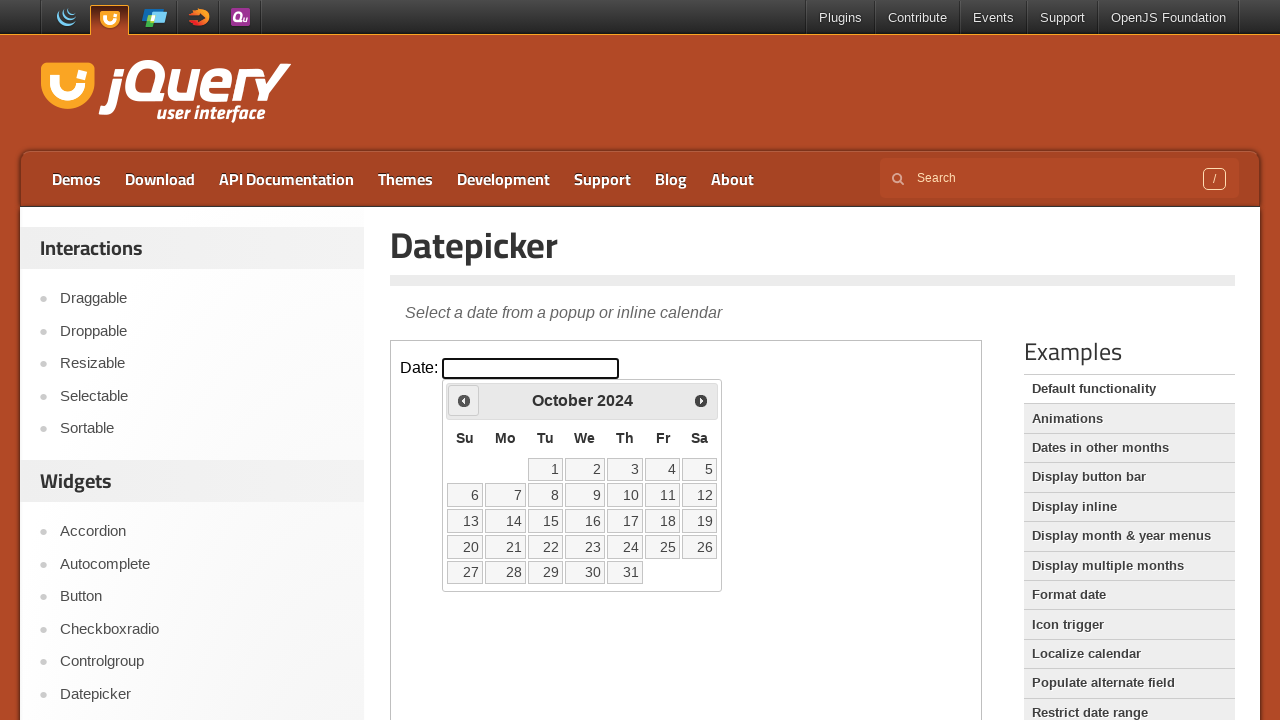

Retrieved current year from datepicker
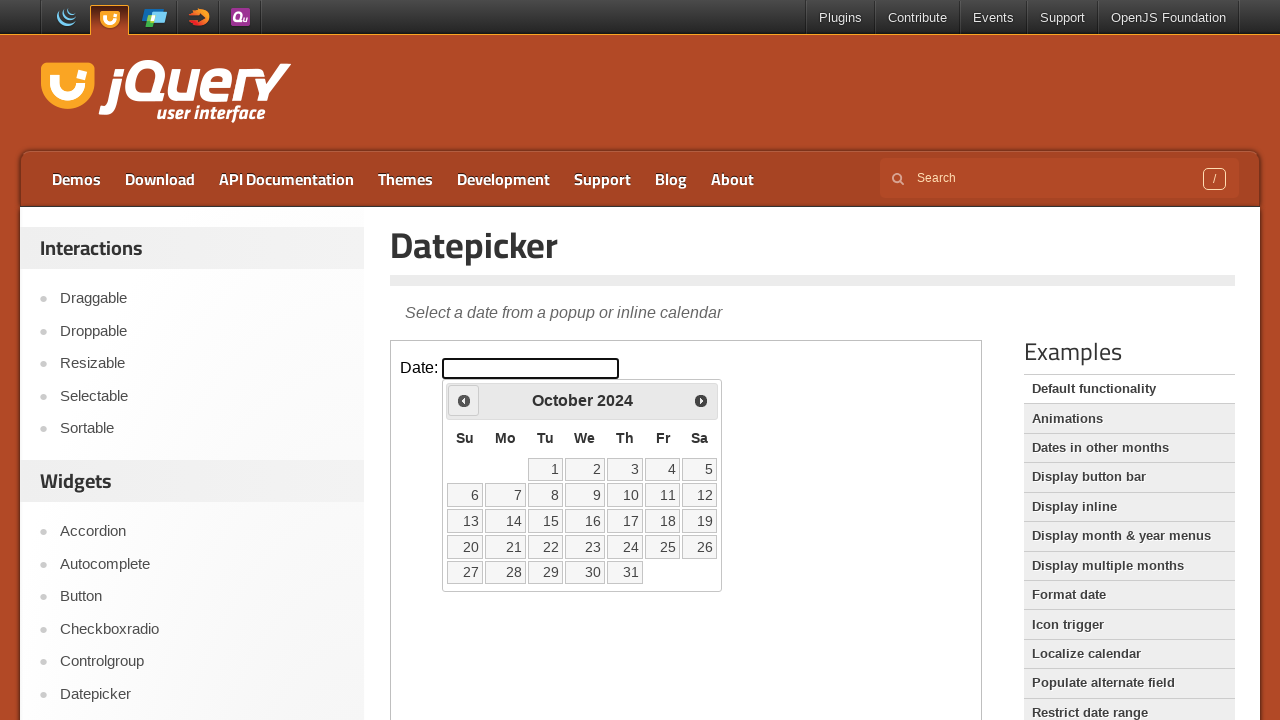

Clicked Previous button to navigate to earlier month at (464, 400) on iframe >> nth=0 >> internal:control=enter-frame >> span:has-text('Prev')
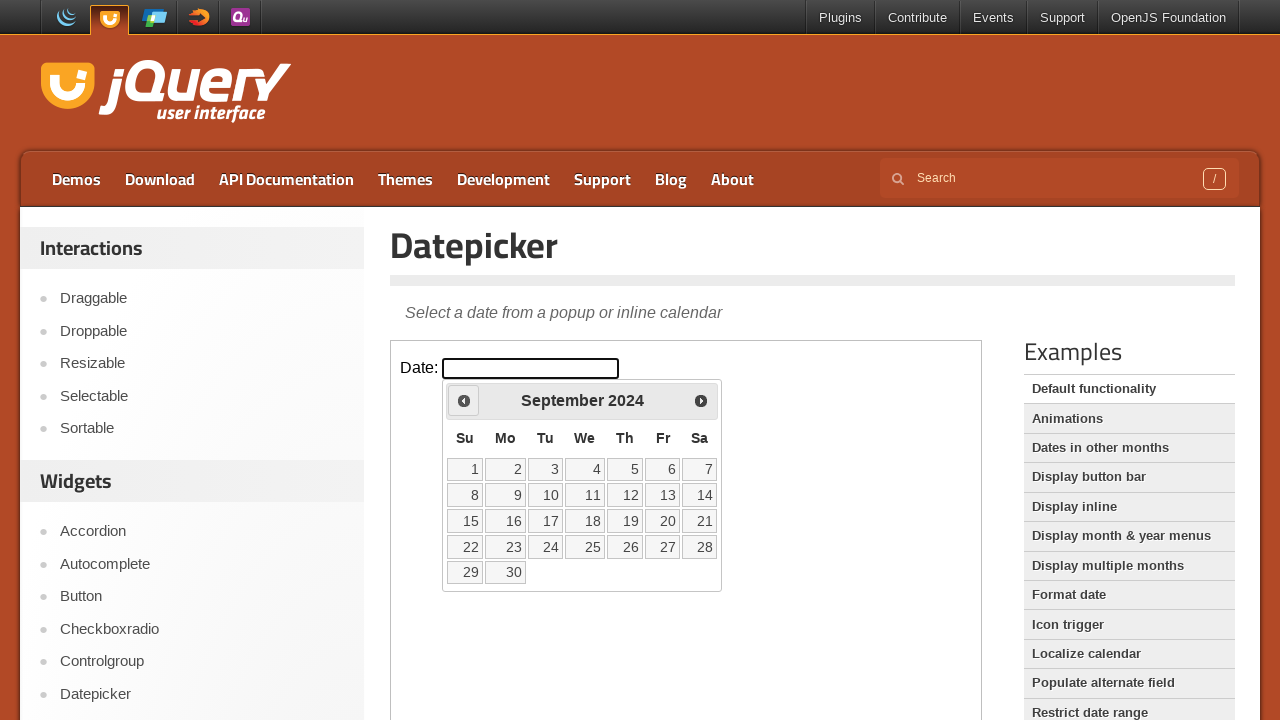

Retrieved current month from datepicker
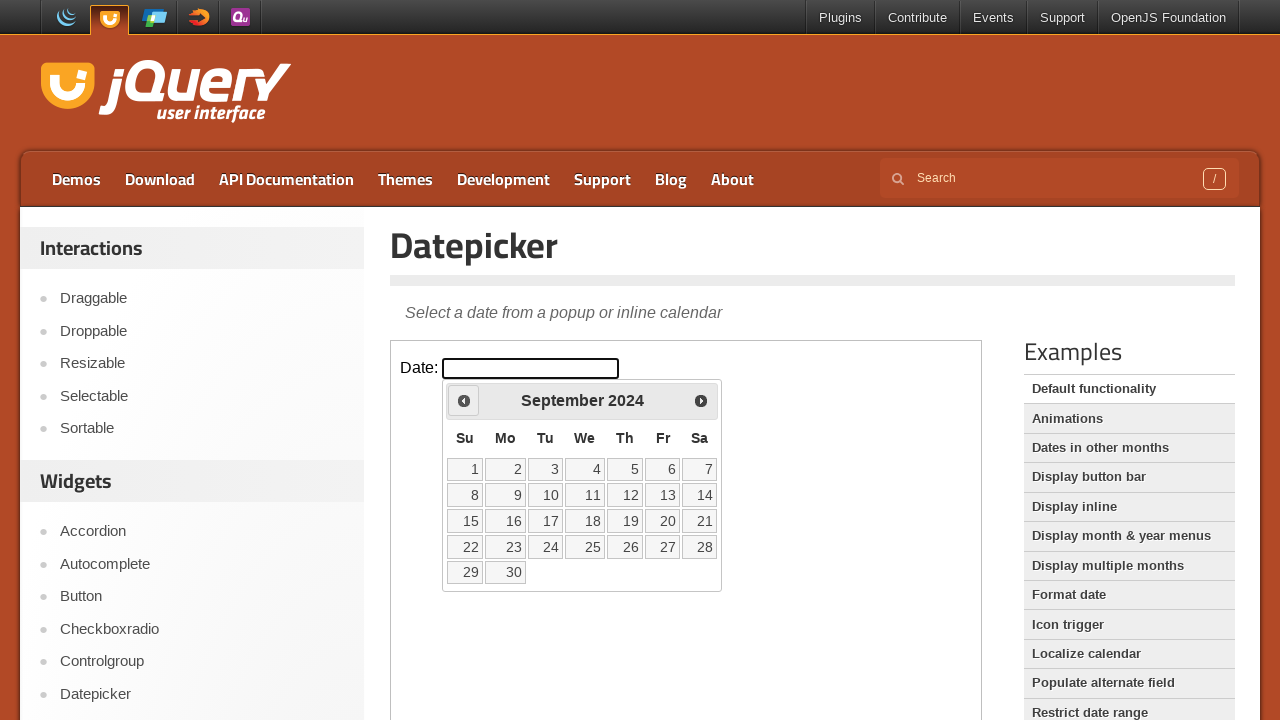

Retrieved current year from datepicker
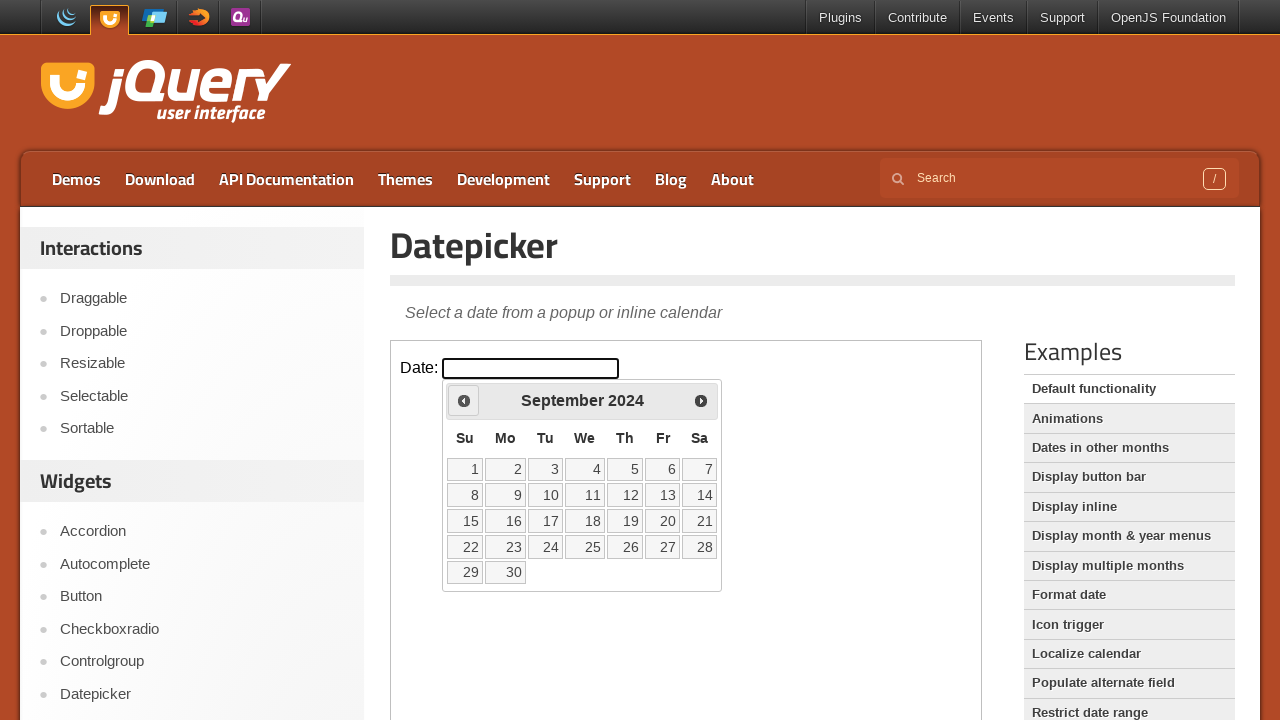

Clicked Previous button to navigate to earlier month at (464, 400) on iframe >> nth=0 >> internal:control=enter-frame >> span:has-text('Prev')
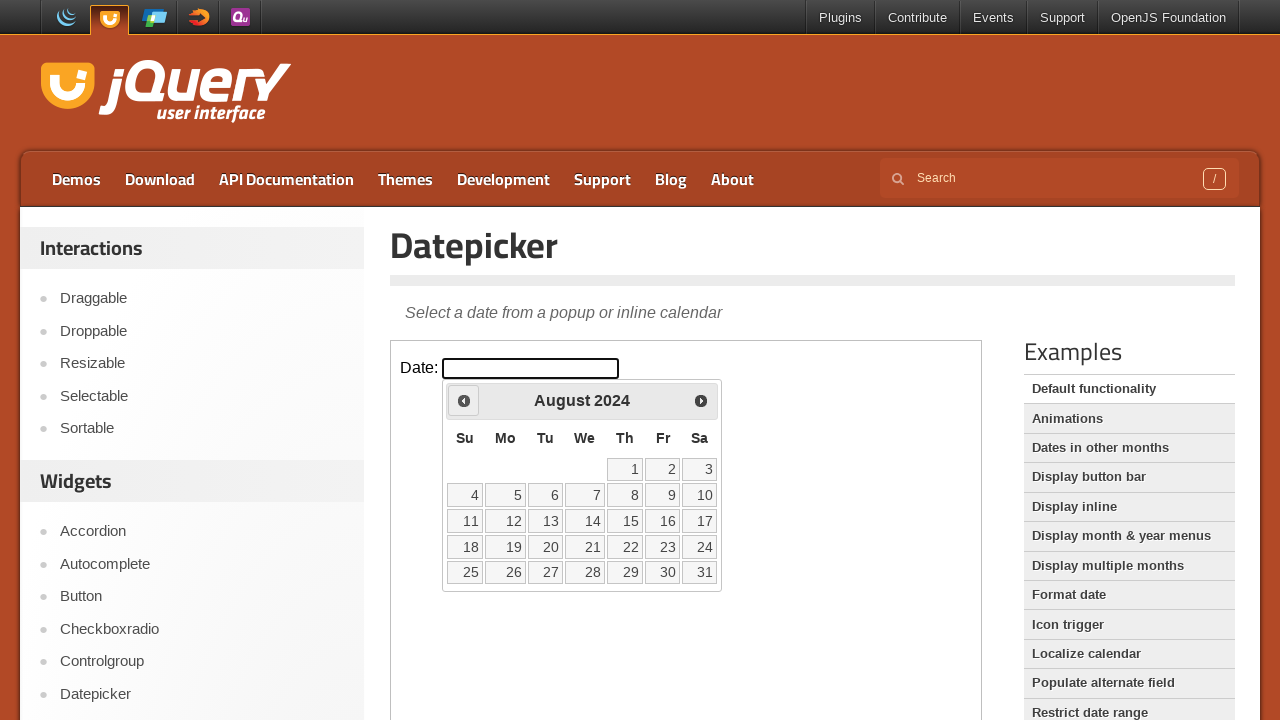

Retrieved current month from datepicker
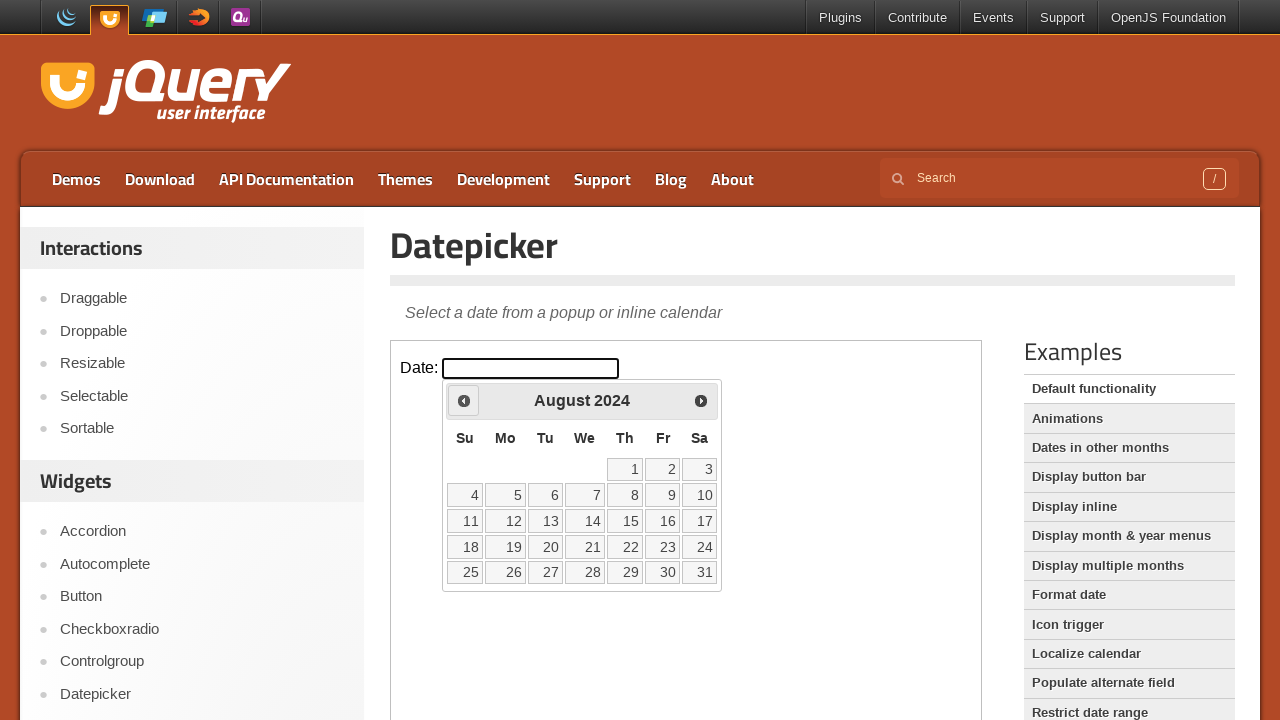

Retrieved current year from datepicker
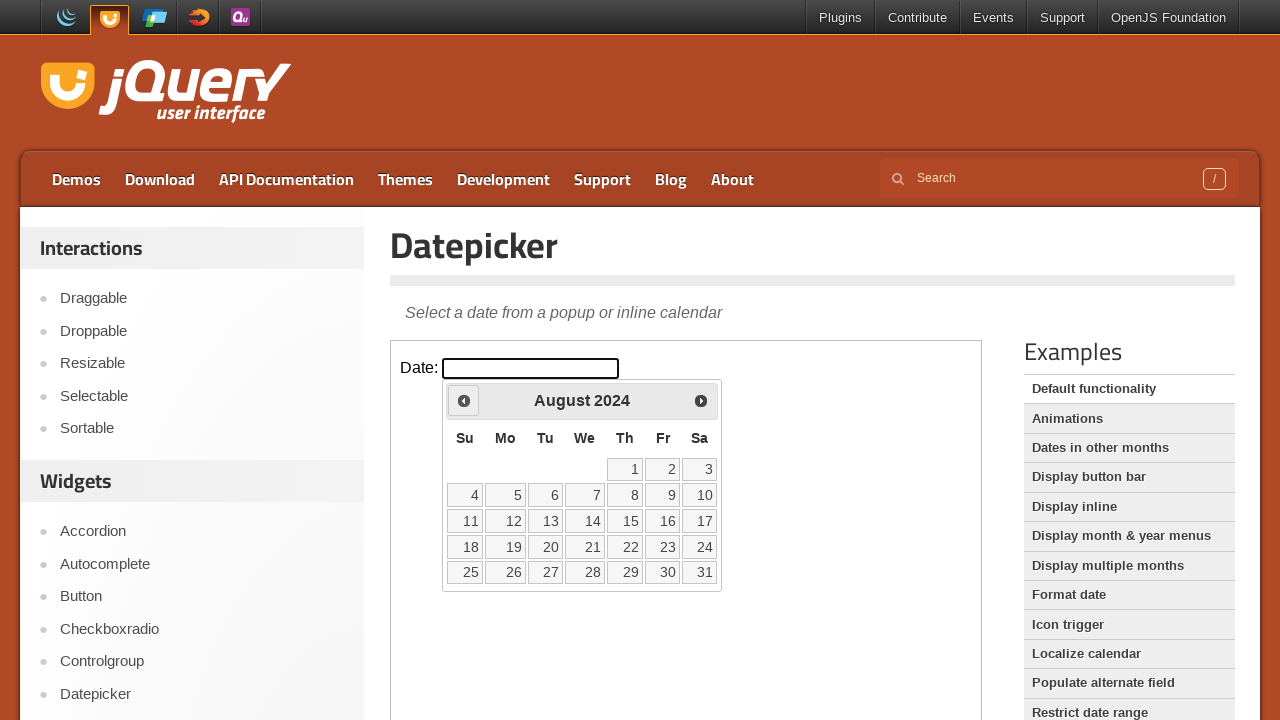

Clicked Previous button to navigate to earlier month at (464, 400) on iframe >> nth=0 >> internal:control=enter-frame >> span:has-text('Prev')
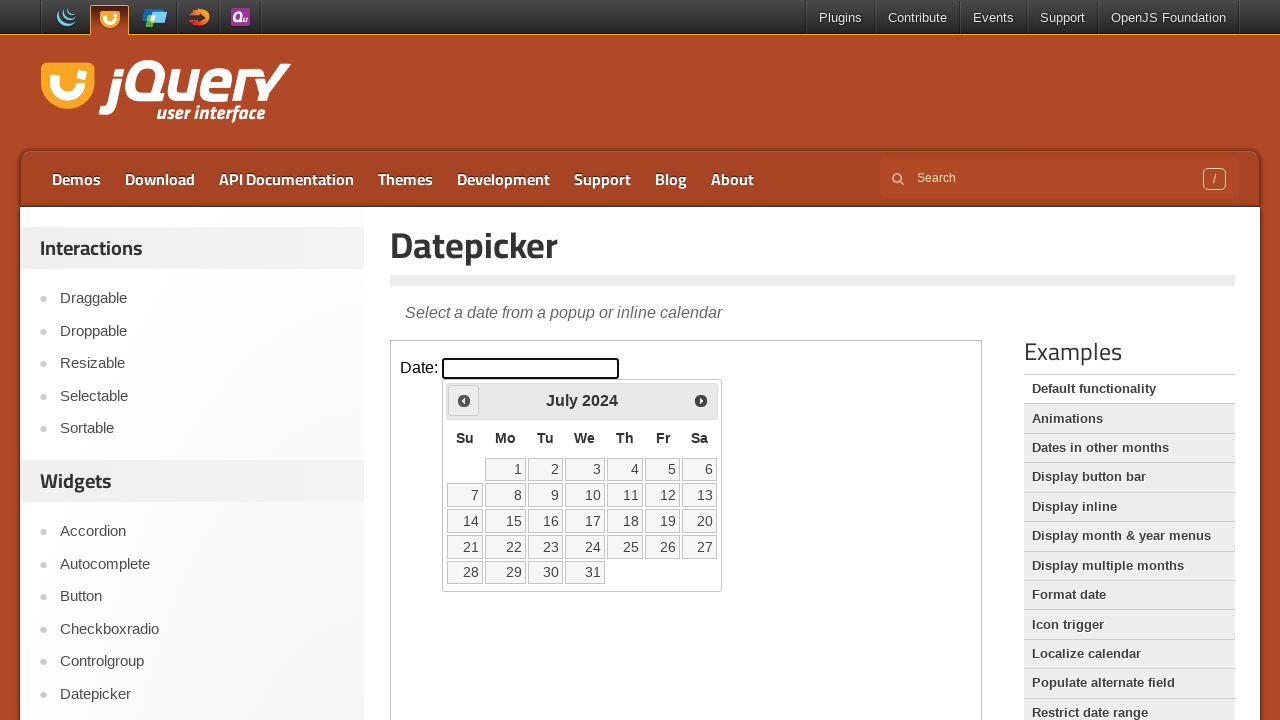

Retrieved current month from datepicker
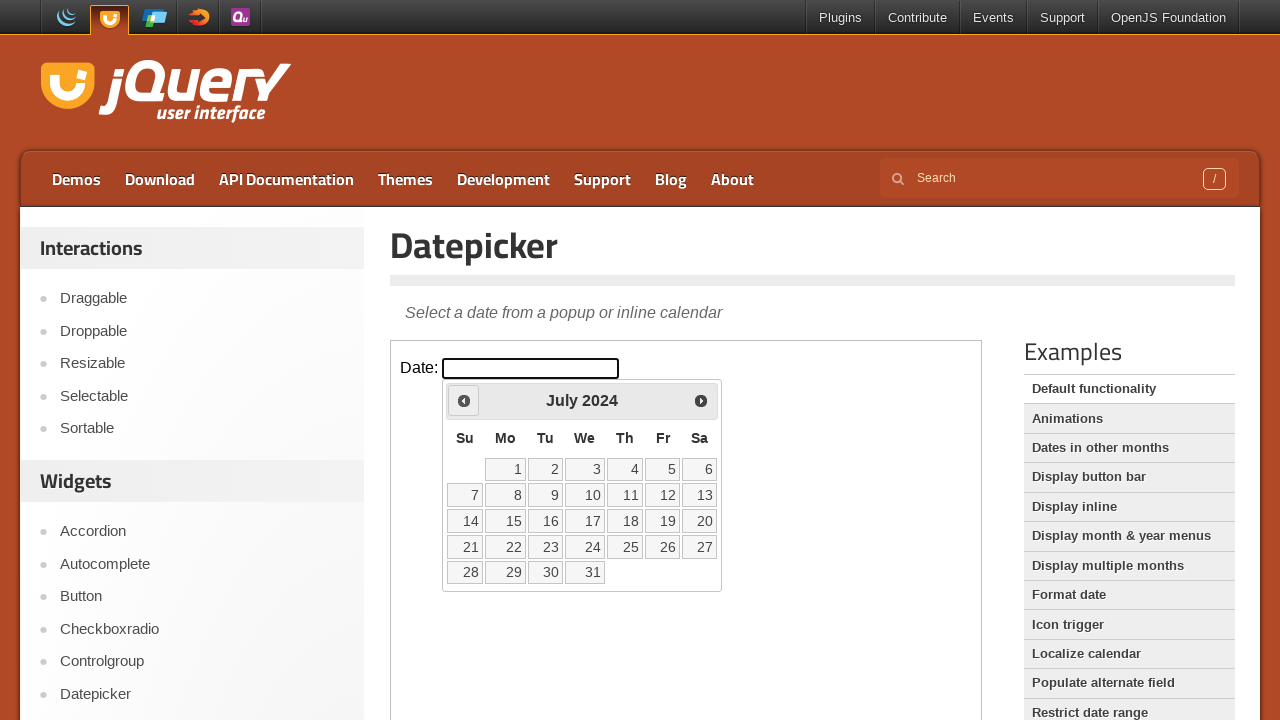

Retrieved current year from datepicker
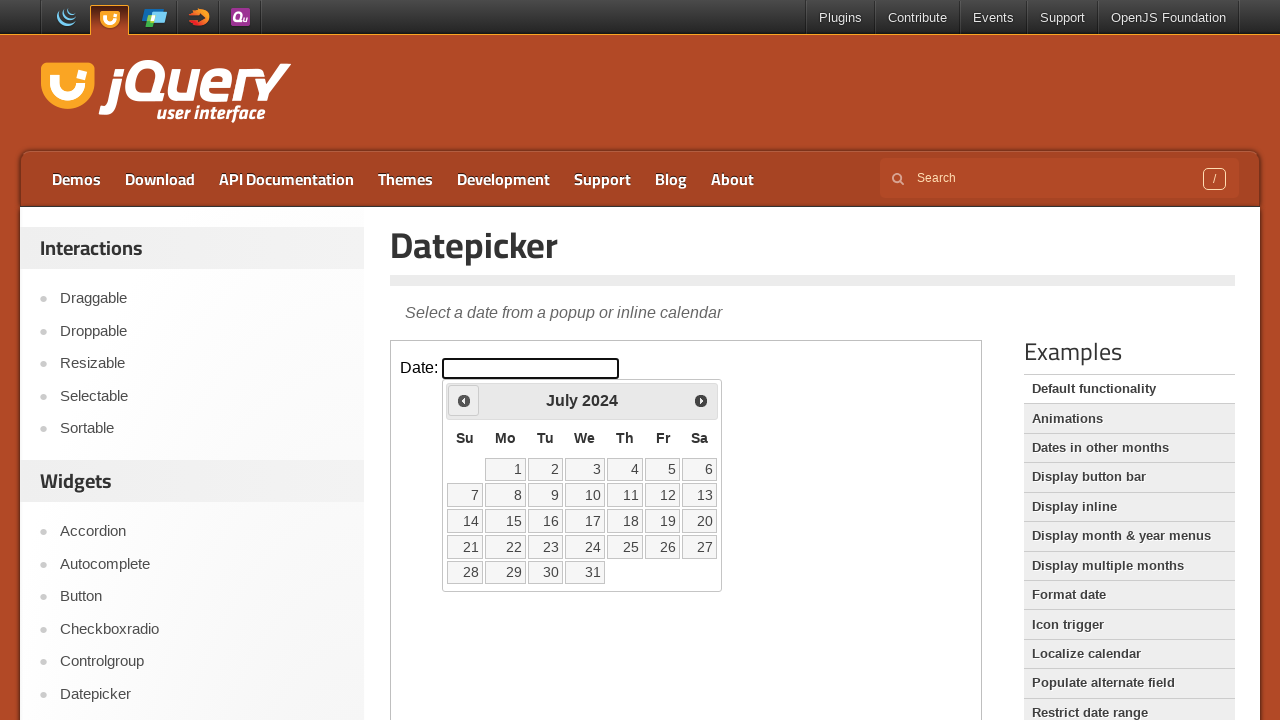

Clicked Previous button to navigate to earlier month at (464, 400) on iframe >> nth=0 >> internal:control=enter-frame >> span:has-text('Prev')
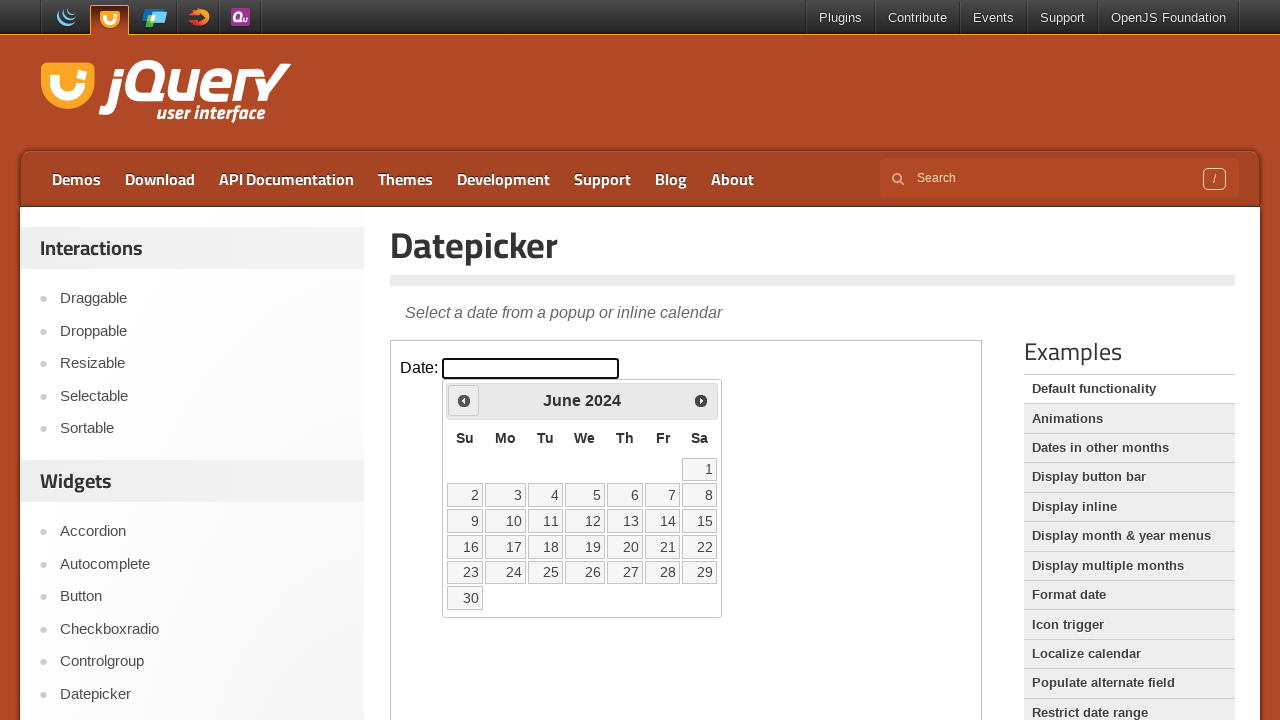

Retrieved current month from datepicker
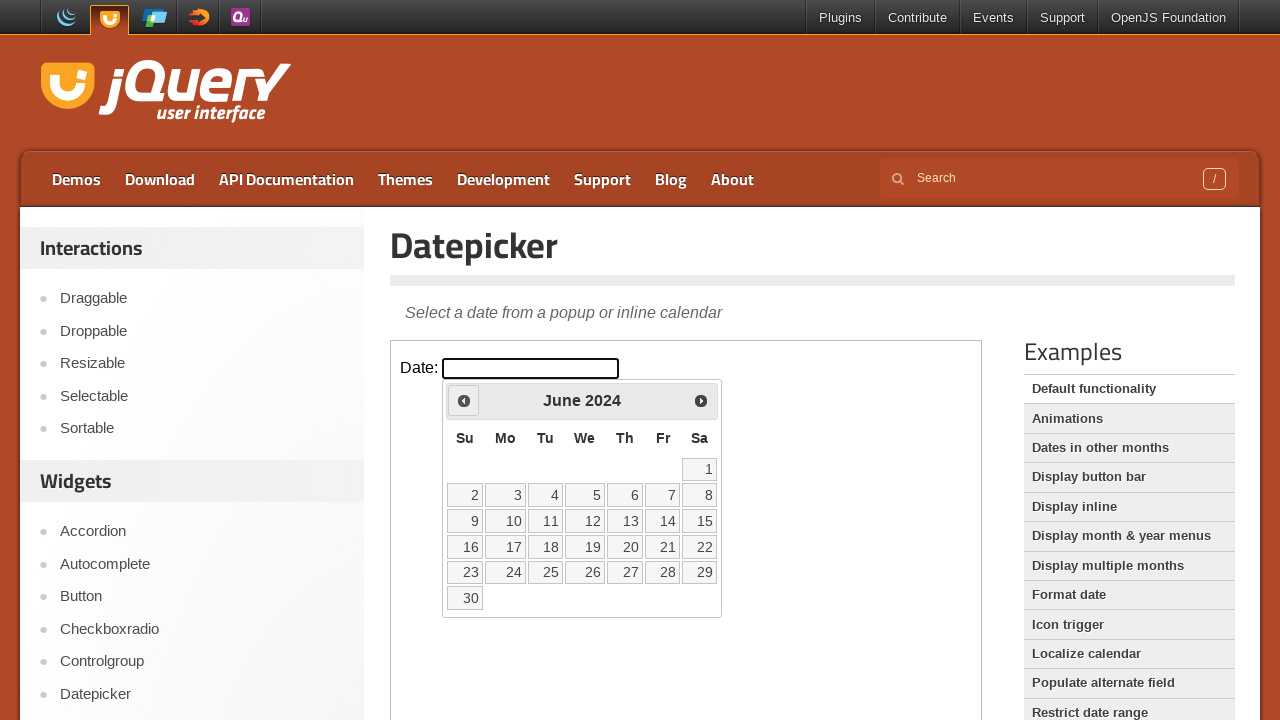

Retrieved current year from datepicker
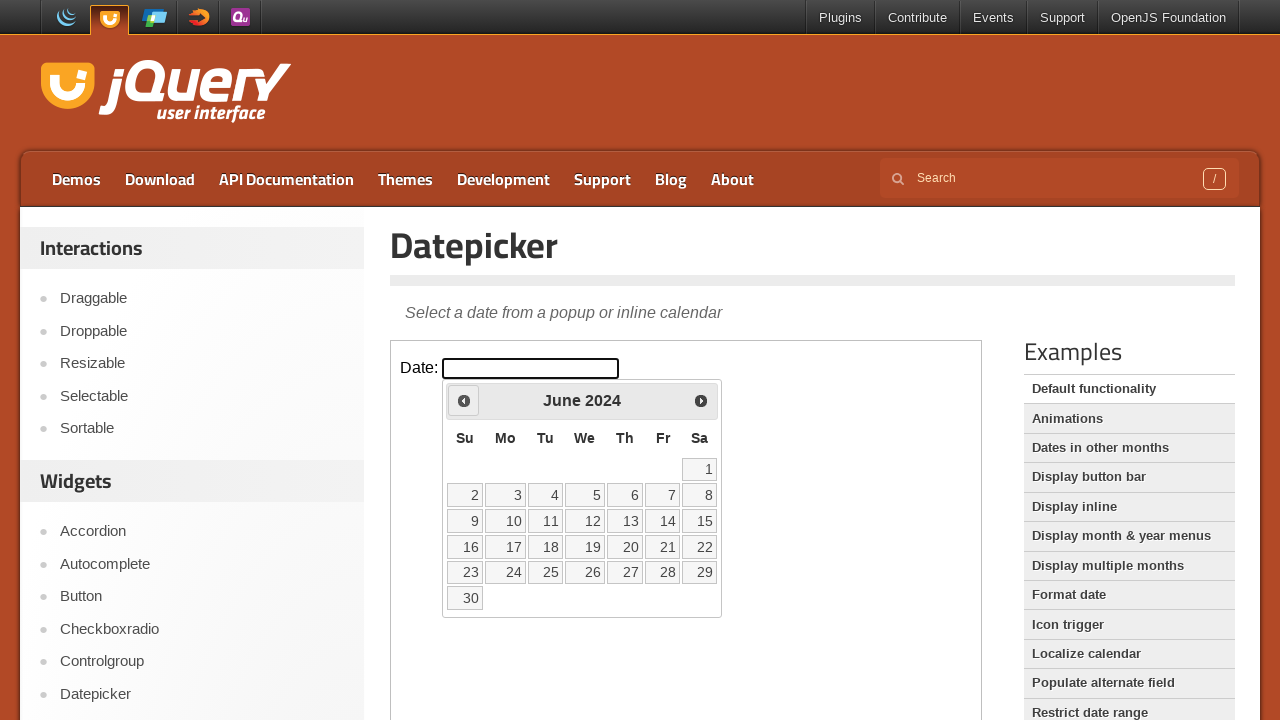

Clicked Previous button to navigate to earlier month at (464, 400) on iframe >> nth=0 >> internal:control=enter-frame >> span:has-text('Prev')
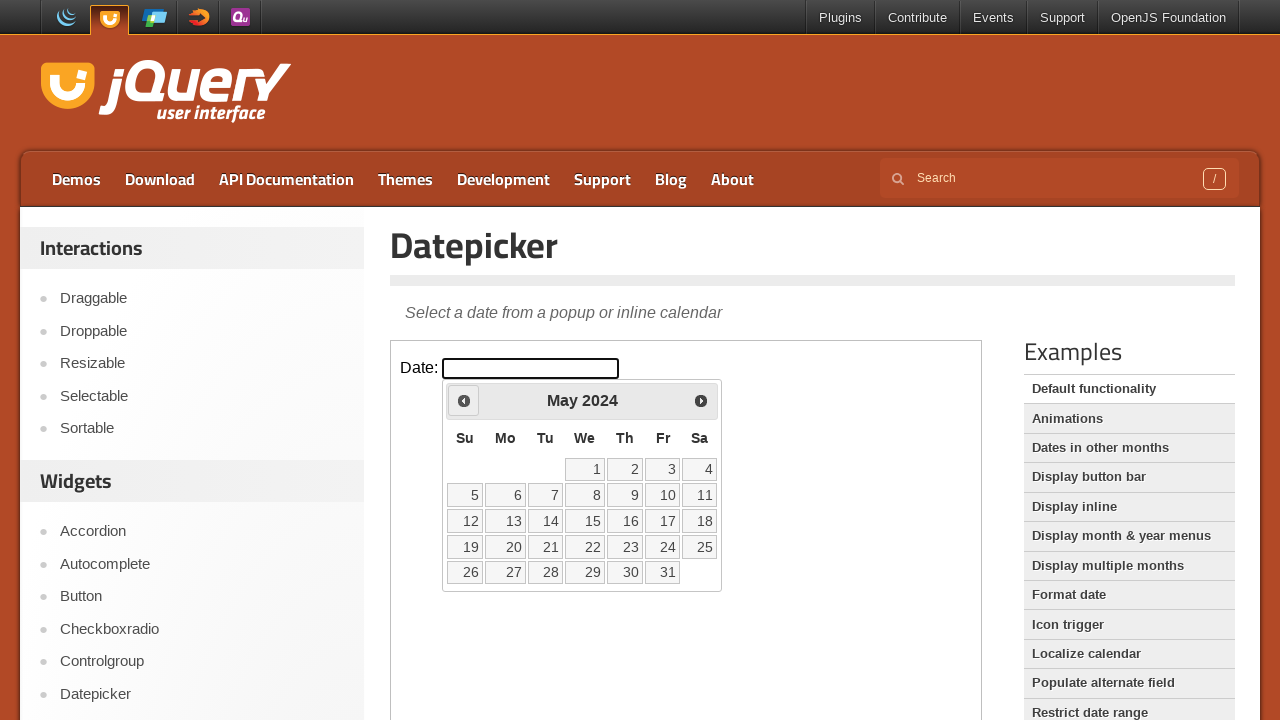

Retrieved current month from datepicker
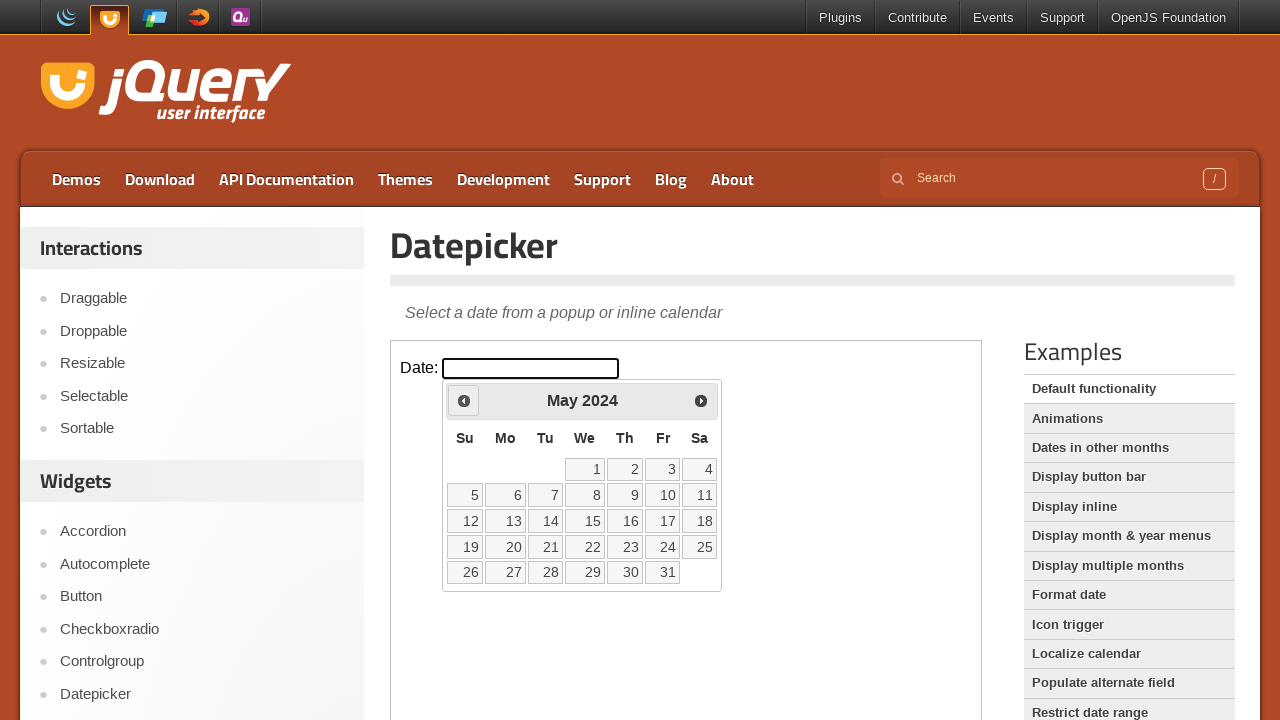

Retrieved current year from datepicker
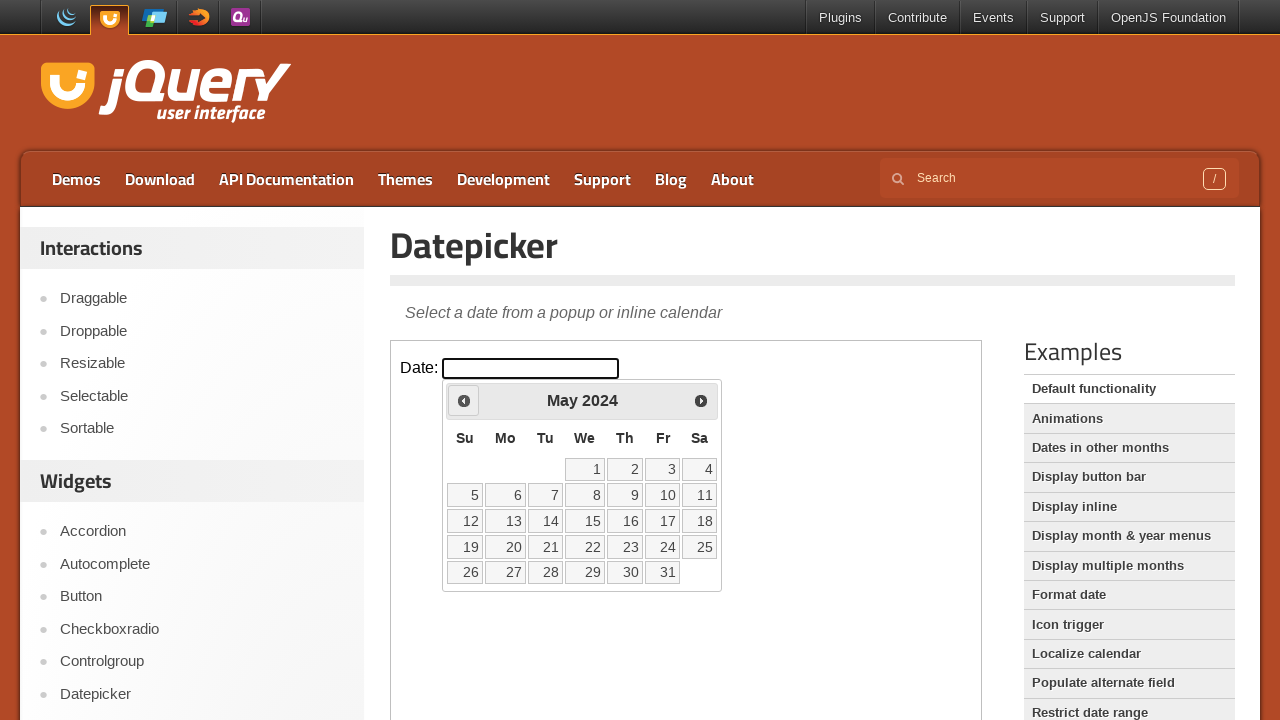

Clicked Previous button to navigate to earlier month at (464, 400) on iframe >> nth=0 >> internal:control=enter-frame >> span:has-text('Prev')
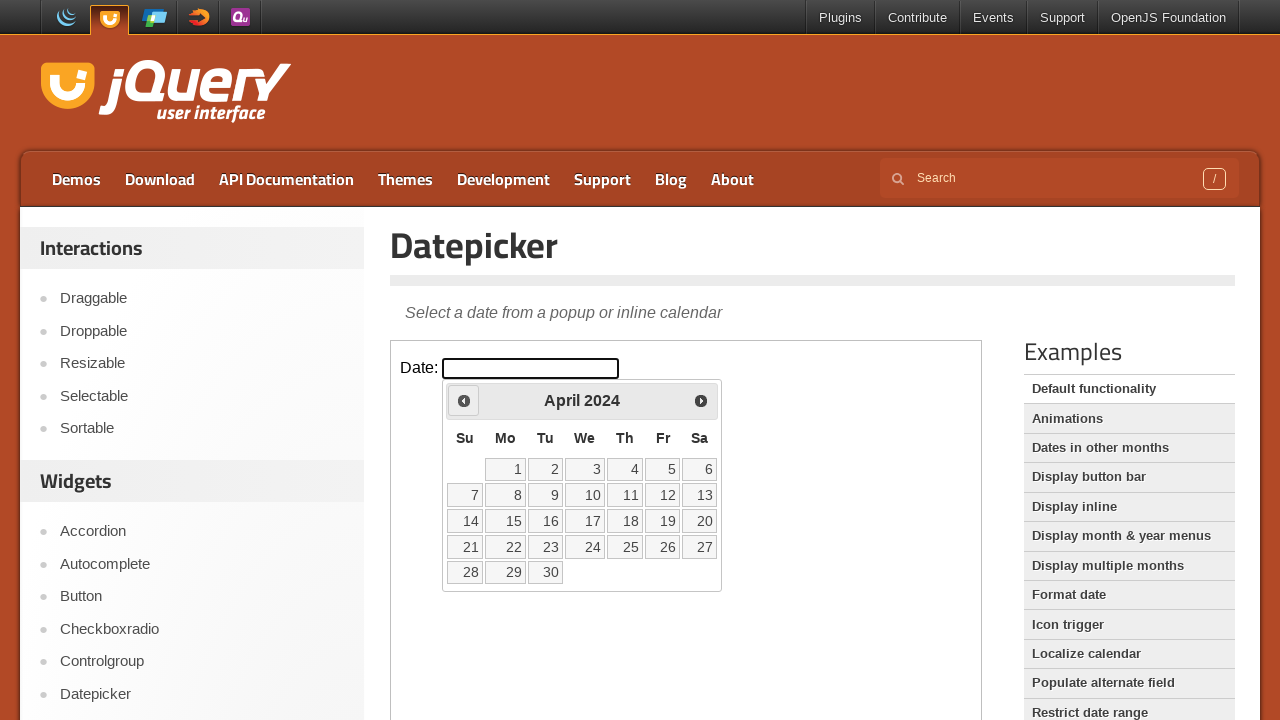

Retrieved current month from datepicker
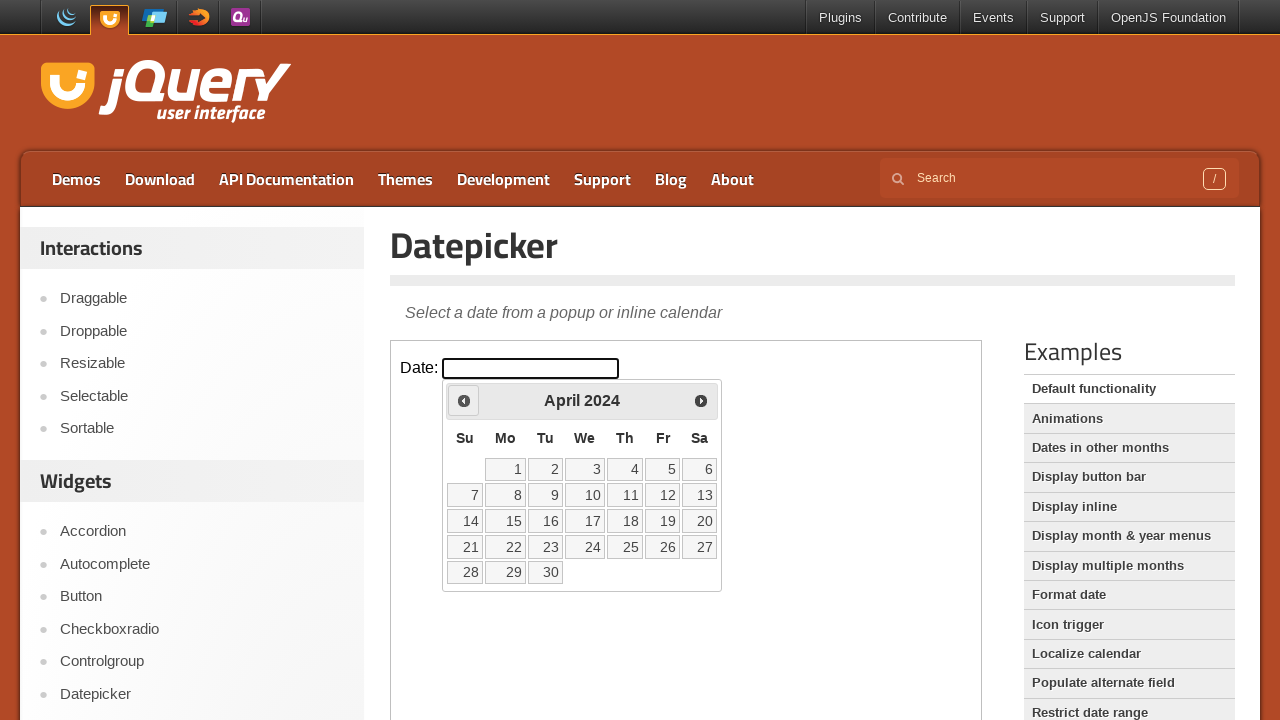

Retrieved current year from datepicker
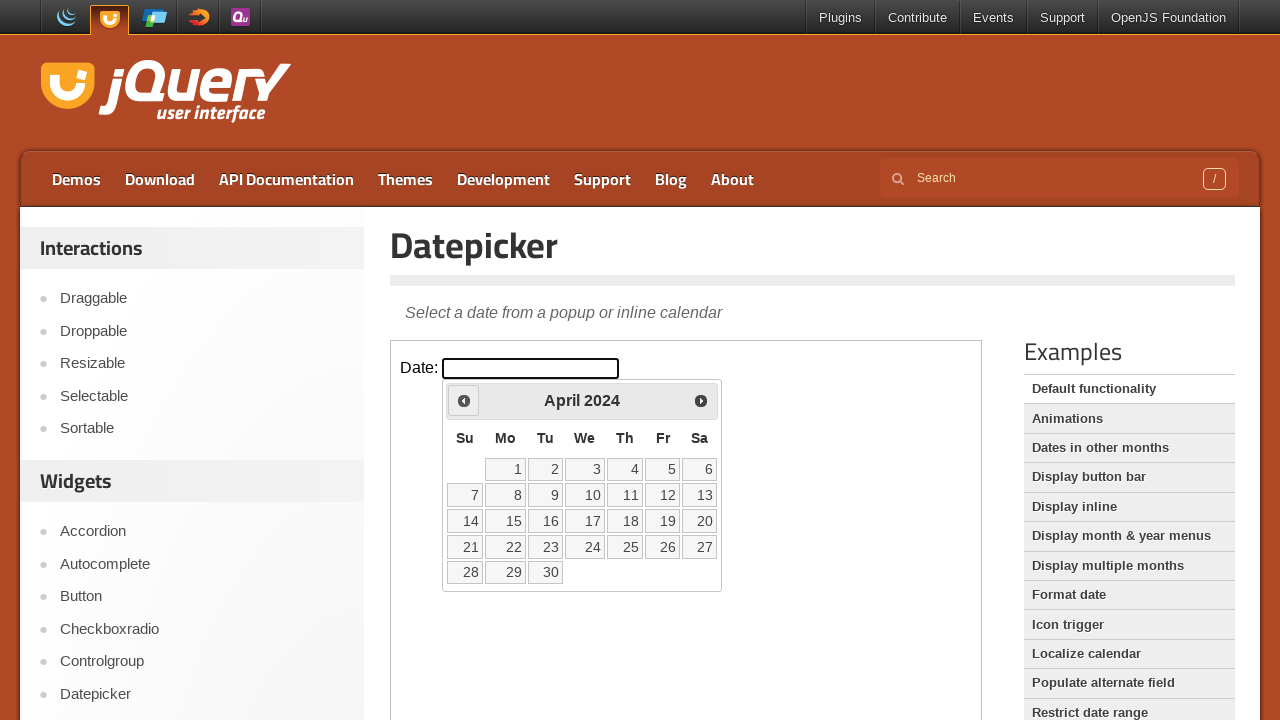

Clicked Previous button to navigate to earlier month at (464, 400) on iframe >> nth=0 >> internal:control=enter-frame >> span:has-text('Prev')
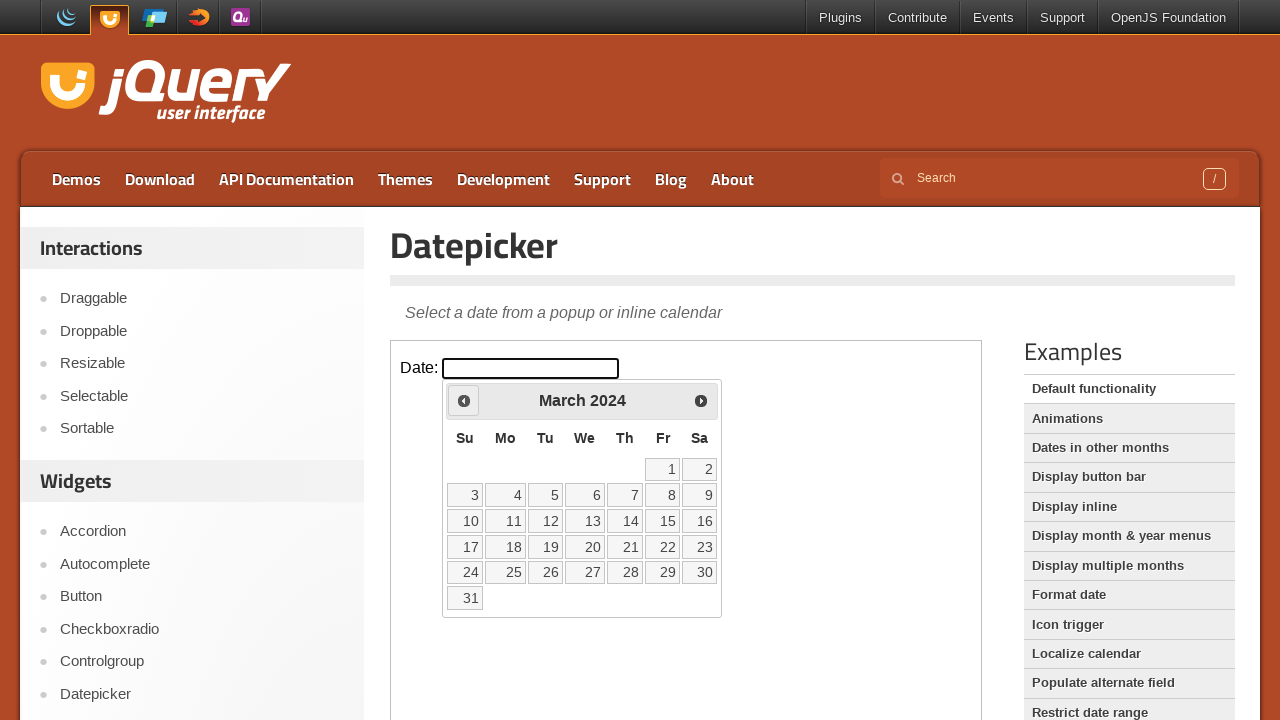

Retrieved current month from datepicker
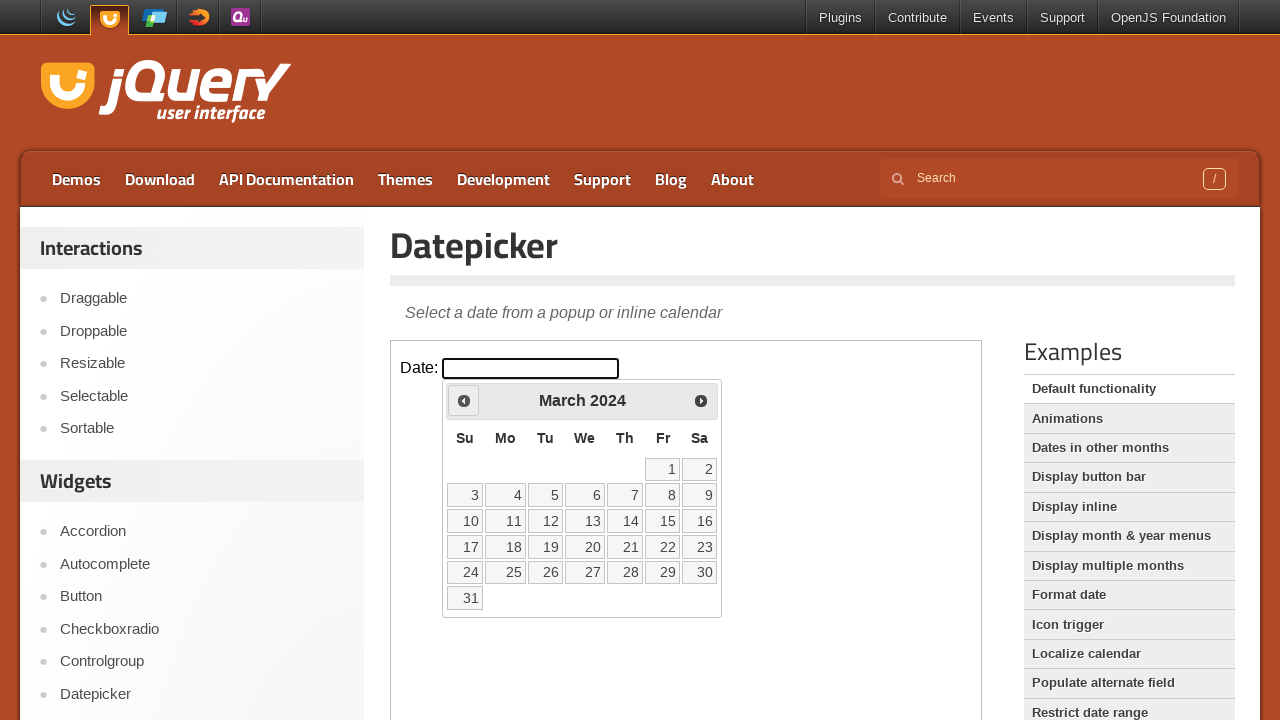

Retrieved current year from datepicker
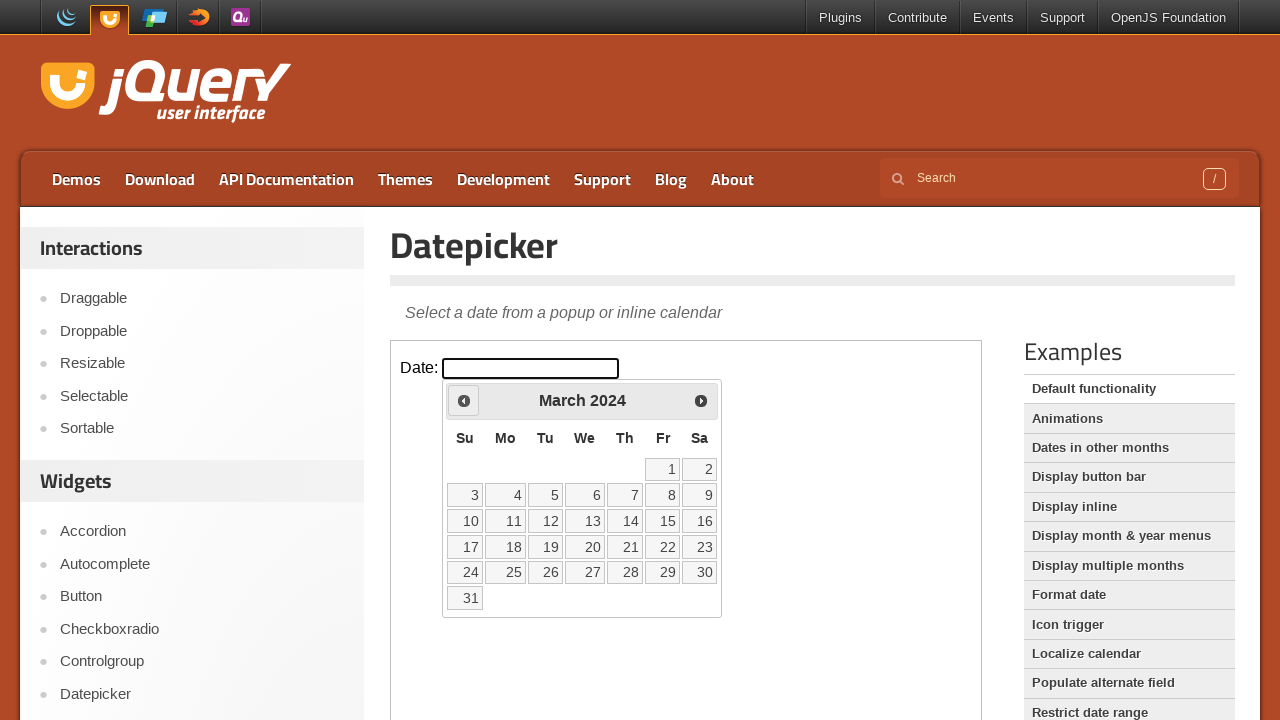

Clicked Previous button to navigate to earlier month at (464, 400) on iframe >> nth=0 >> internal:control=enter-frame >> span:has-text('Prev')
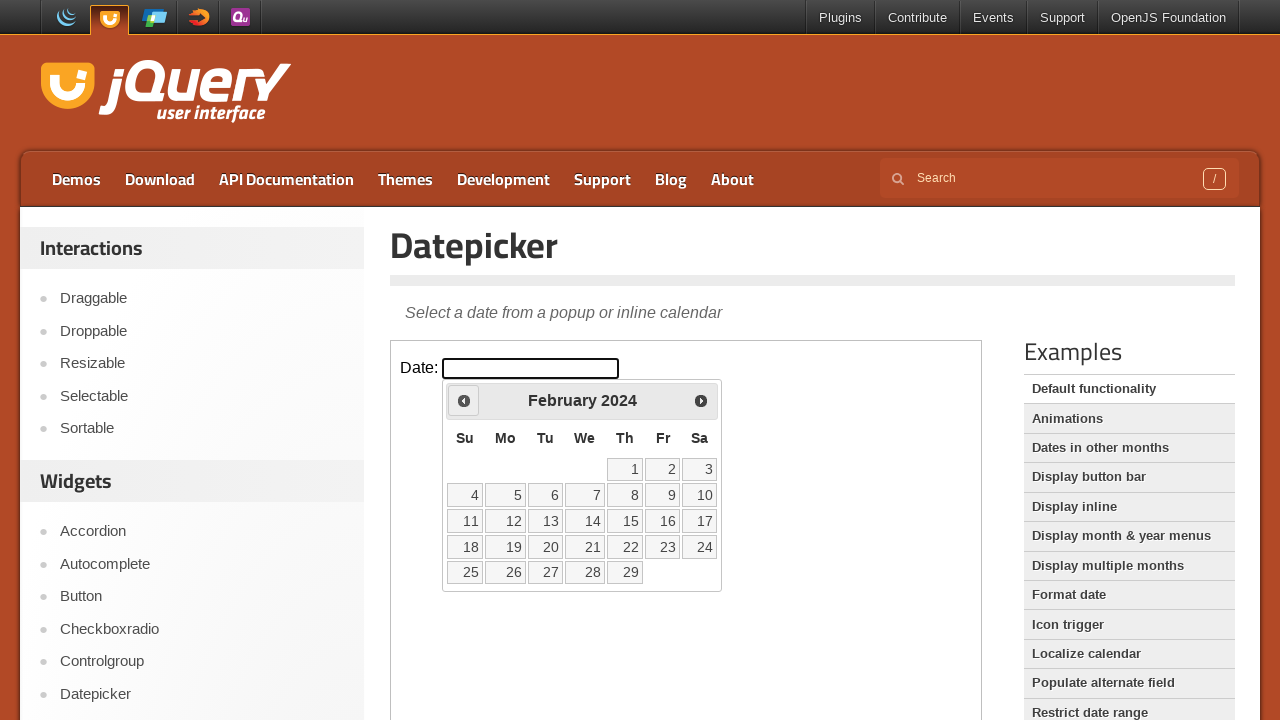

Retrieved current month from datepicker
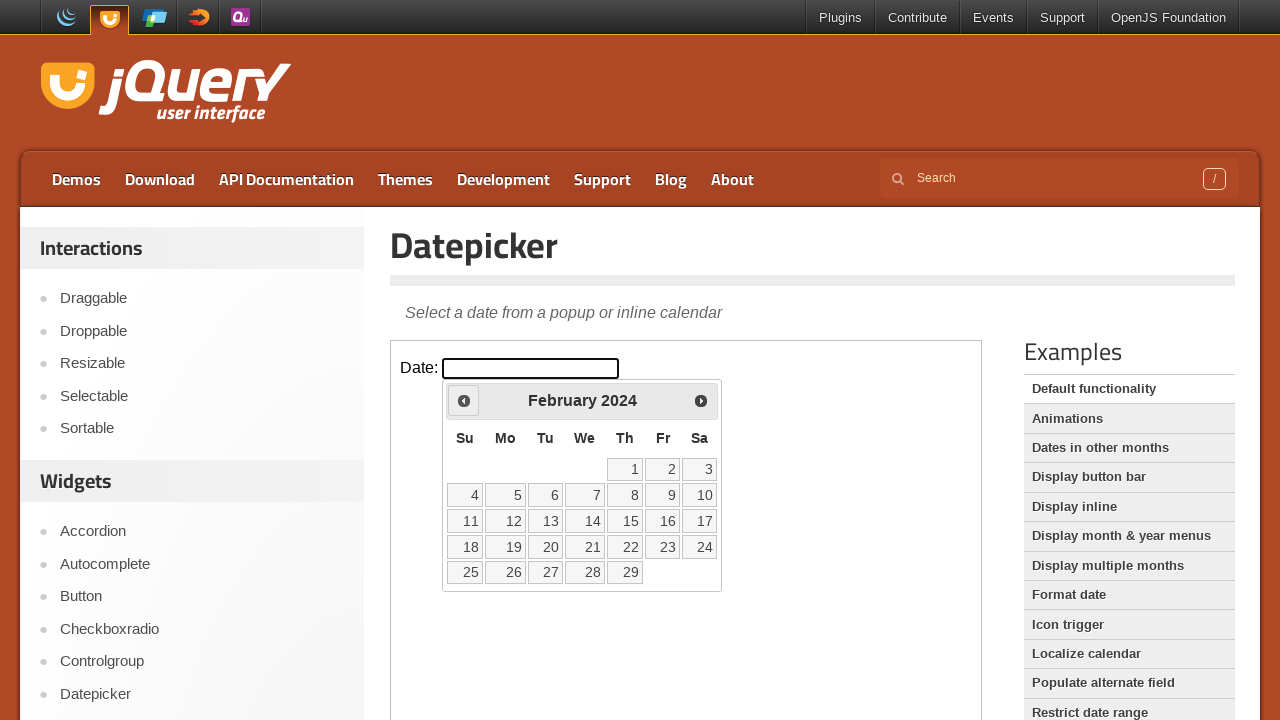

Retrieved current year from datepicker
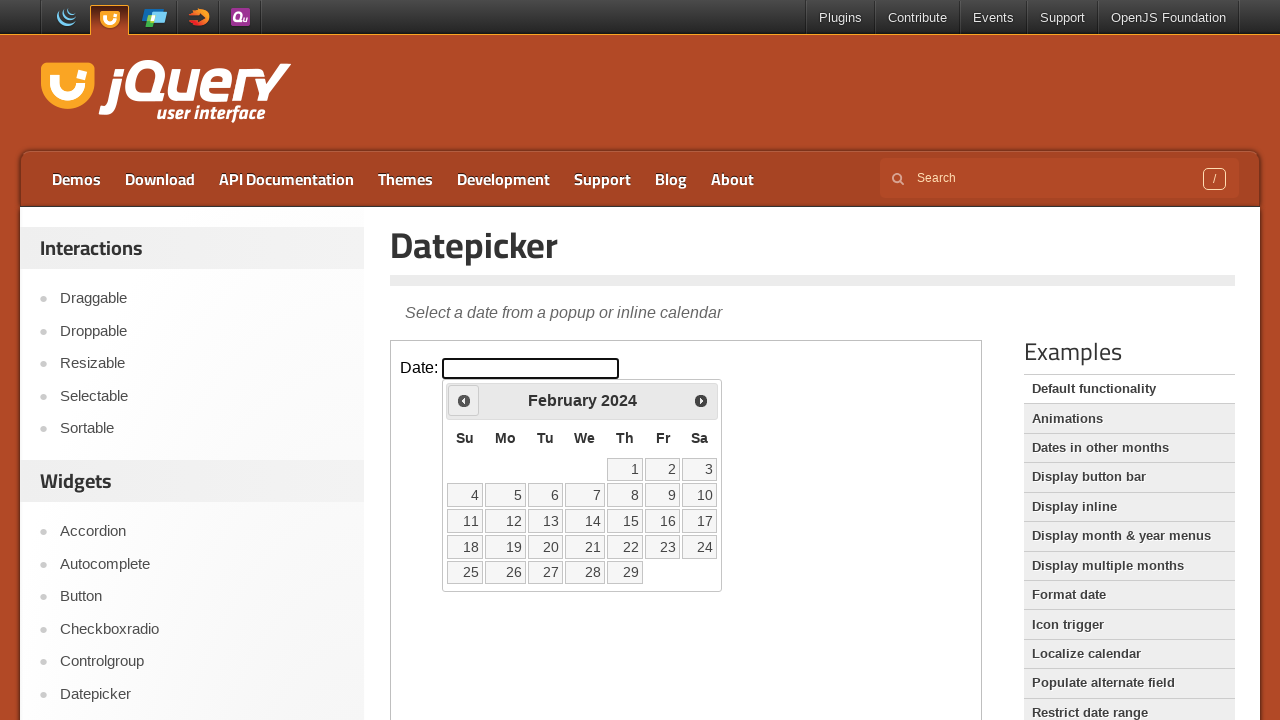

Clicked Previous button to navigate to earlier month at (464, 400) on iframe >> nth=0 >> internal:control=enter-frame >> span:has-text('Prev')
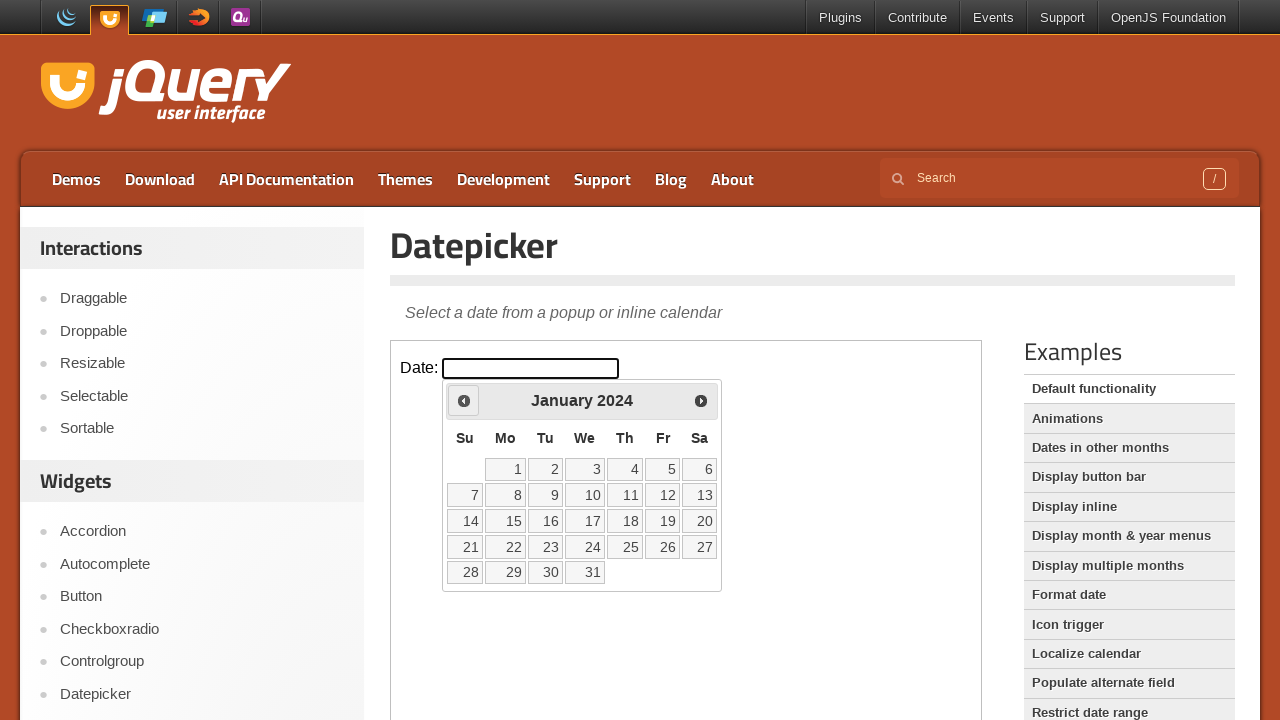

Retrieved current month from datepicker
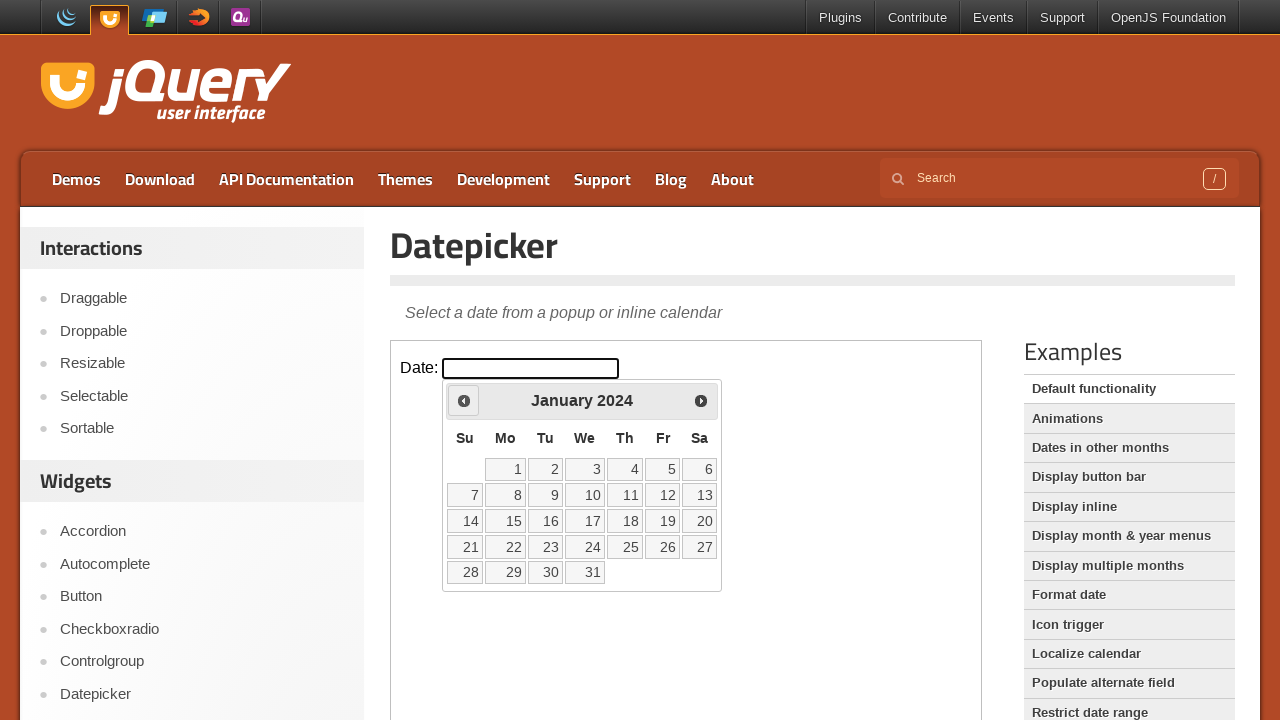

Retrieved current year from datepicker
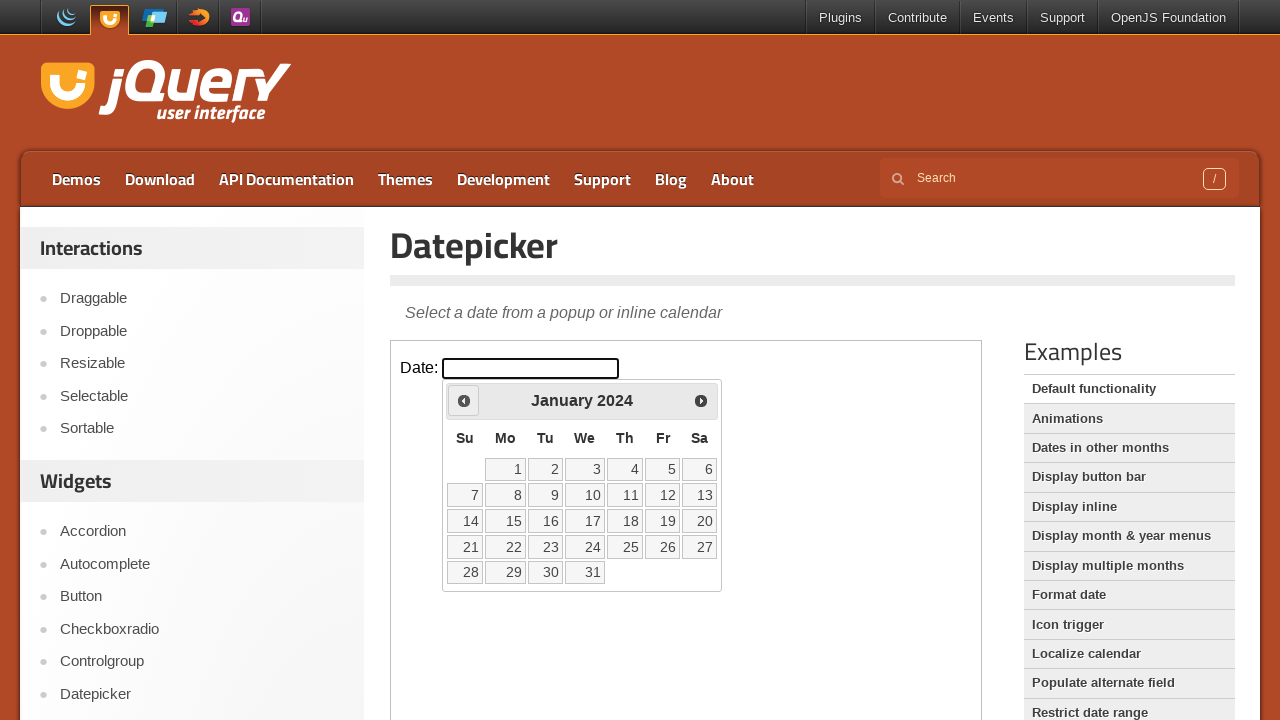

Clicked Previous button to navigate to earlier month at (464, 400) on iframe >> nth=0 >> internal:control=enter-frame >> span:has-text('Prev')
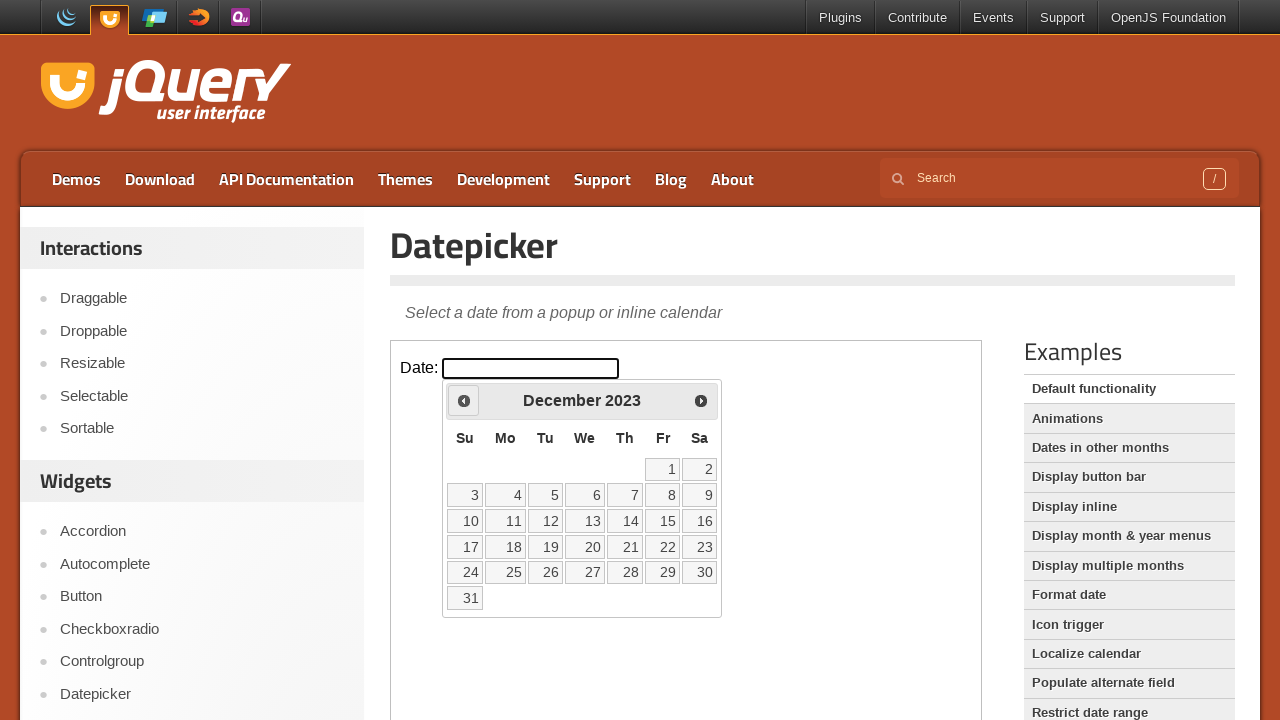

Retrieved current month from datepicker
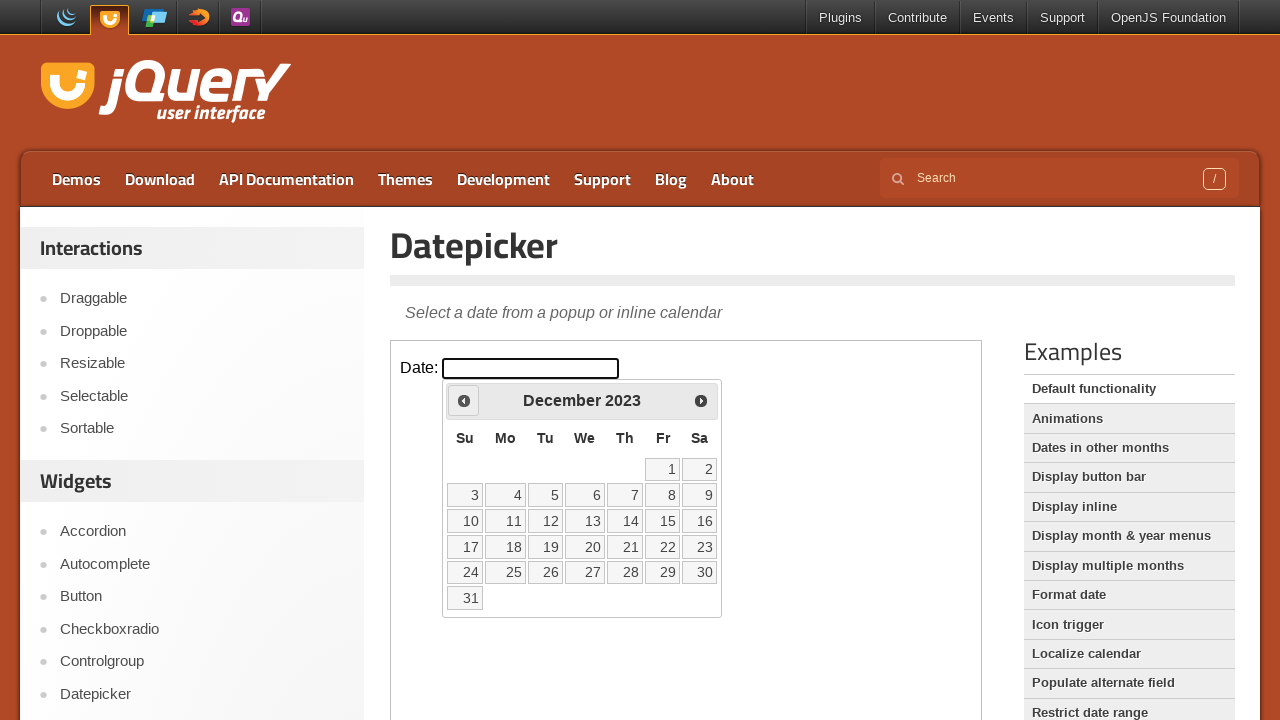

Retrieved current year from datepicker
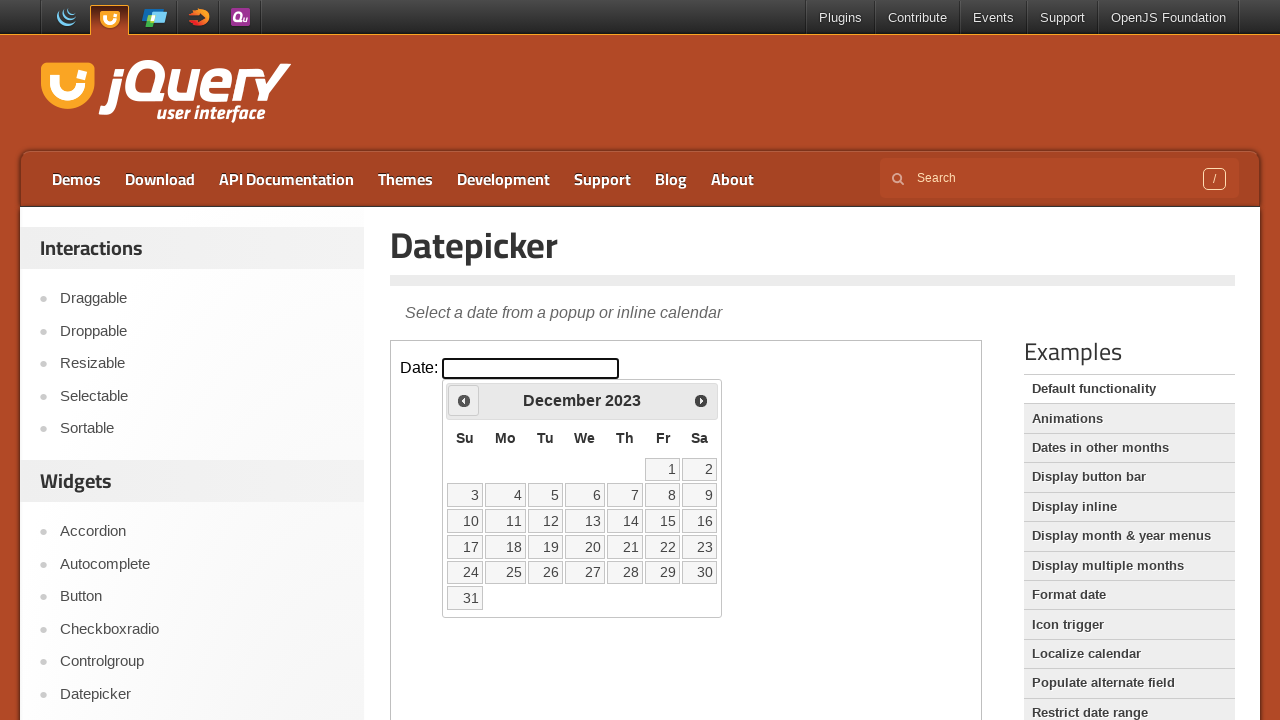

Clicked Previous button to navigate to earlier month at (464, 400) on iframe >> nth=0 >> internal:control=enter-frame >> span:has-text('Prev')
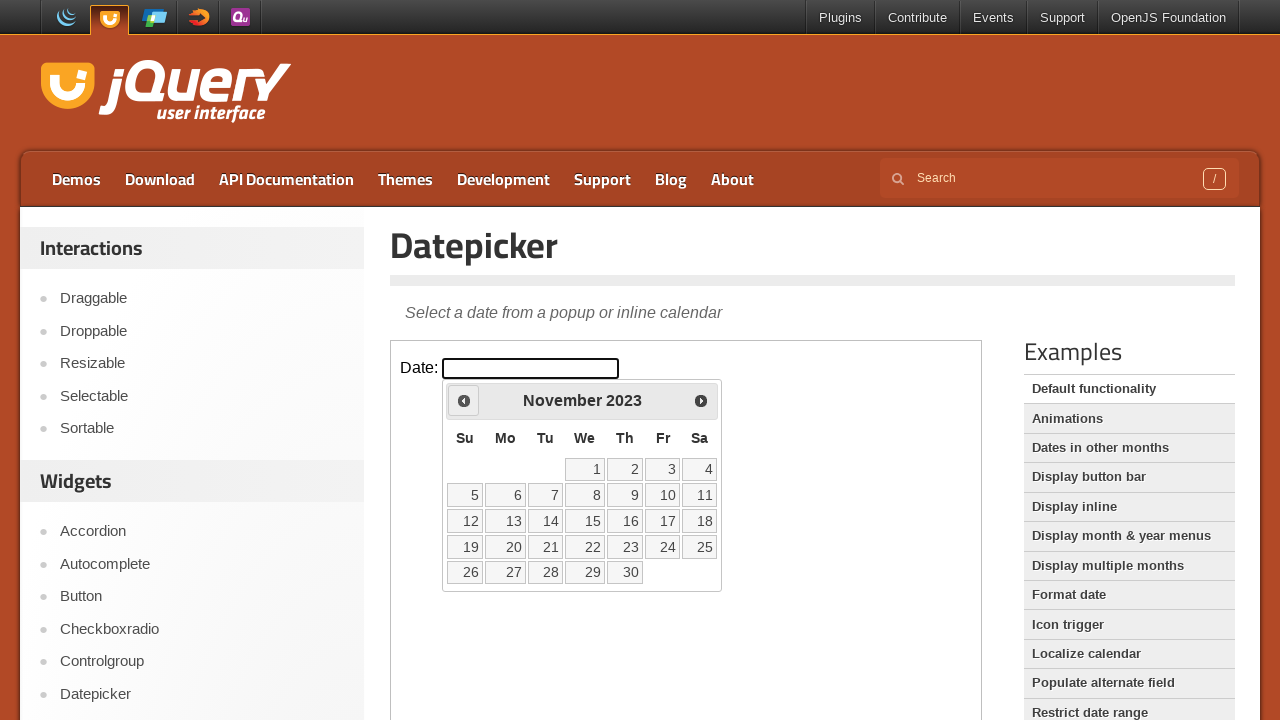

Retrieved current month from datepicker
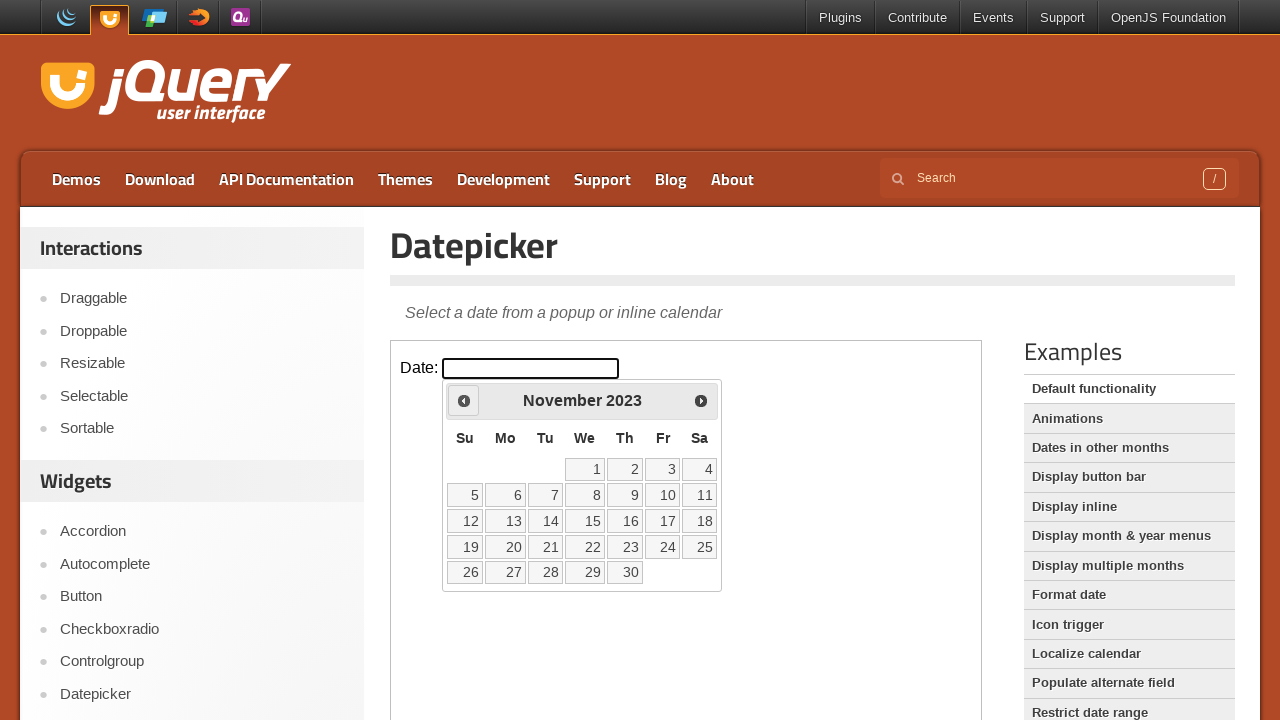

Retrieved current year from datepicker
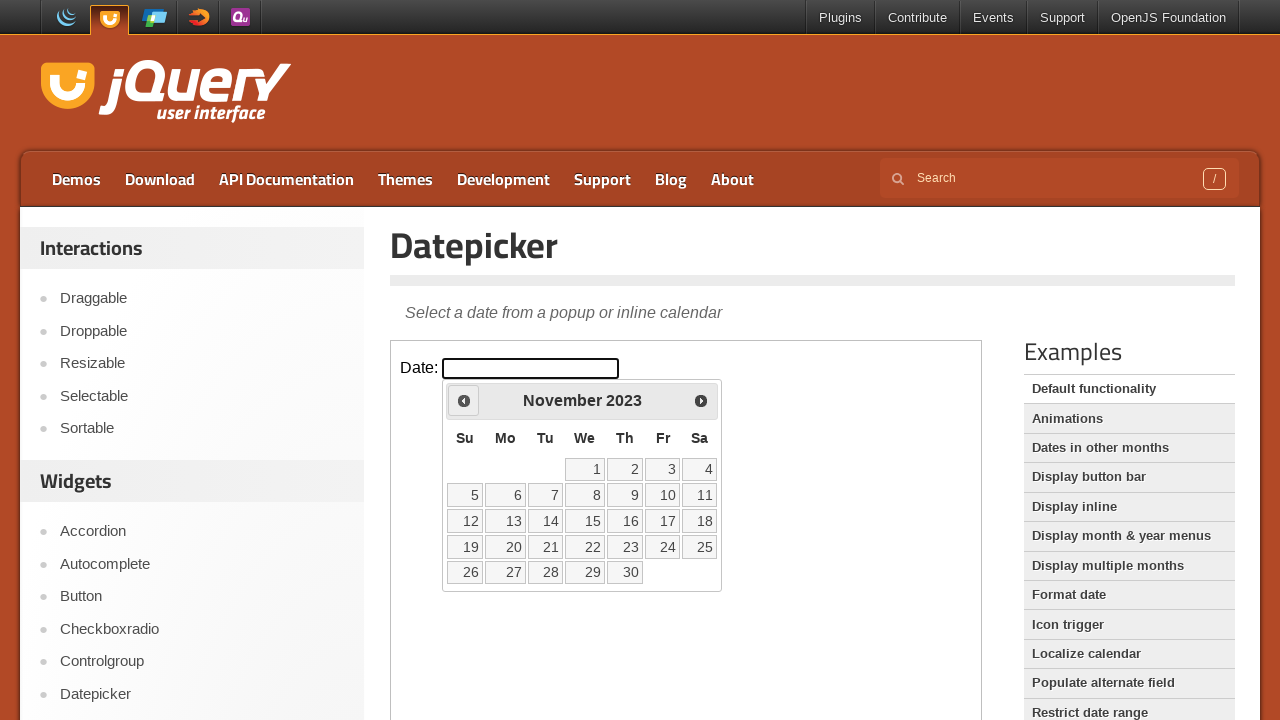

Clicked Previous button to navigate to earlier month at (464, 400) on iframe >> nth=0 >> internal:control=enter-frame >> span:has-text('Prev')
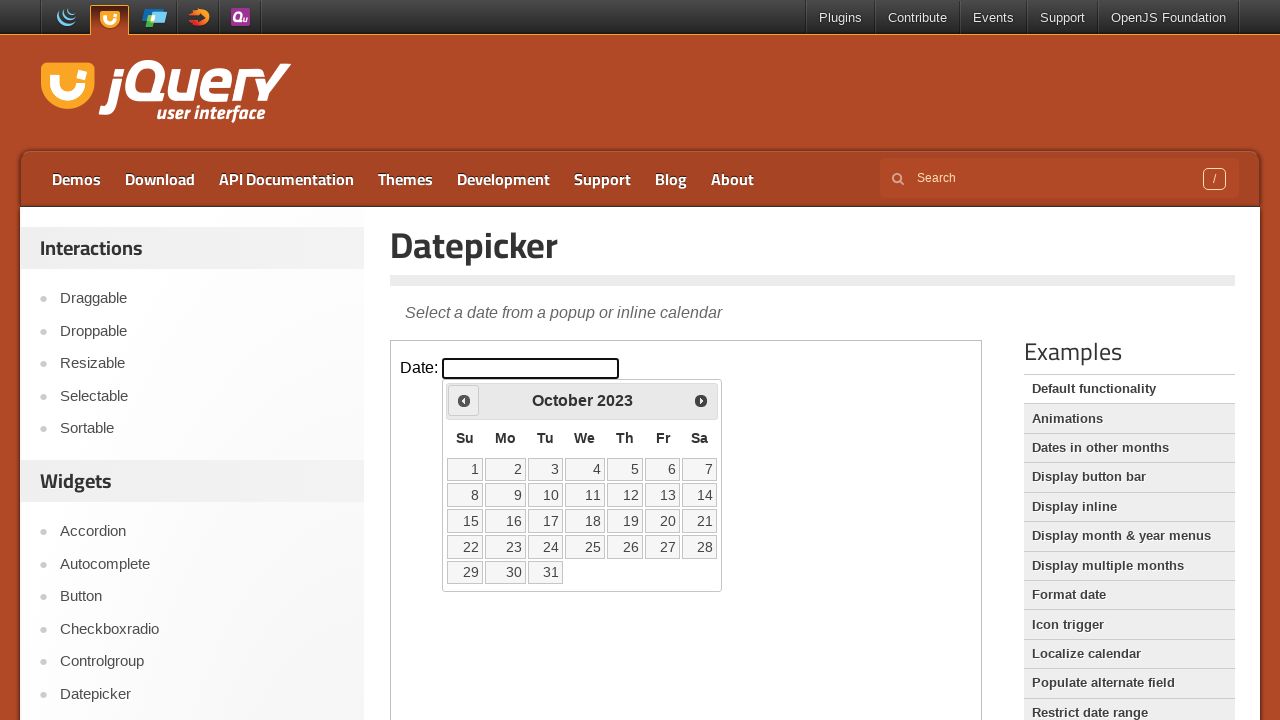

Retrieved current month from datepicker
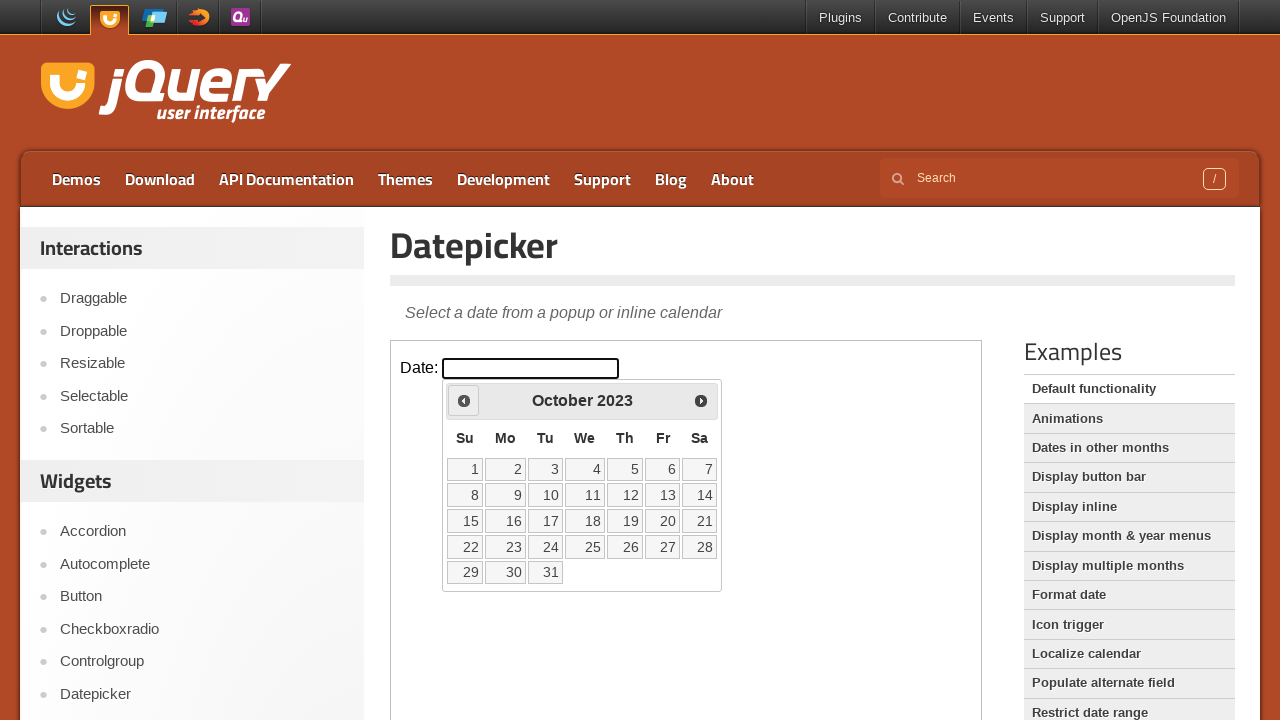

Retrieved current year from datepicker
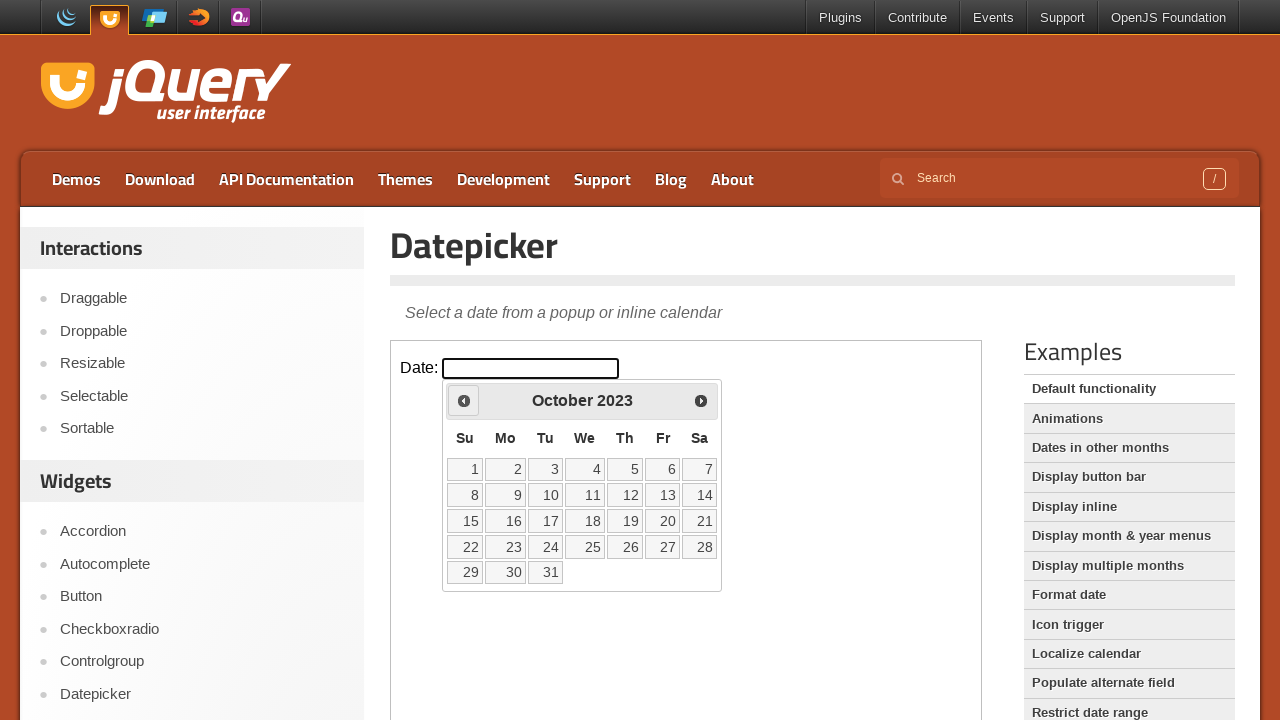

Clicked Previous button to navigate to earlier month at (464, 400) on iframe >> nth=0 >> internal:control=enter-frame >> span:has-text('Prev')
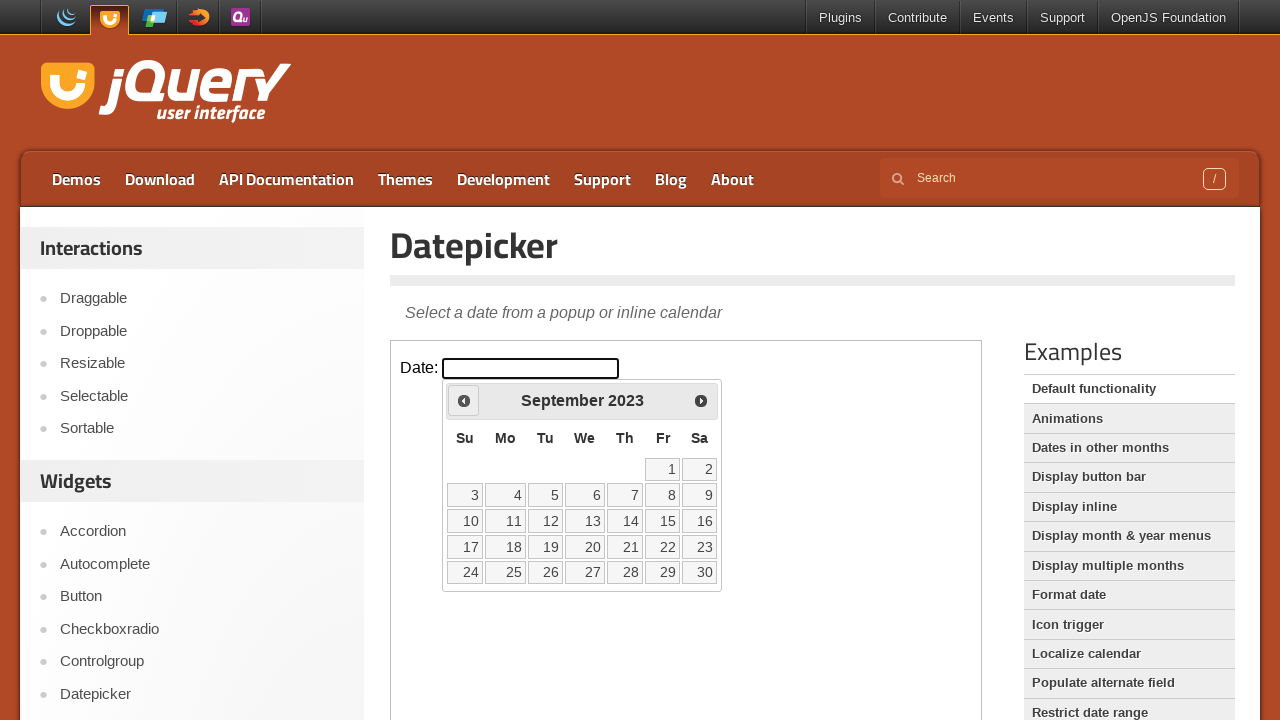

Retrieved current month from datepicker
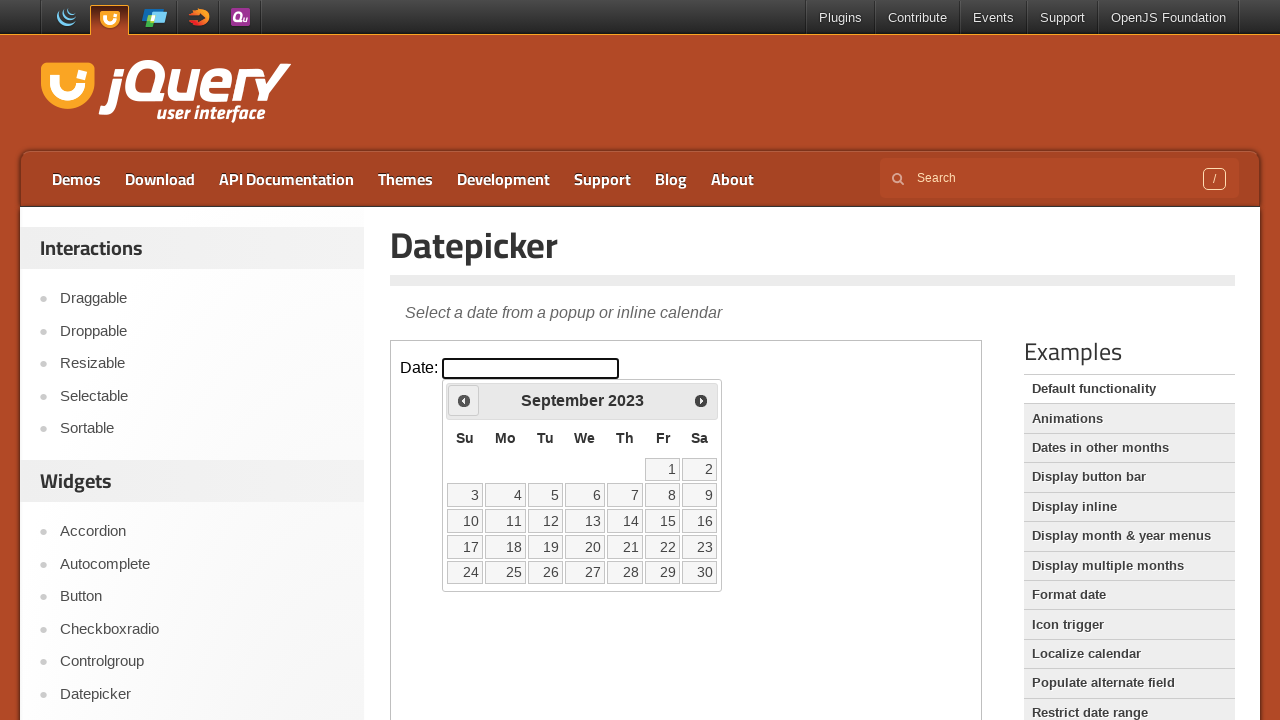

Retrieved current year from datepicker
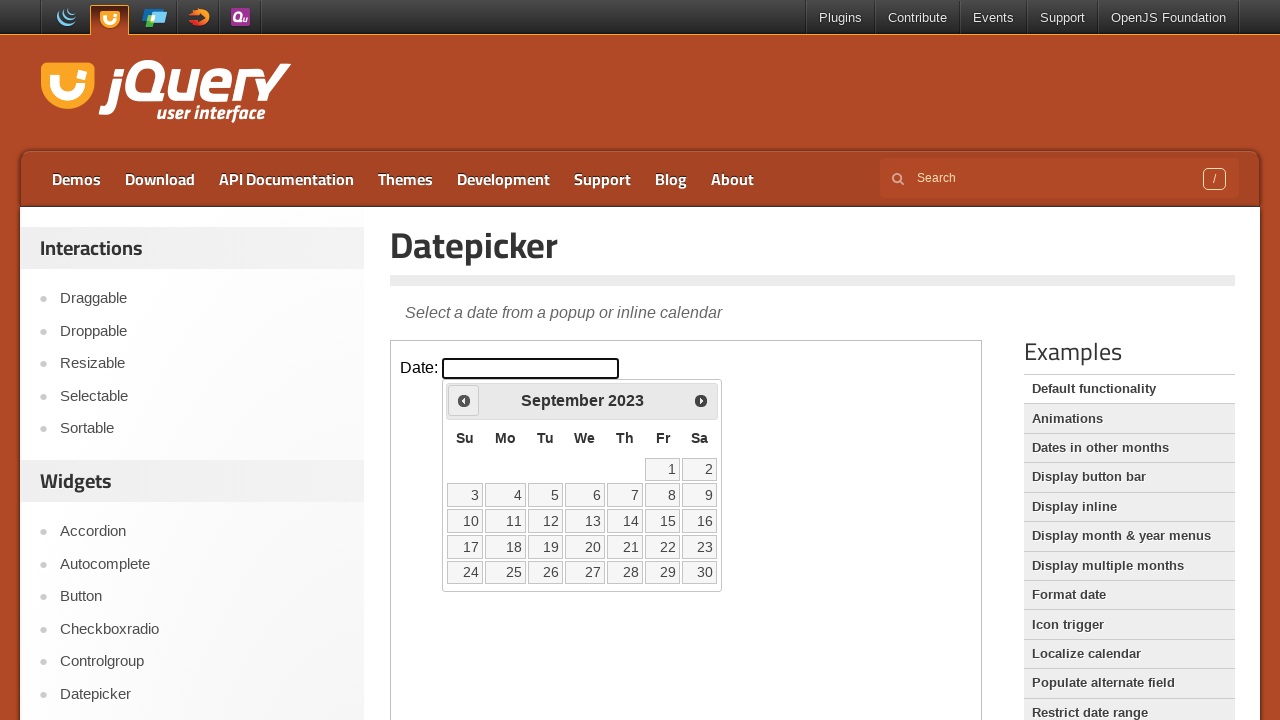

Clicked Previous button to navigate to earlier month at (464, 400) on iframe >> nth=0 >> internal:control=enter-frame >> span:has-text('Prev')
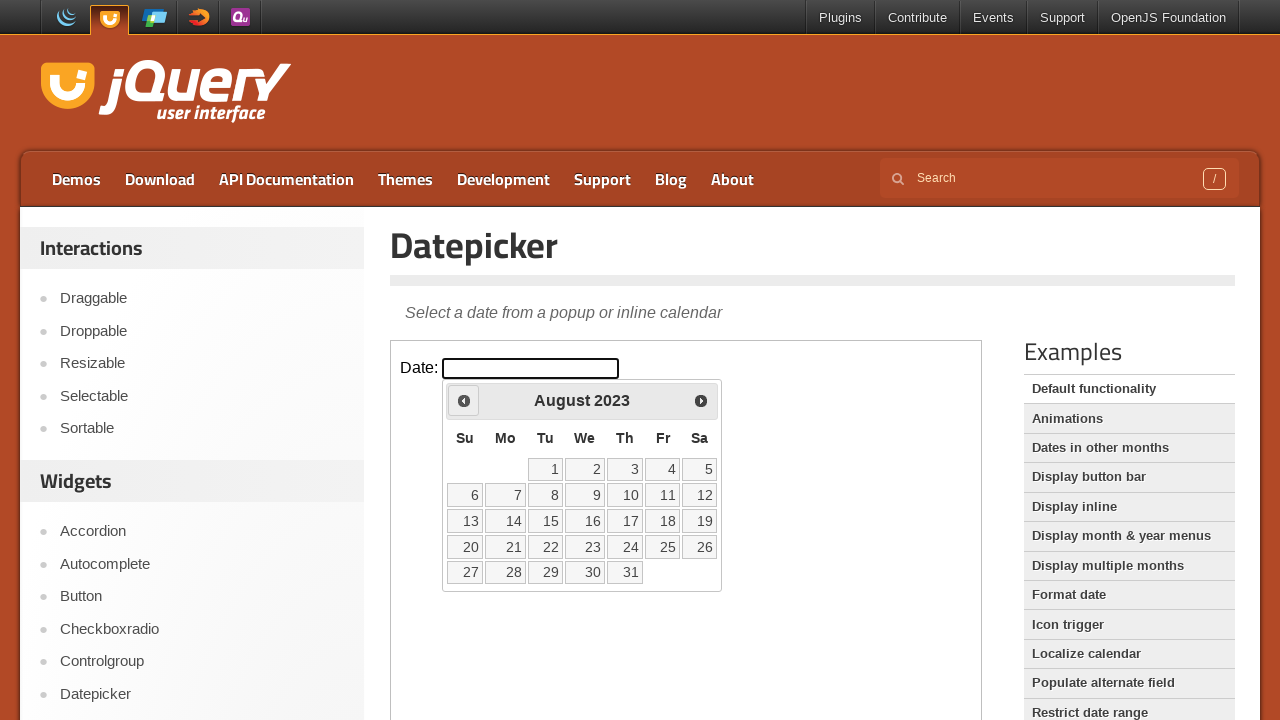

Retrieved current month from datepicker
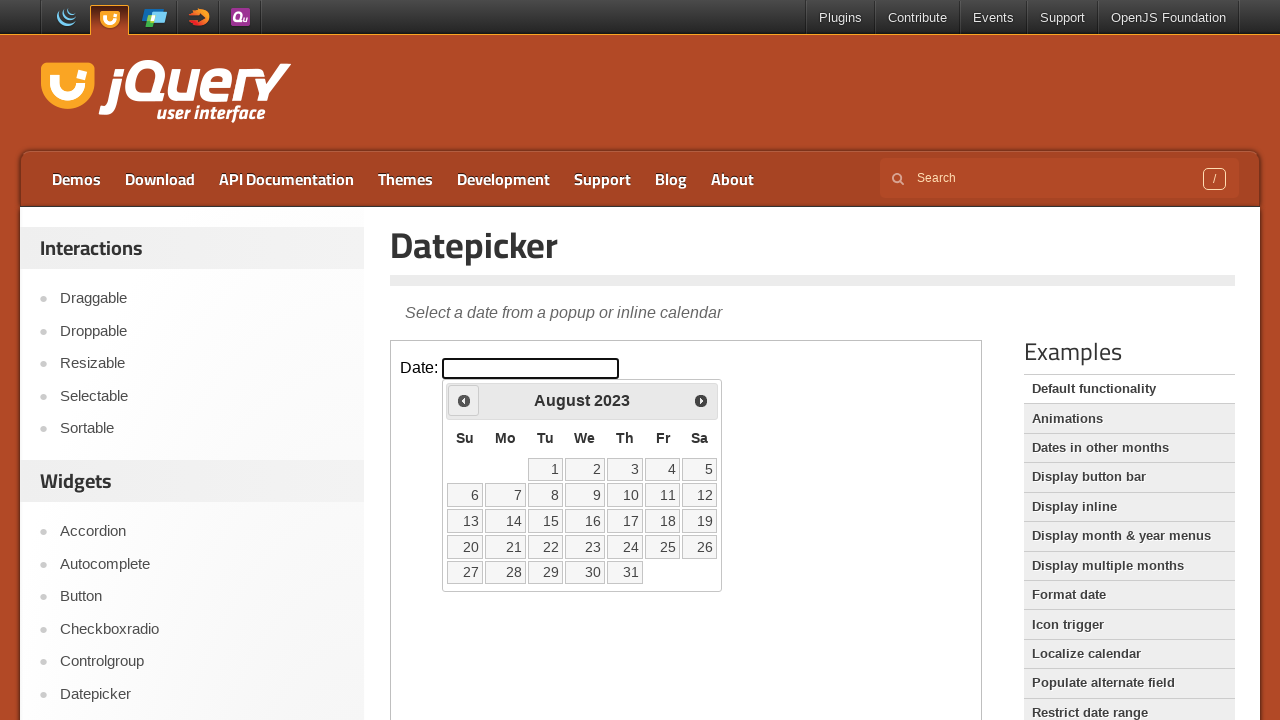

Retrieved current year from datepicker
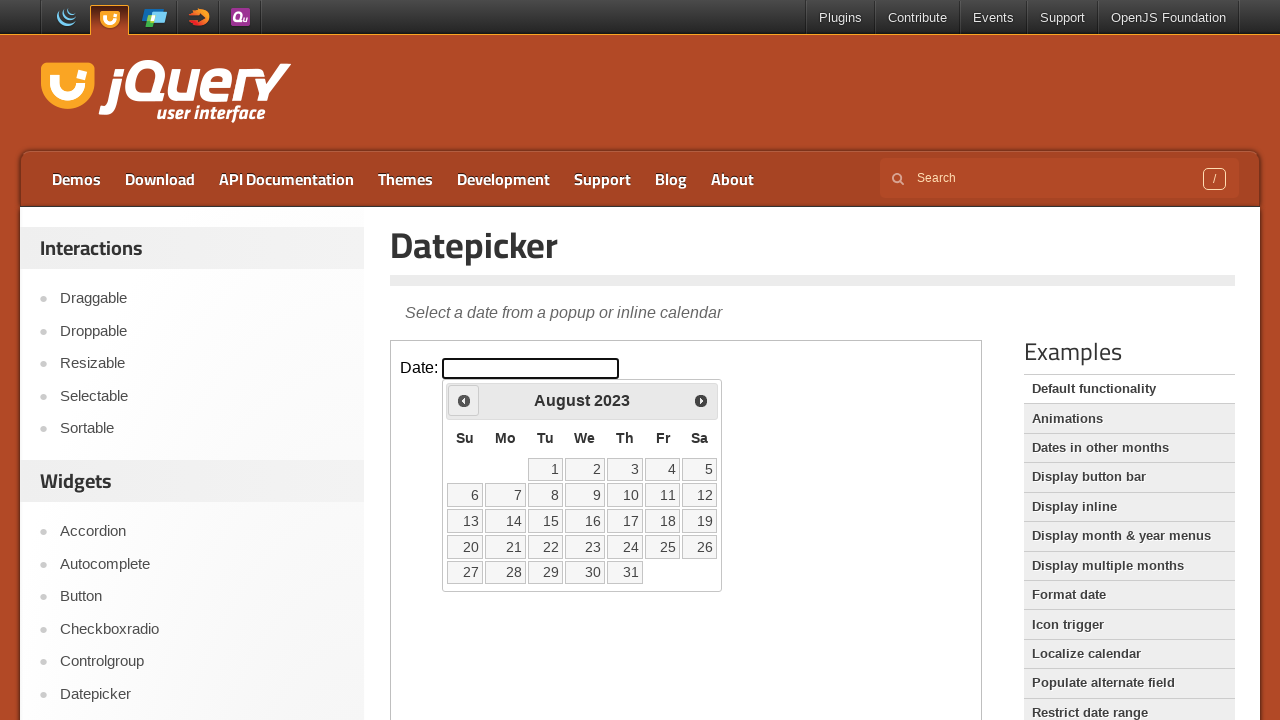

Clicked Previous button to navigate to earlier month at (464, 400) on iframe >> nth=0 >> internal:control=enter-frame >> span:has-text('Prev')
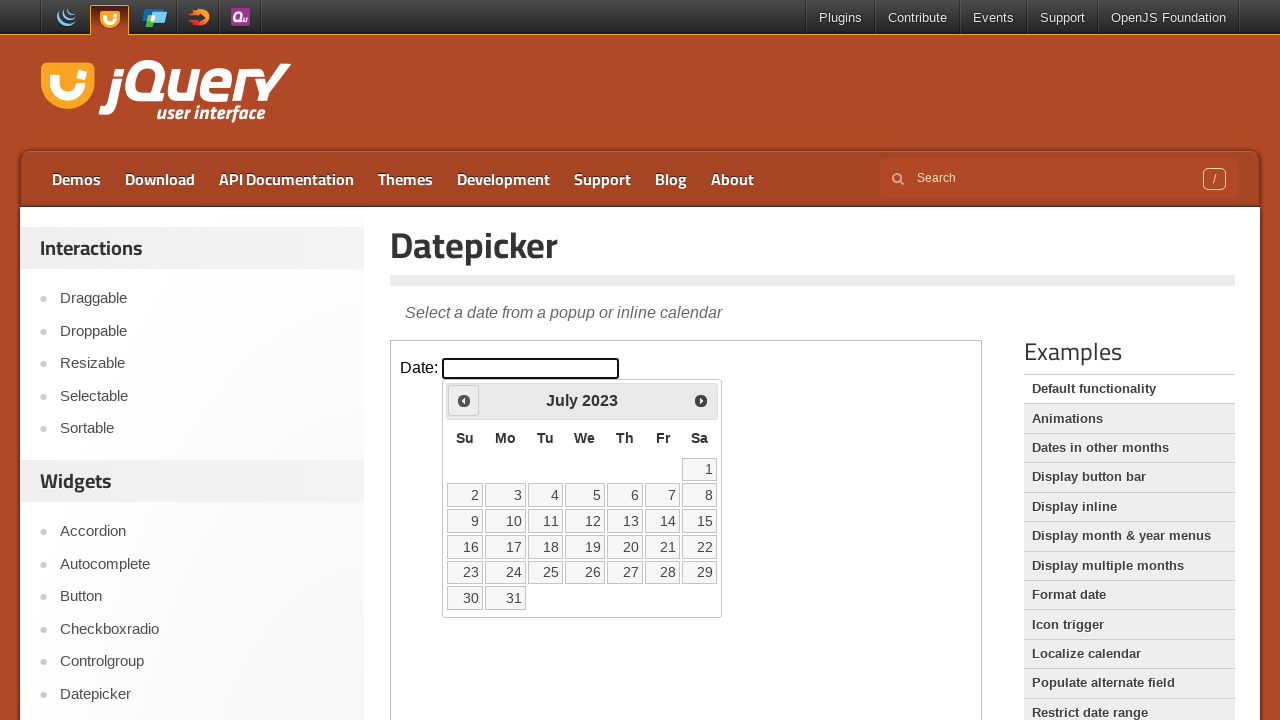

Retrieved current month from datepicker
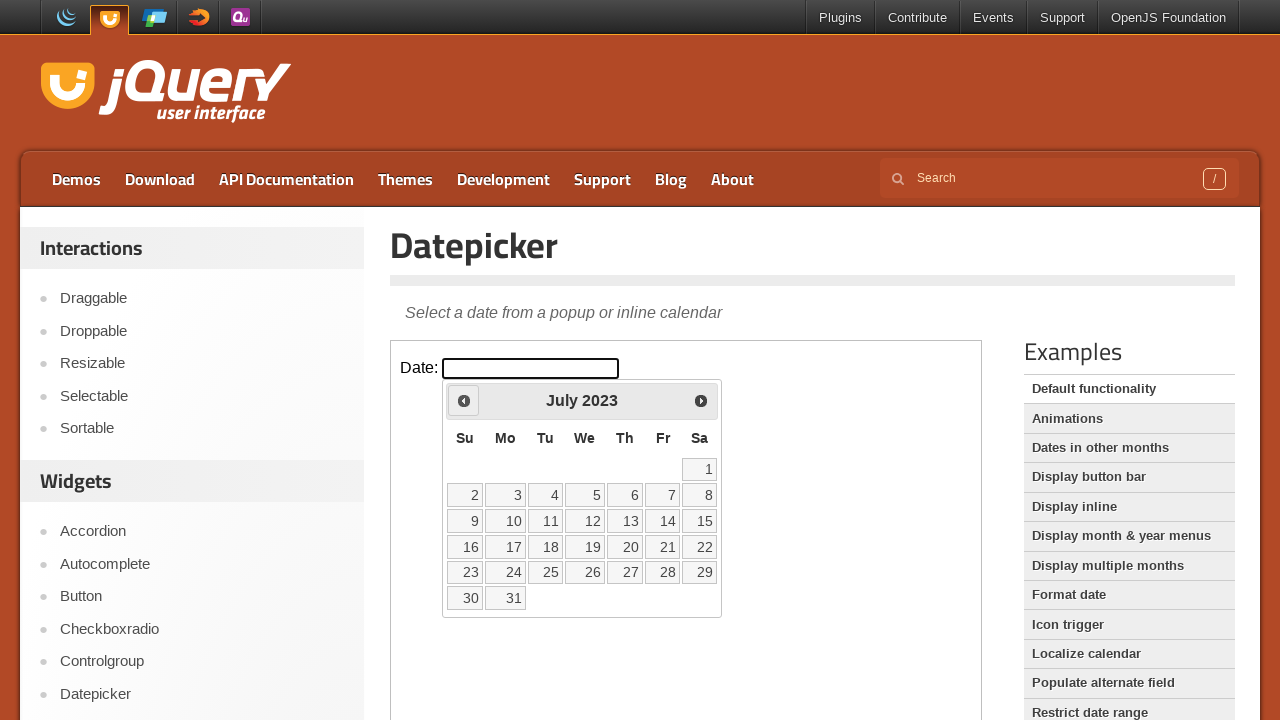

Retrieved current year from datepicker
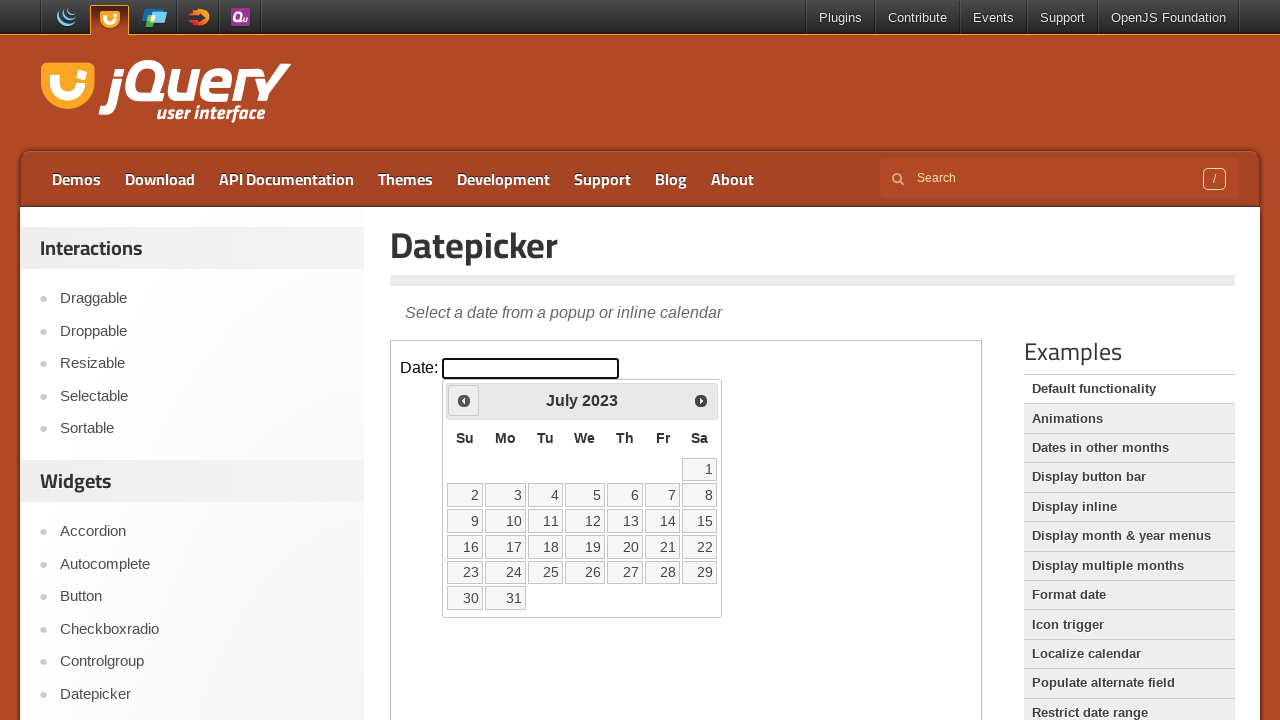

Clicked Previous button to navigate to earlier month at (464, 400) on iframe >> nth=0 >> internal:control=enter-frame >> span:has-text('Prev')
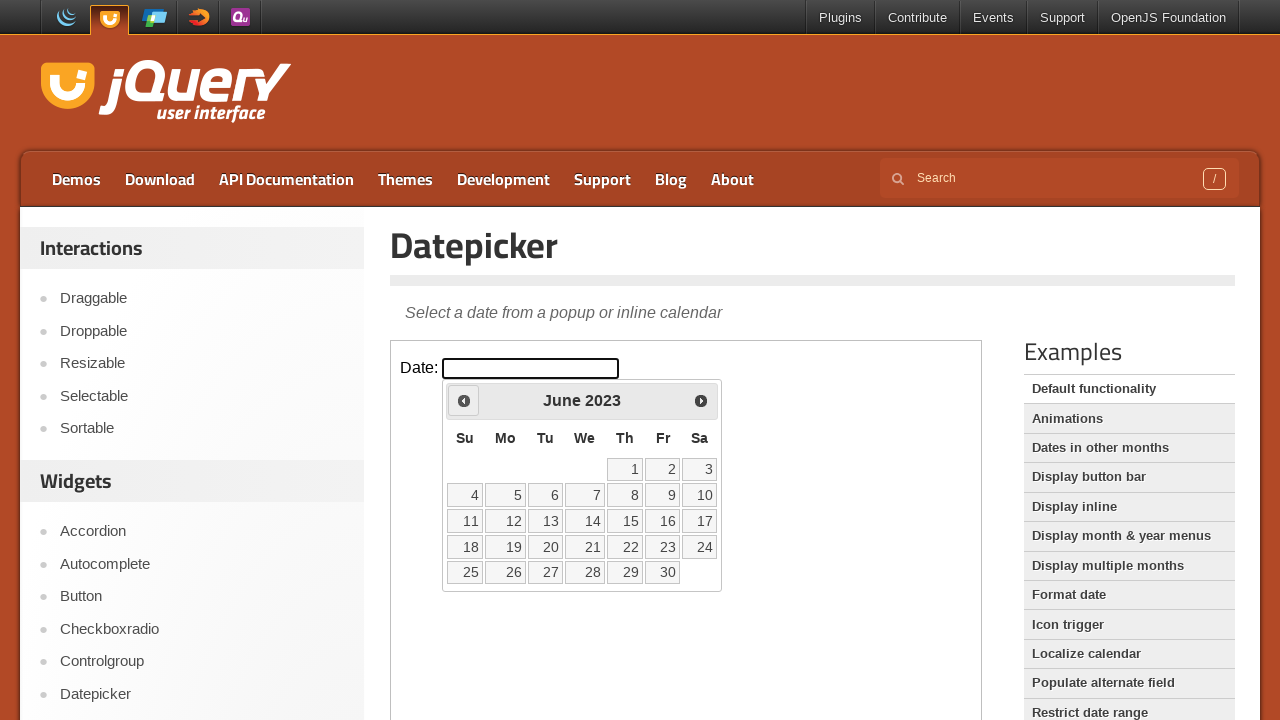

Retrieved current month from datepicker
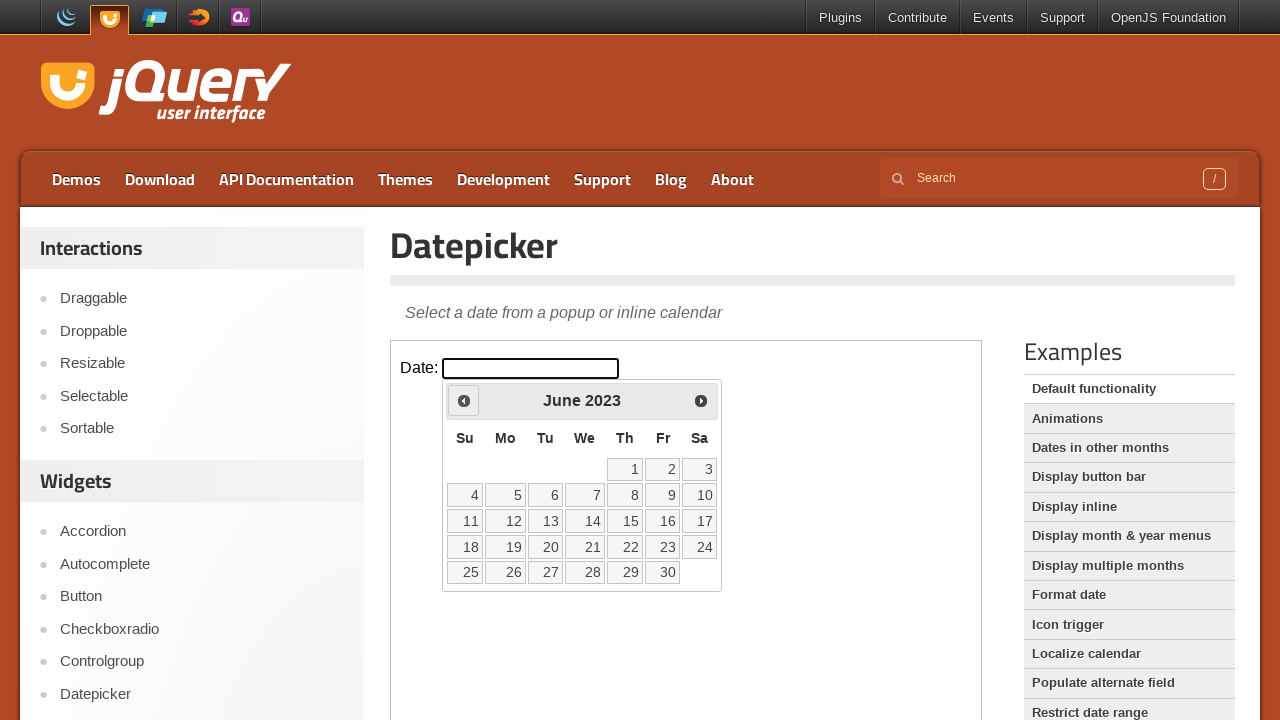

Retrieved current year from datepicker
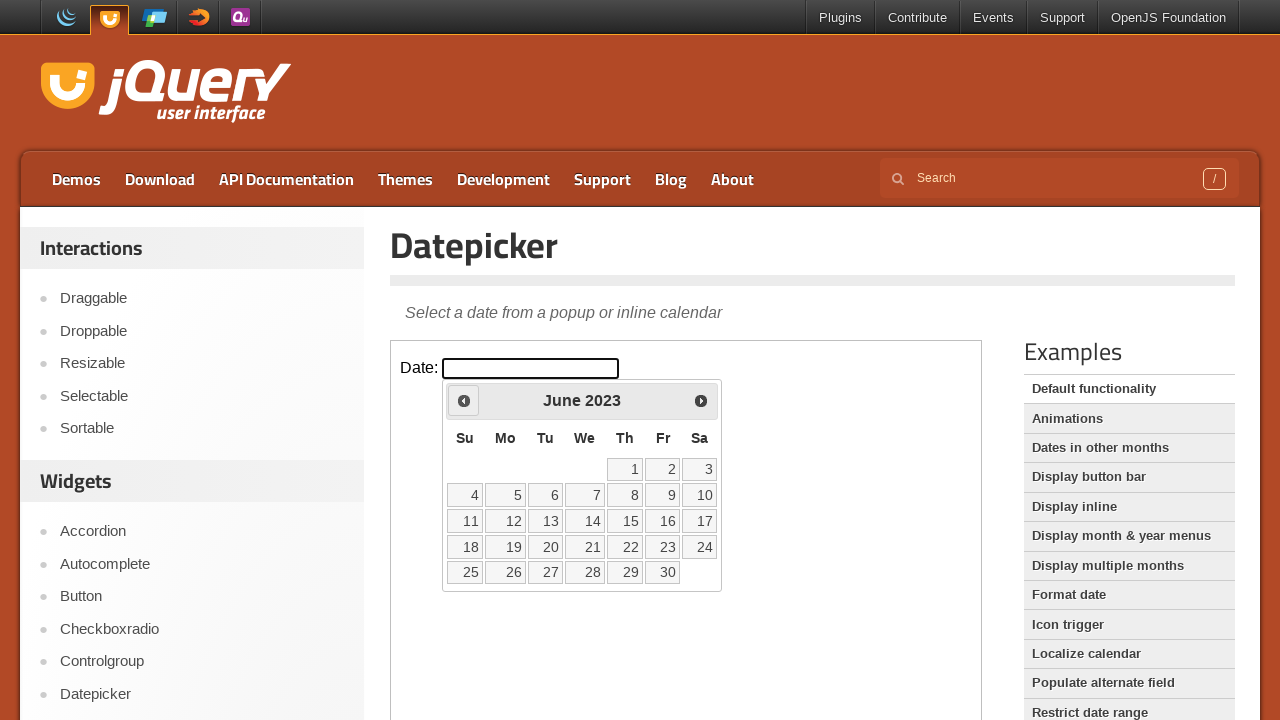

Clicked Previous button to navigate to earlier month at (464, 400) on iframe >> nth=0 >> internal:control=enter-frame >> span:has-text('Prev')
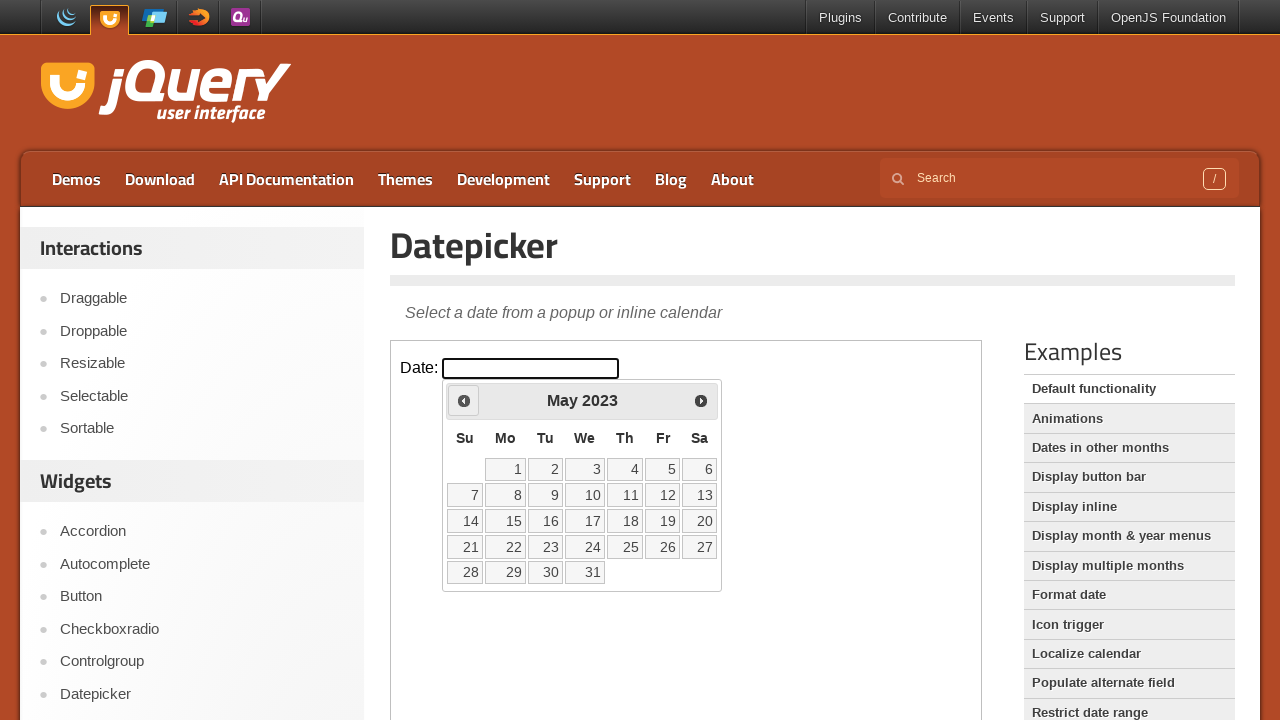

Retrieved current month from datepicker
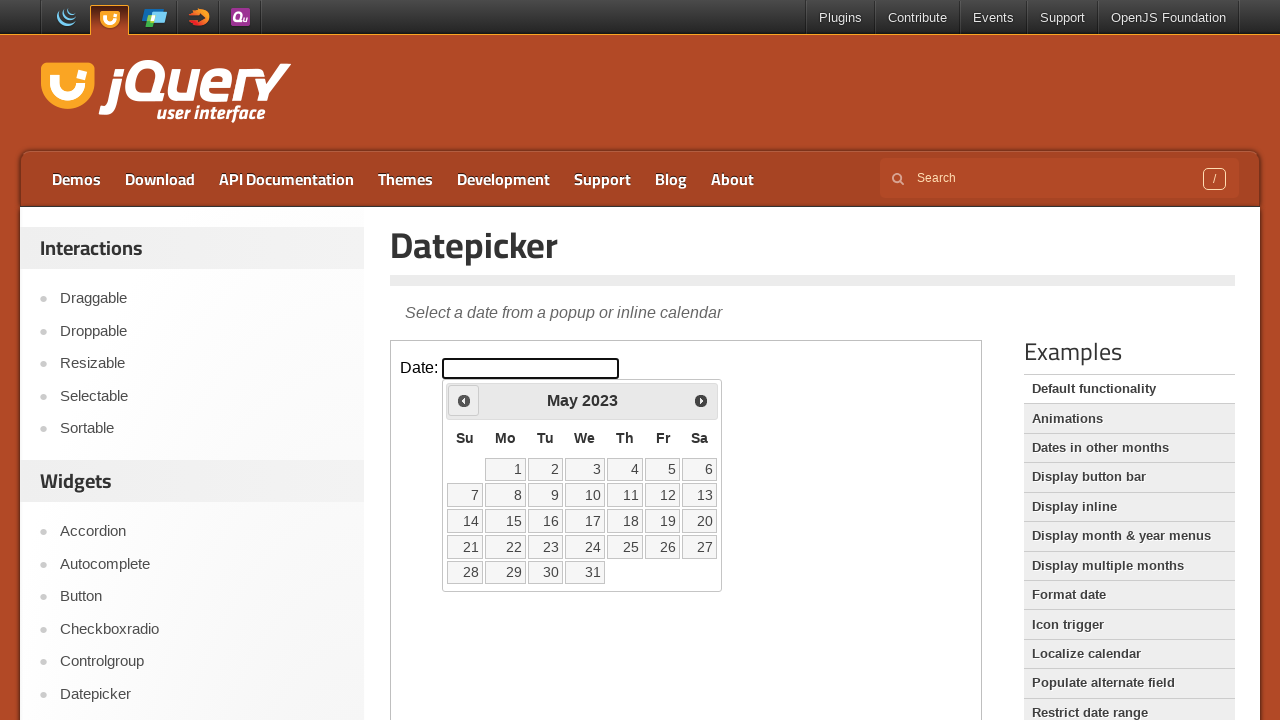

Retrieved current year from datepicker
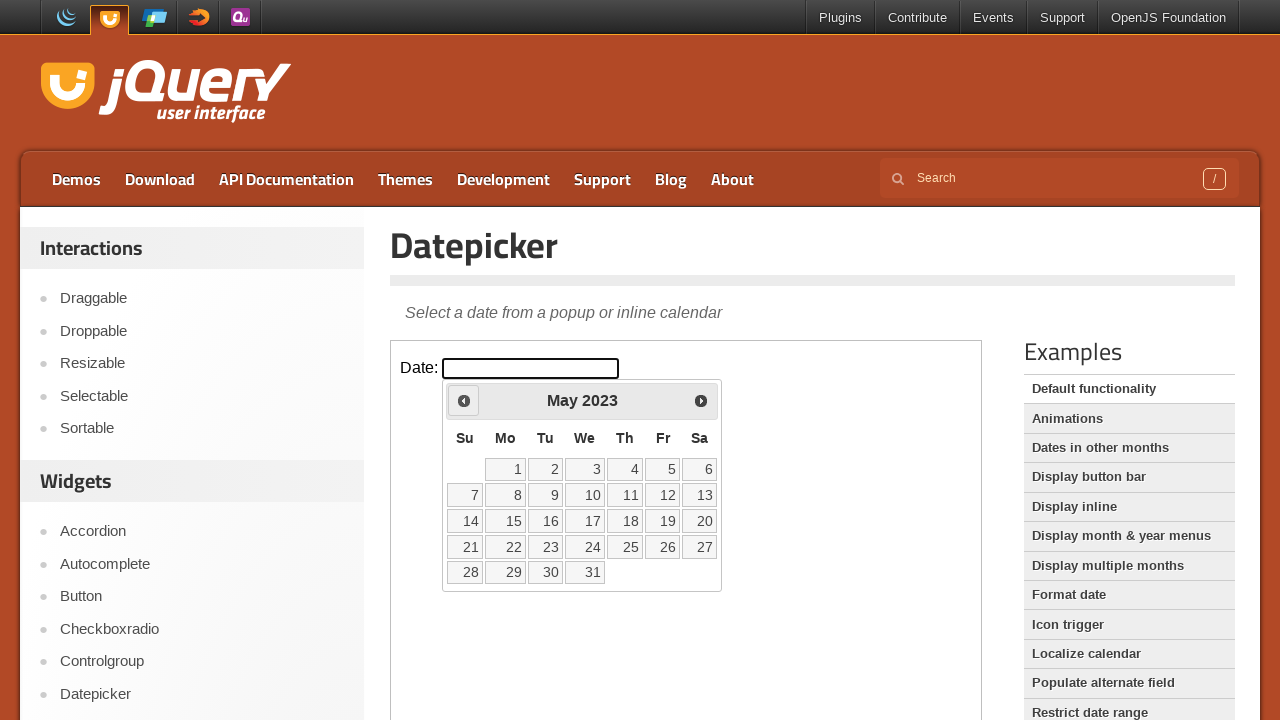

Clicked Previous button to navigate to earlier month at (464, 400) on iframe >> nth=0 >> internal:control=enter-frame >> span:has-text('Prev')
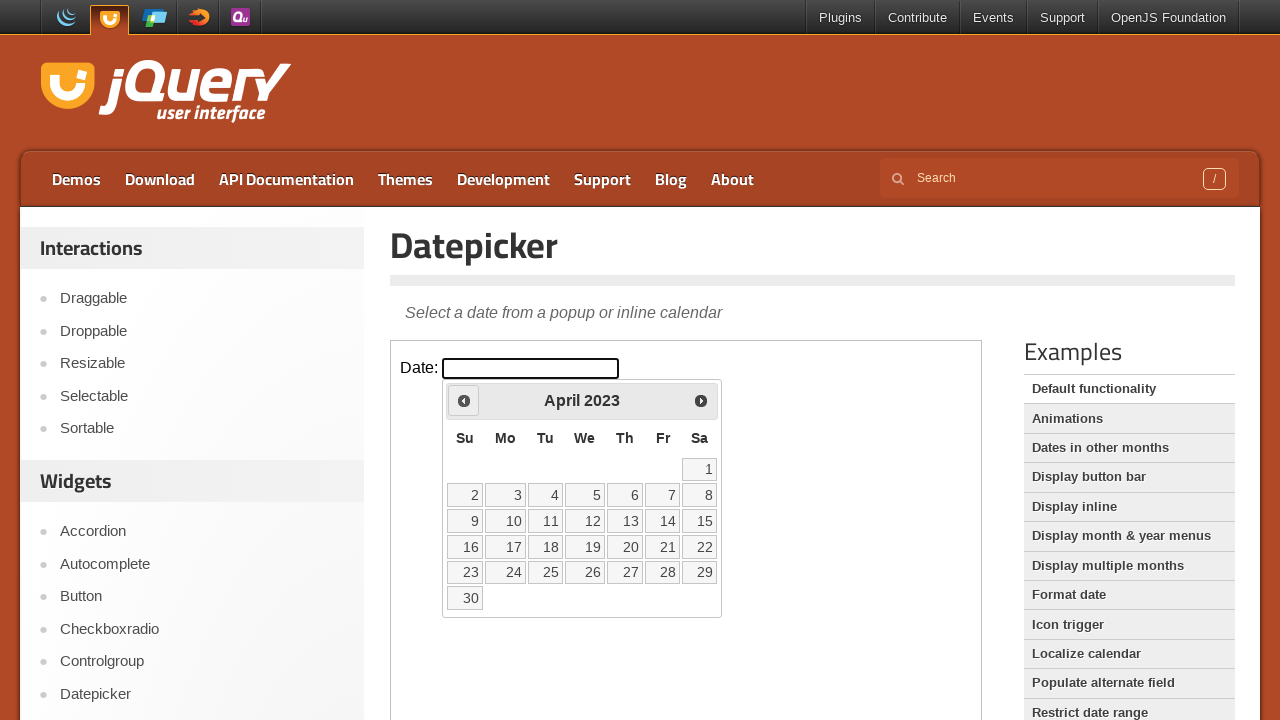

Retrieved current month from datepicker
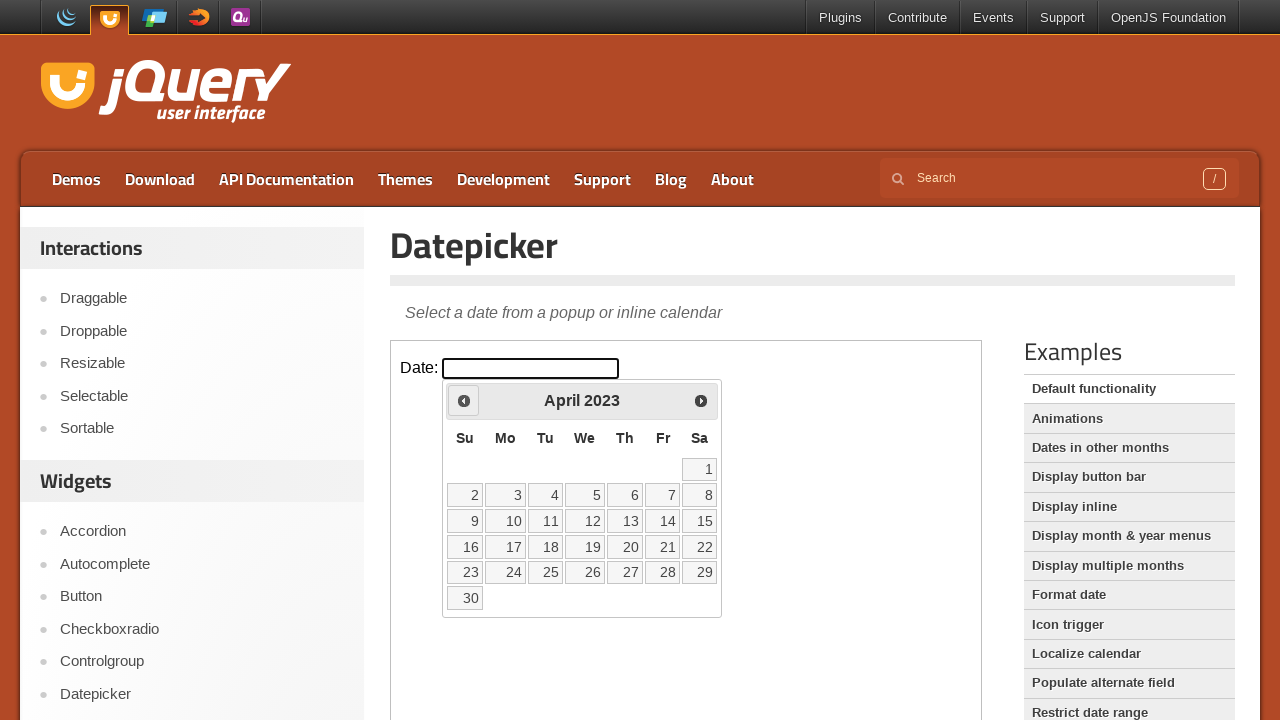

Retrieved current year from datepicker
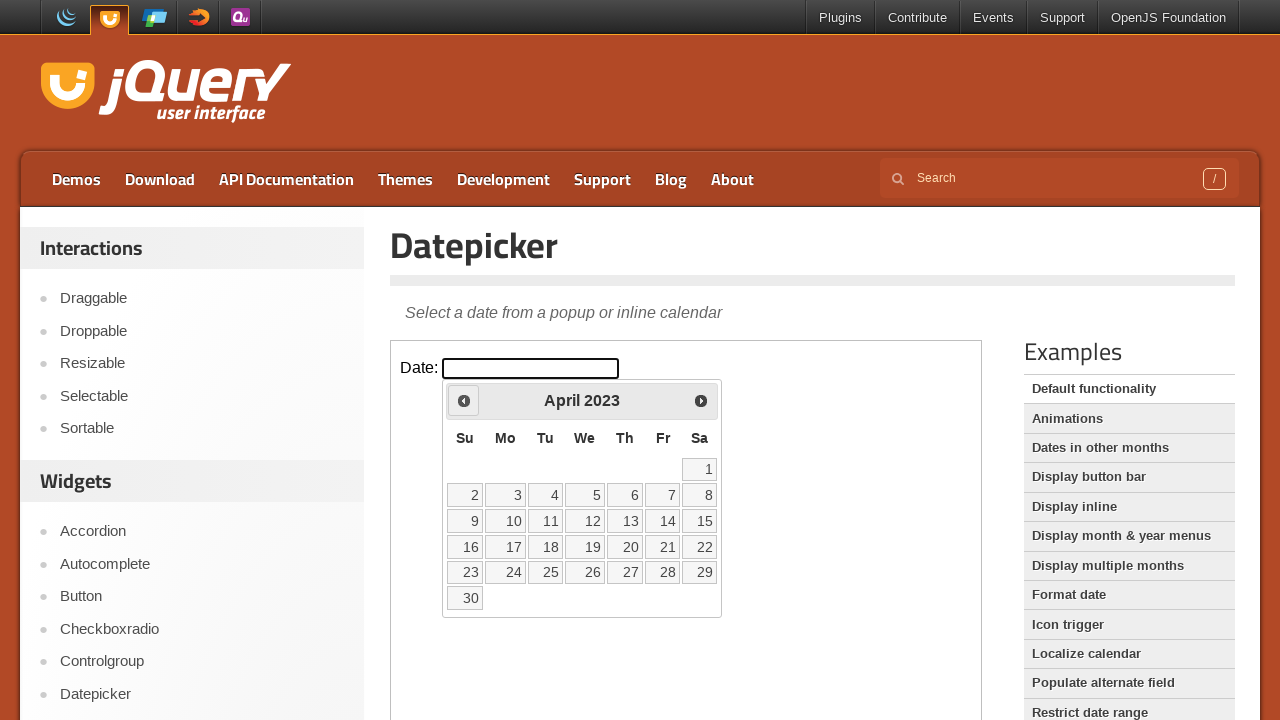

Reached target date April 2023
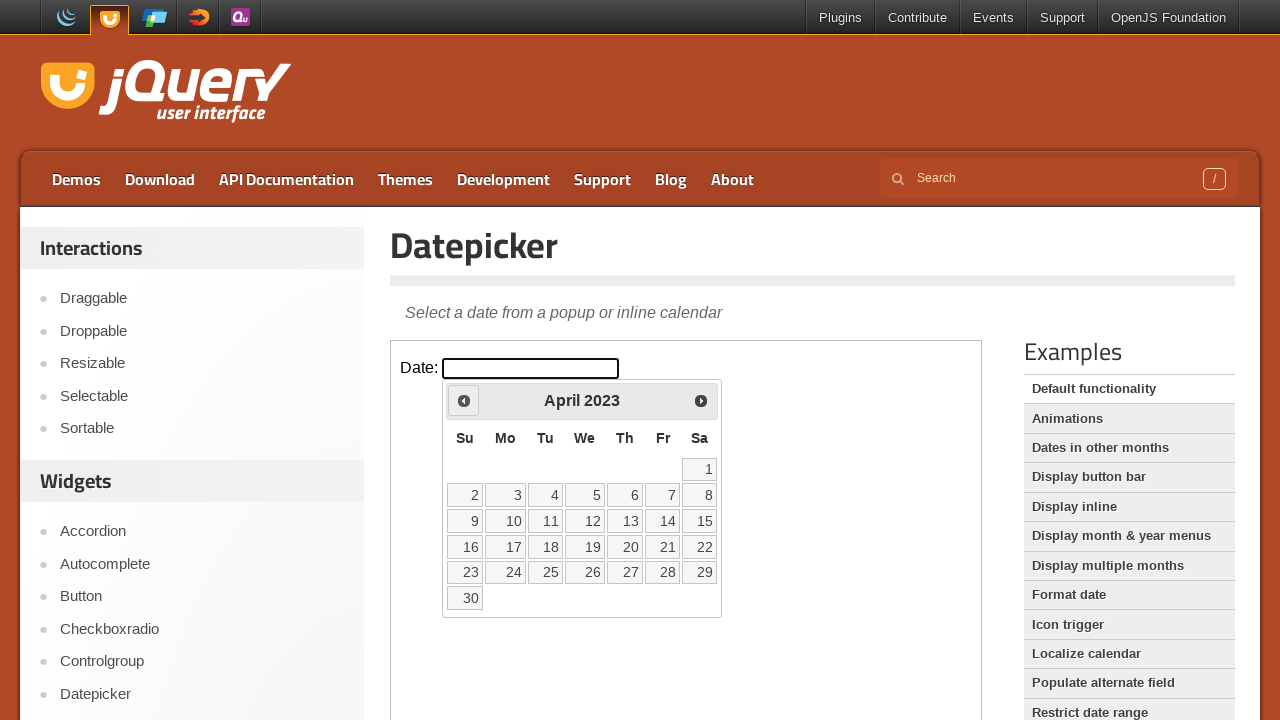

Selected date 20 from April 2023 calendar at (625, 547) on iframe >> nth=0 >> internal:control=enter-frame >> table.ui-datepicker-calendar 
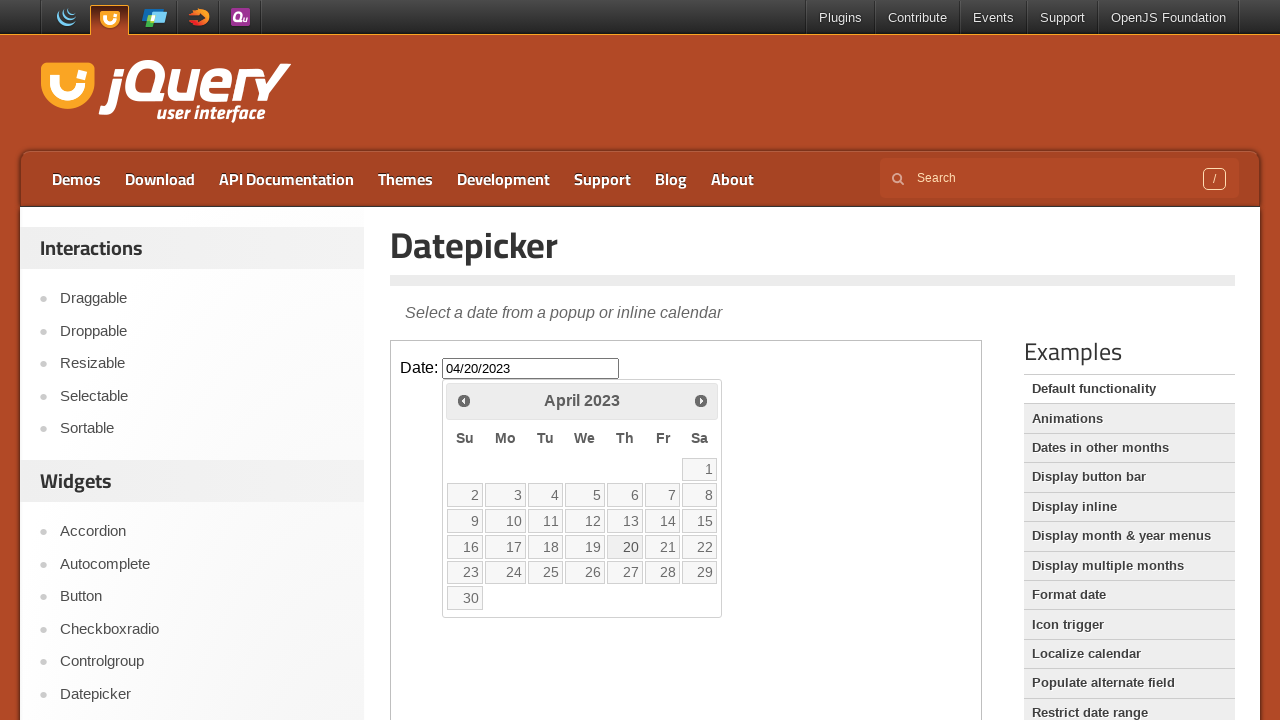

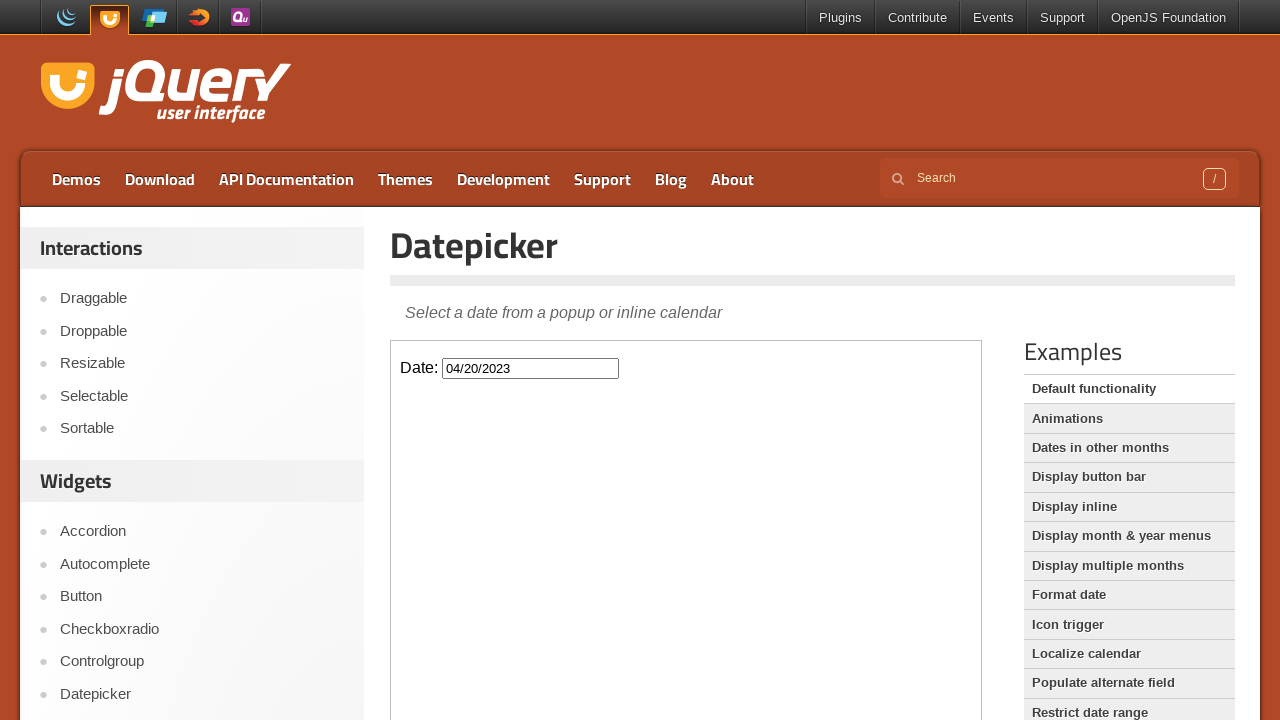